Navigates through PTT Stock board, clicking into each article and then navigating to previous pages

Starting URL: https://www.ptt.cc/bbs/Stock/index.html

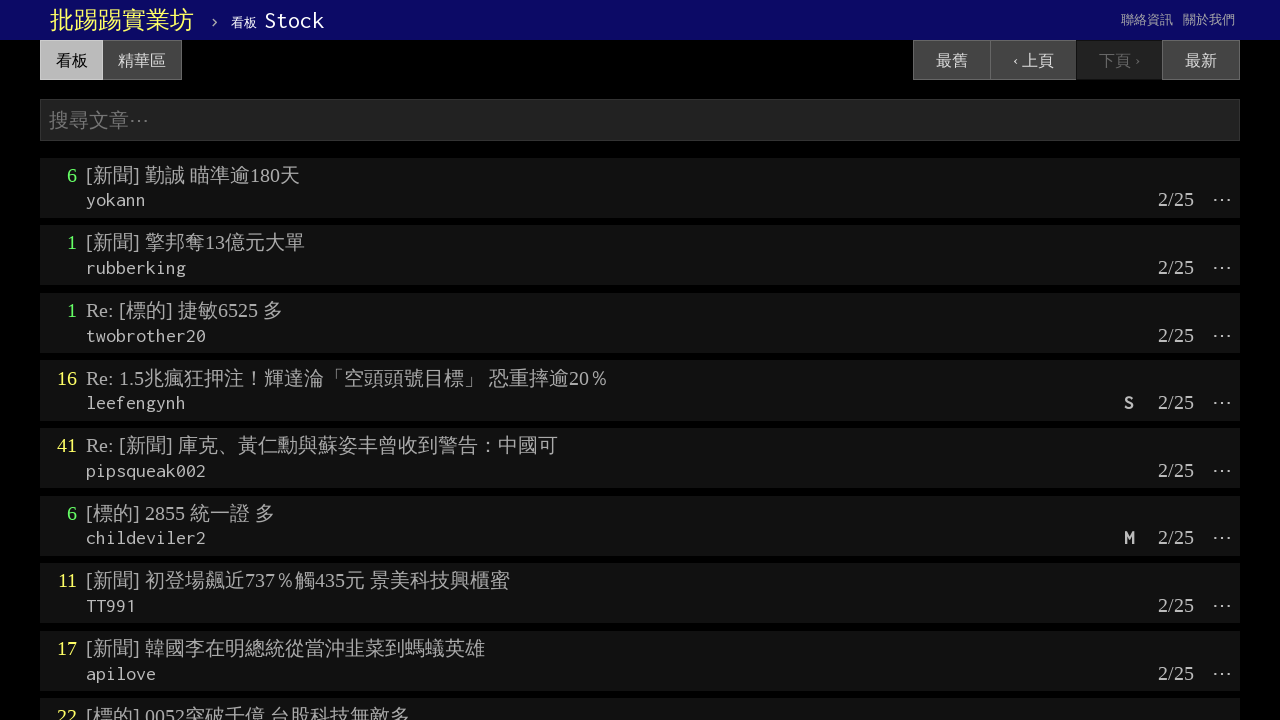

Clicked on article: [新聞] 勤誠 瞄準逾180天 at (193, 175) on text=[新聞] 勤誠 瞄準逾180天
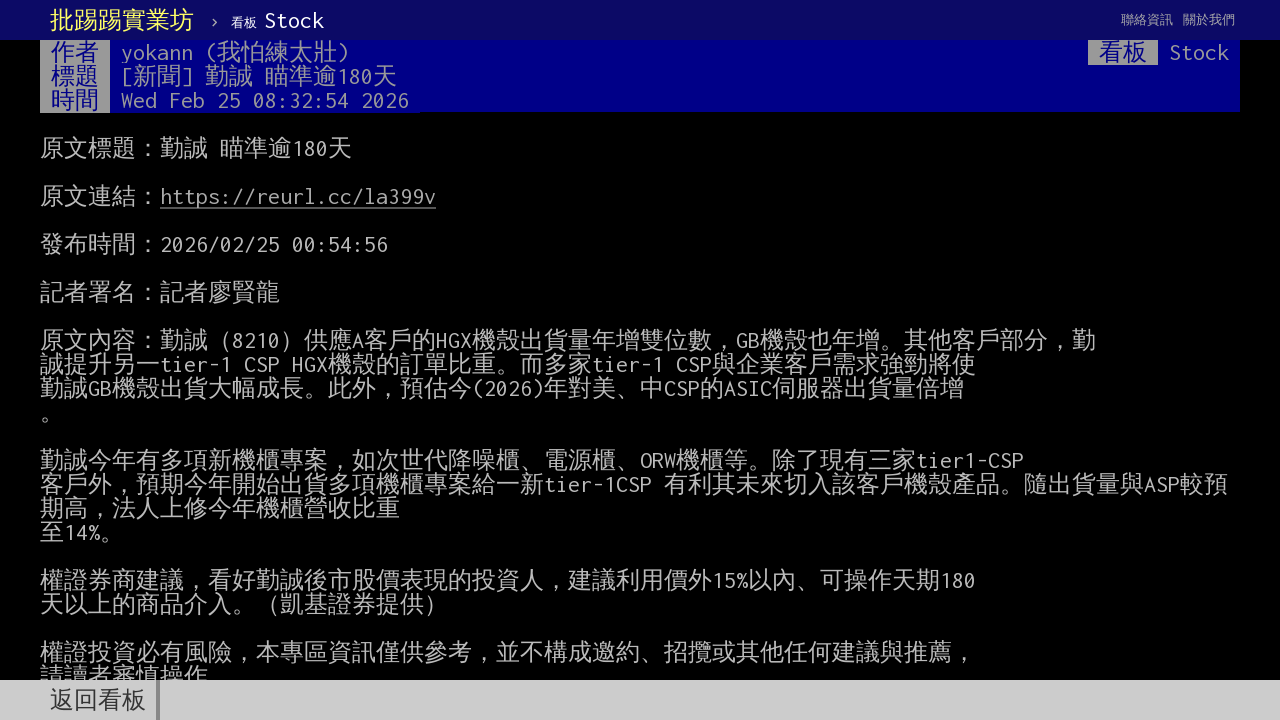

Article page loaded
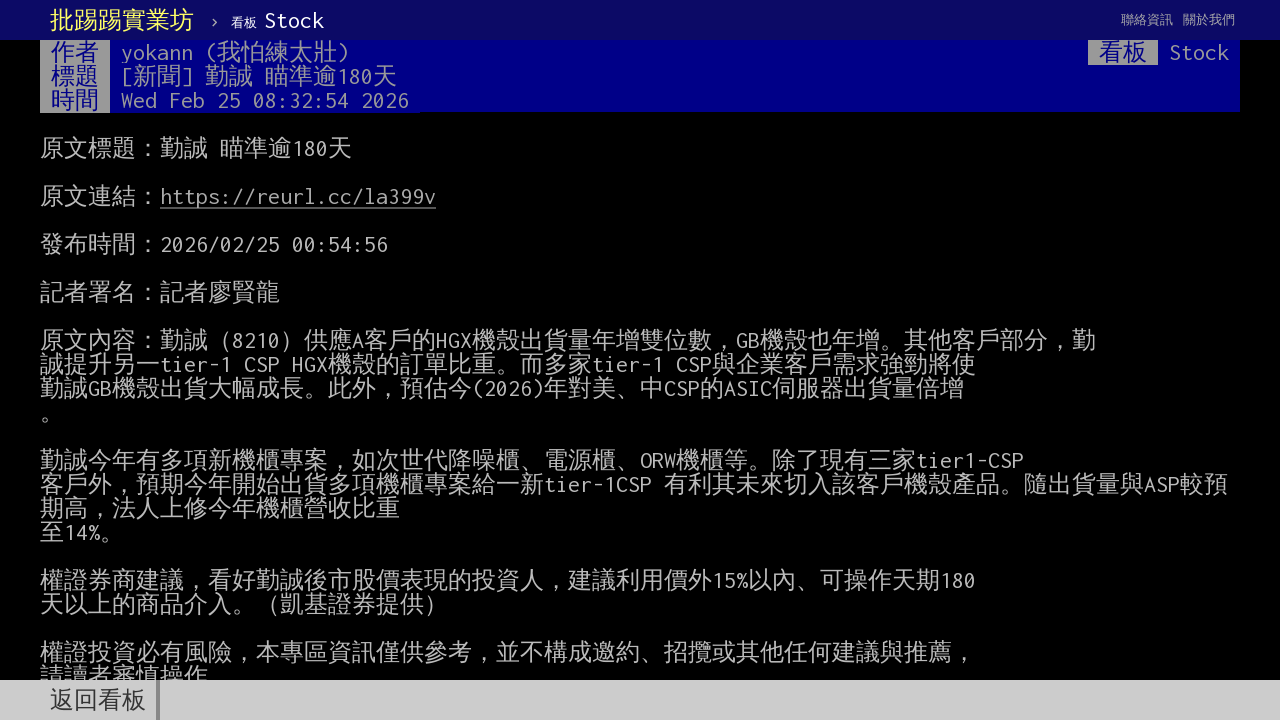

Navigated back to article list
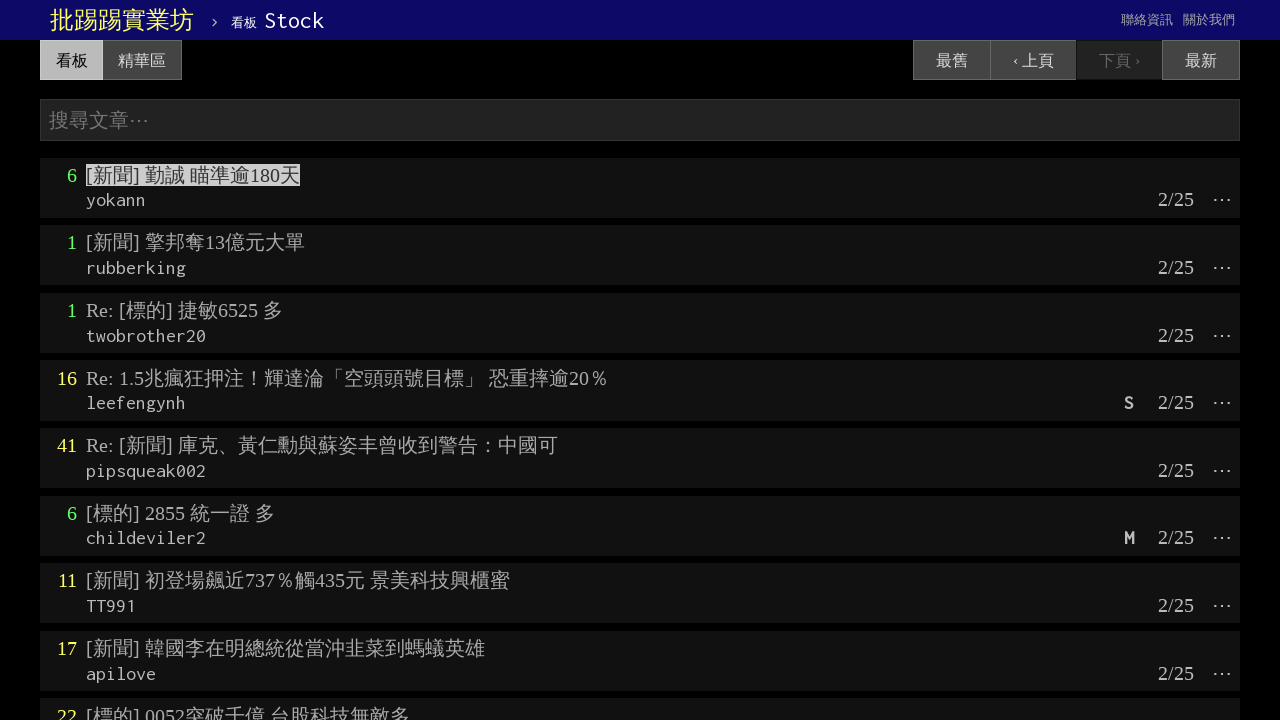

Article list page reloaded
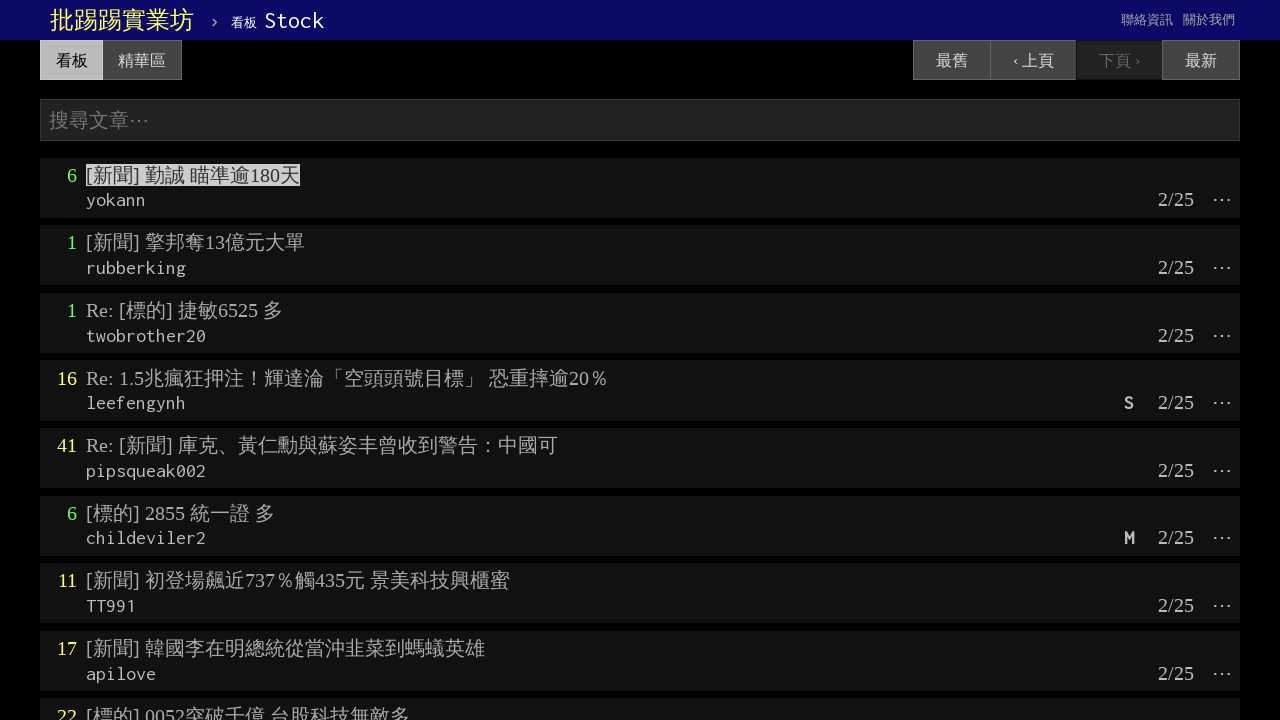

Clicked on article: [新聞] 擎邦奪13億元大單 at (195, 242) on text=[新聞] 擎邦奪13億元大單
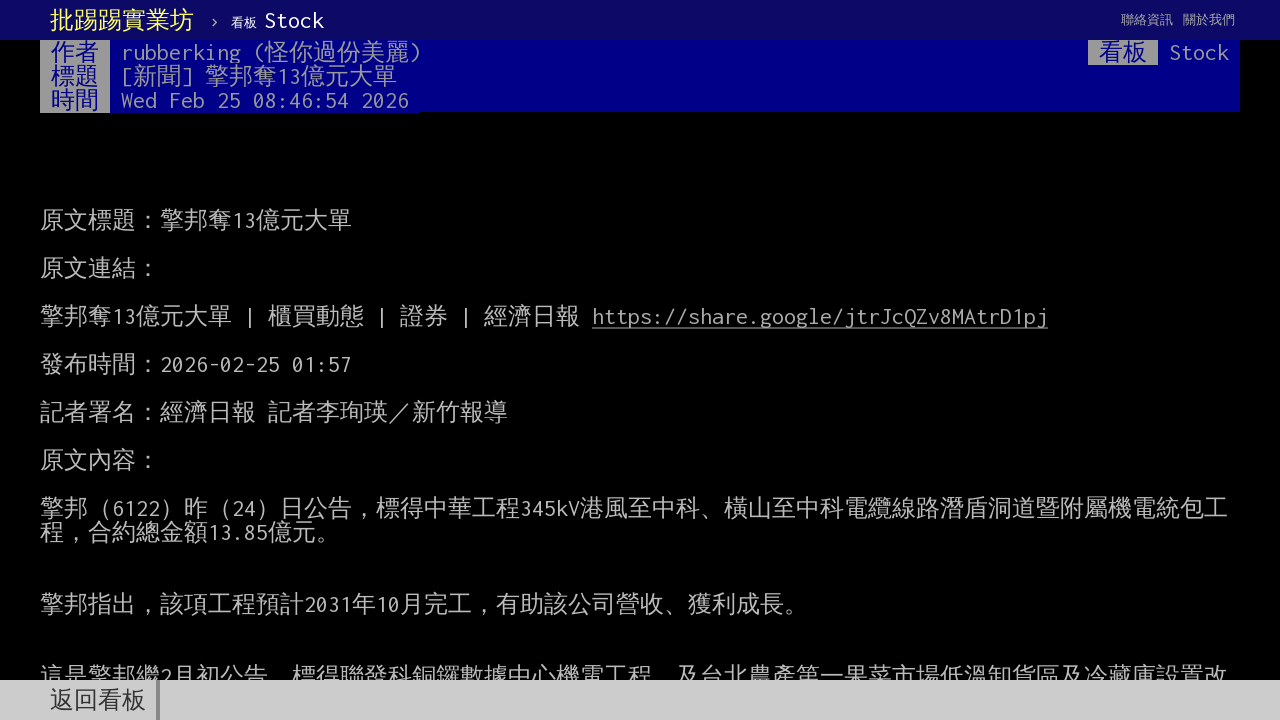

Article page loaded
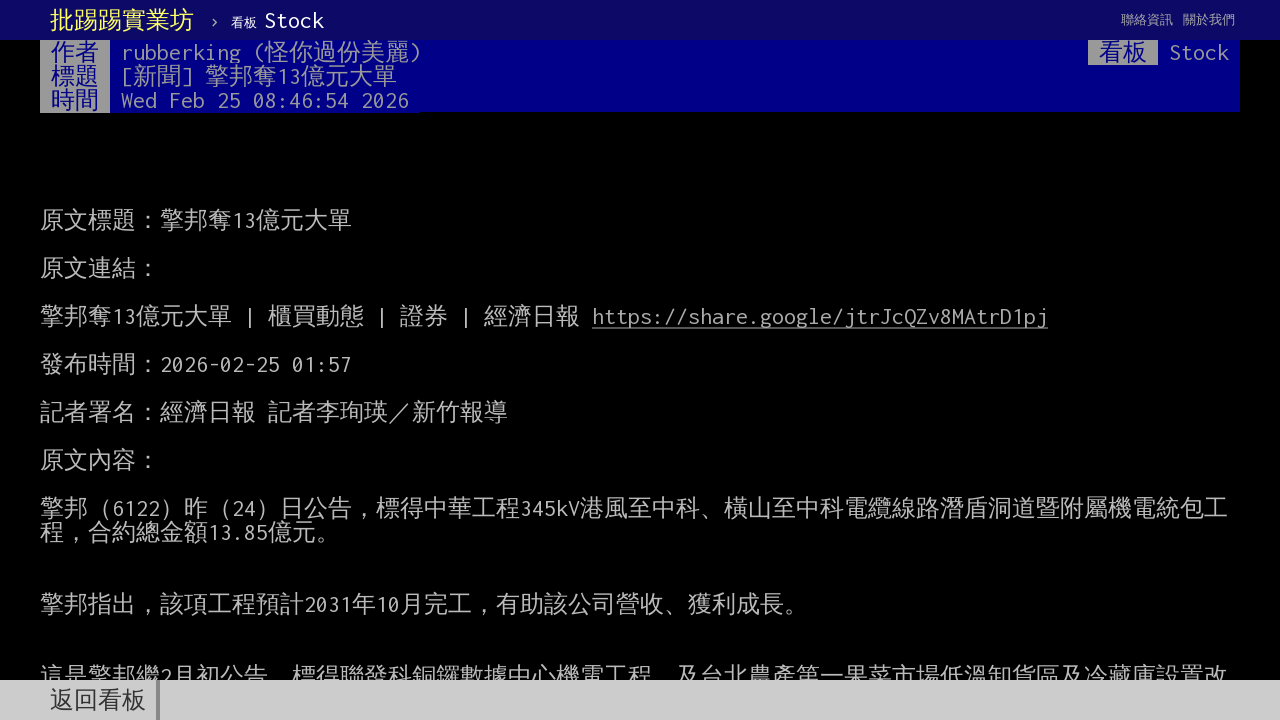

Navigated back to article list
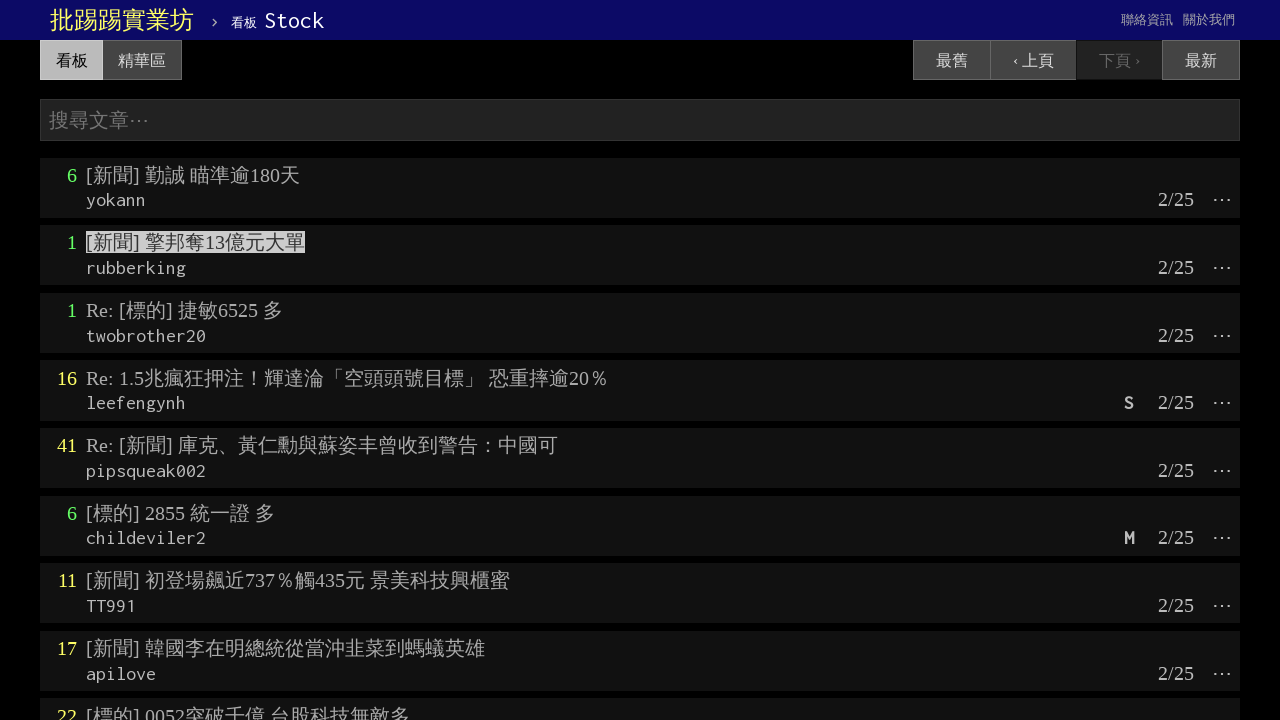

Article list page reloaded
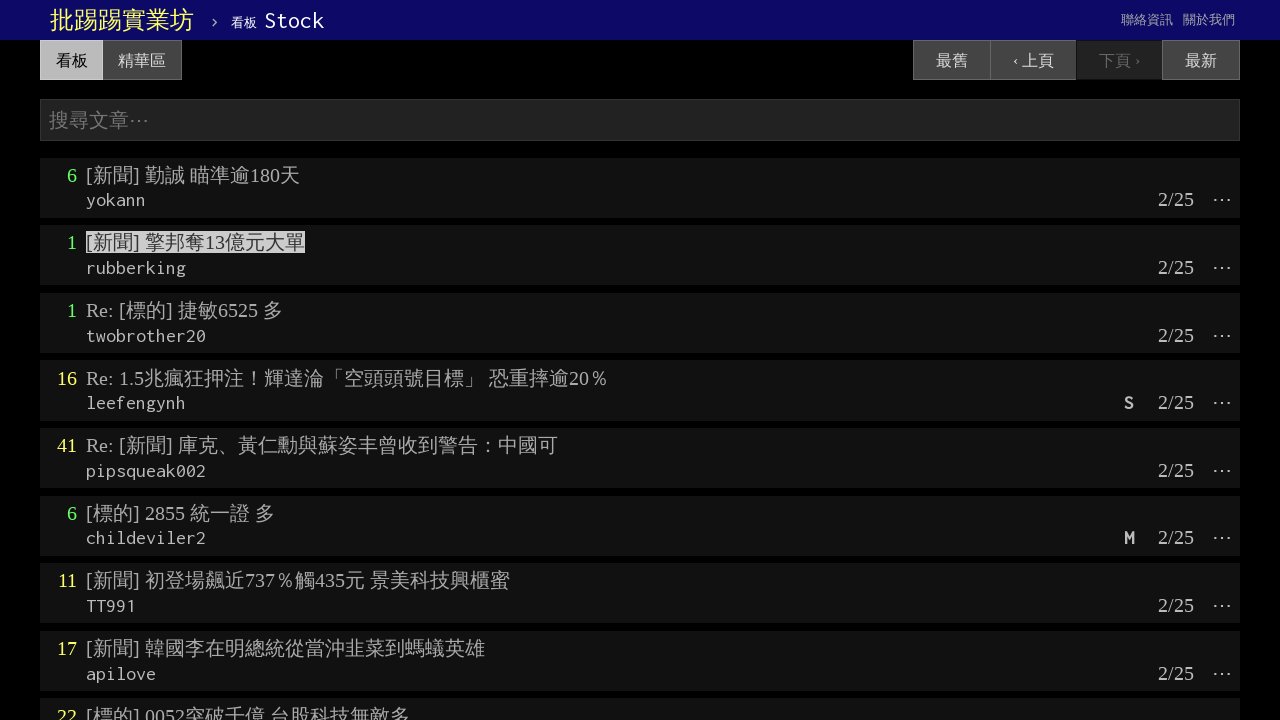

Clicked on article: Re: [標的] 捷敏6525 多 at (184, 310) on text=Re: [標的] 捷敏6525 多
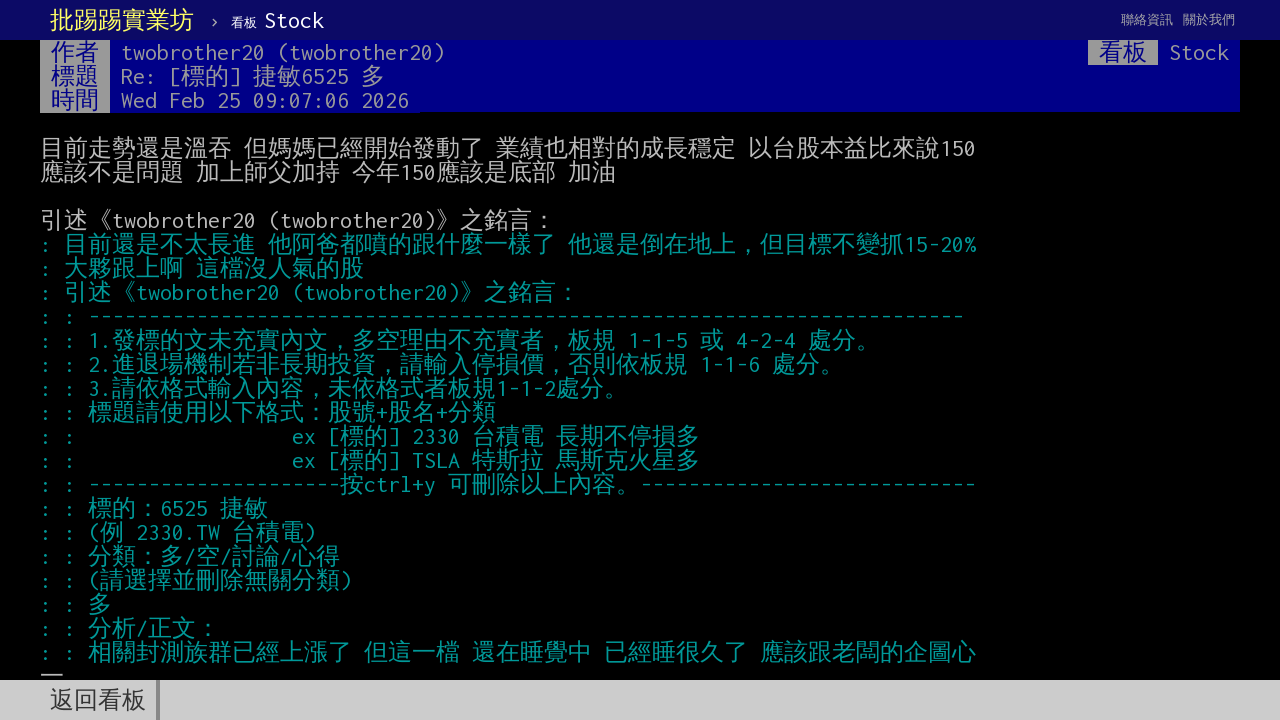

Article page loaded
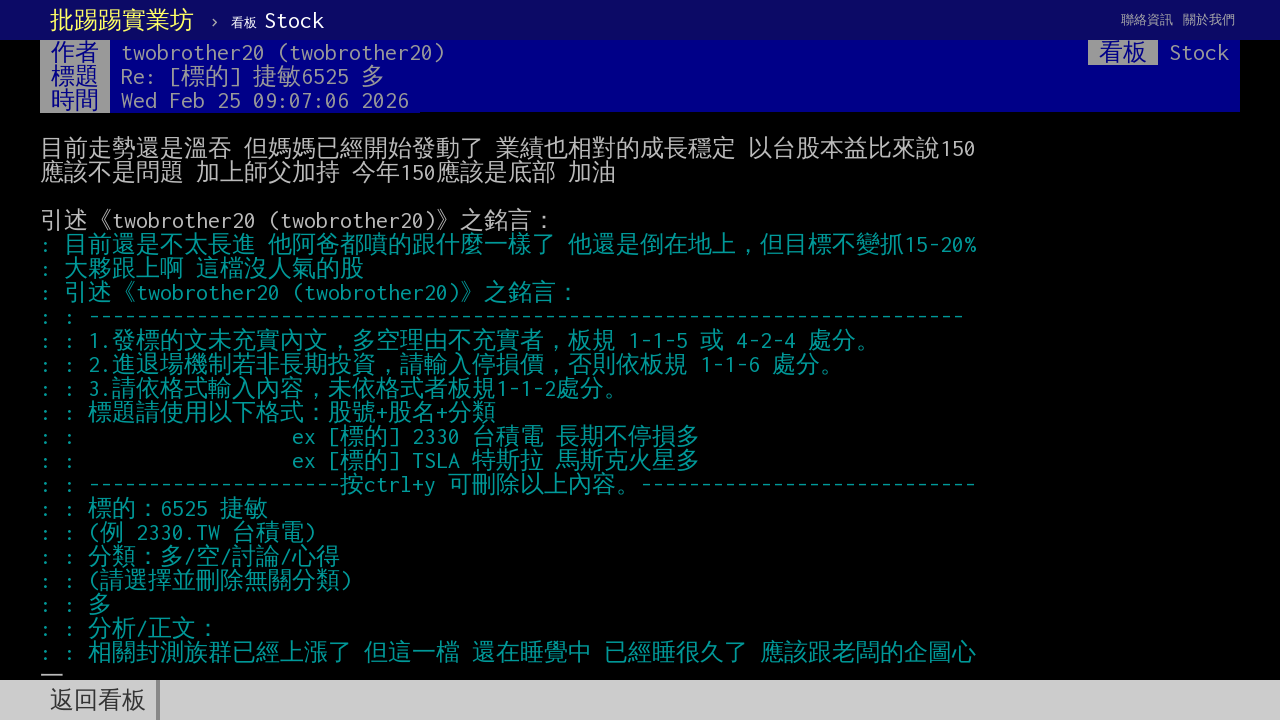

Navigated back to article list
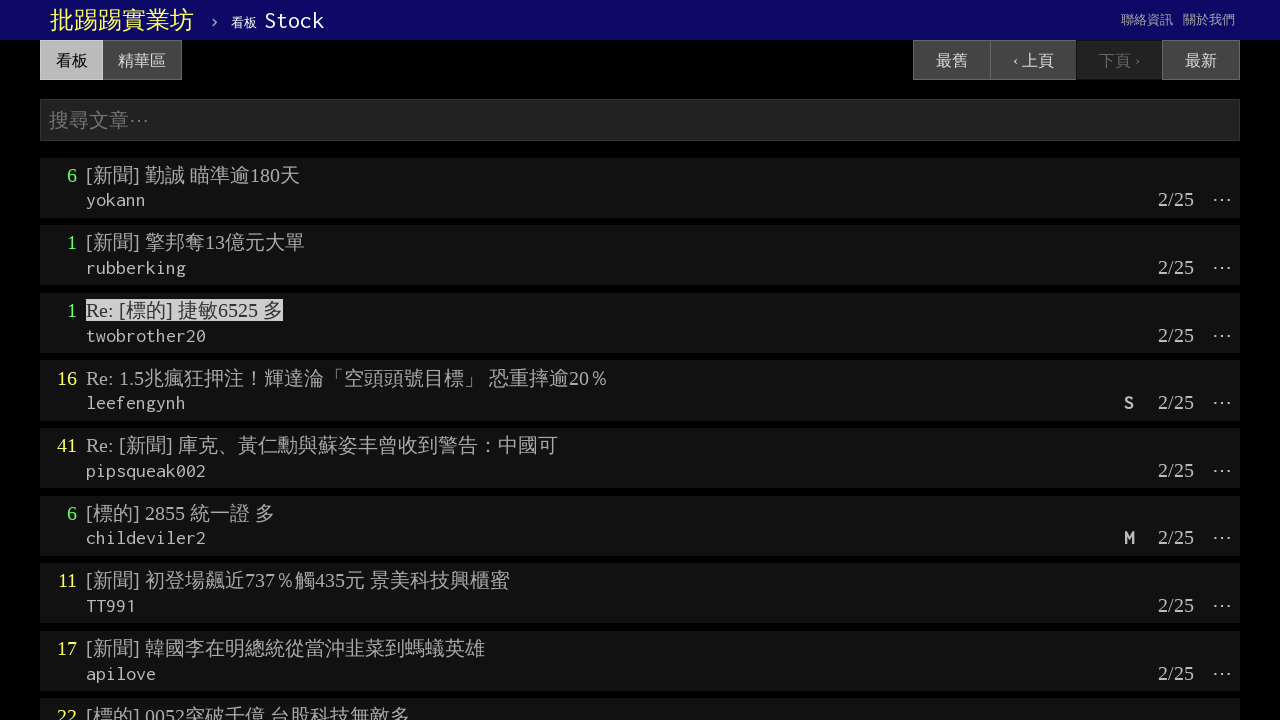

Article list page reloaded
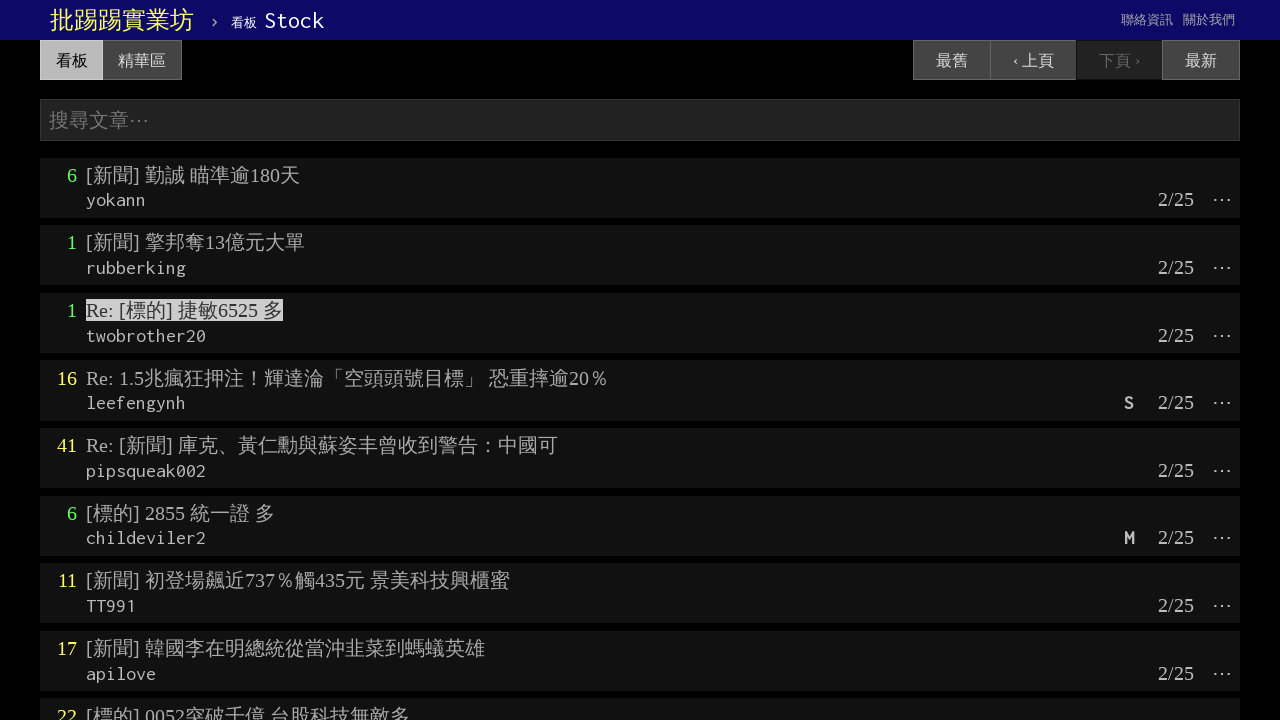

Clicked on article: Re: 1.5兆瘋狂押注！輝達淪「空頭頭號目標」 恐重摔逾20％ at (347, 378) on text=Re: 1.5兆瘋狂押注！輝達淪「空頭頭號目標」 恐重摔逾20％
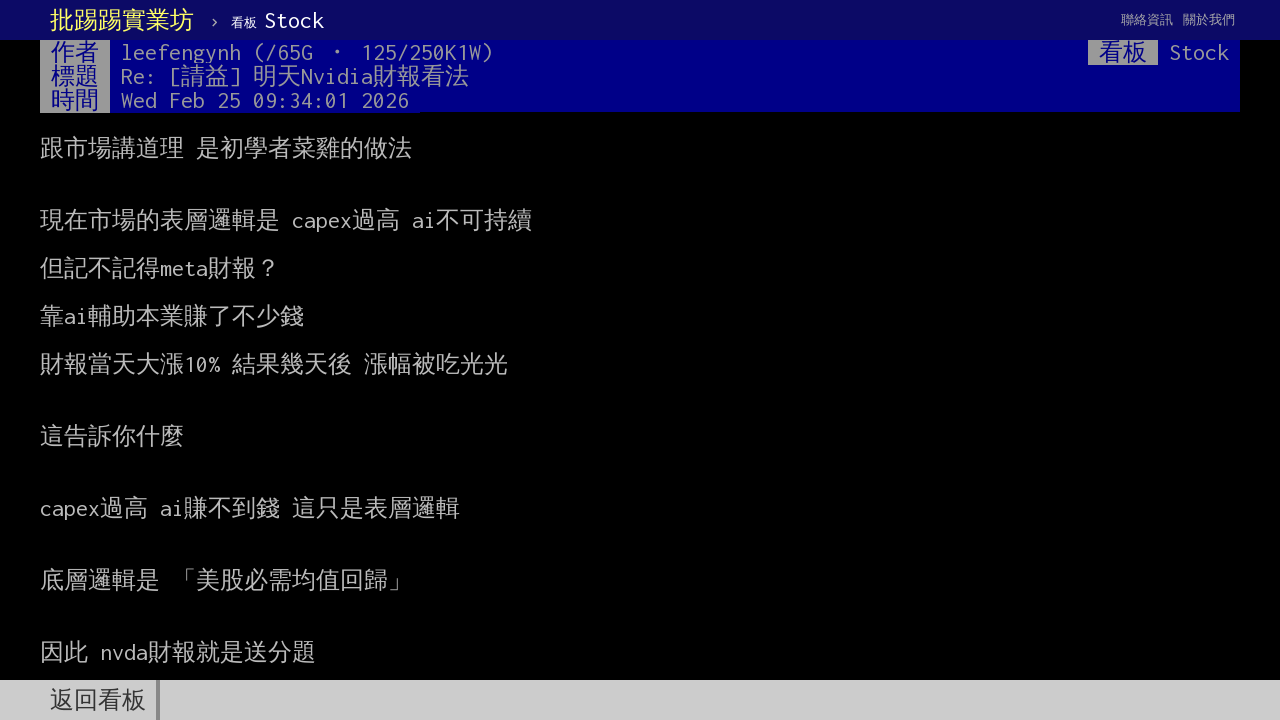

Article page loaded
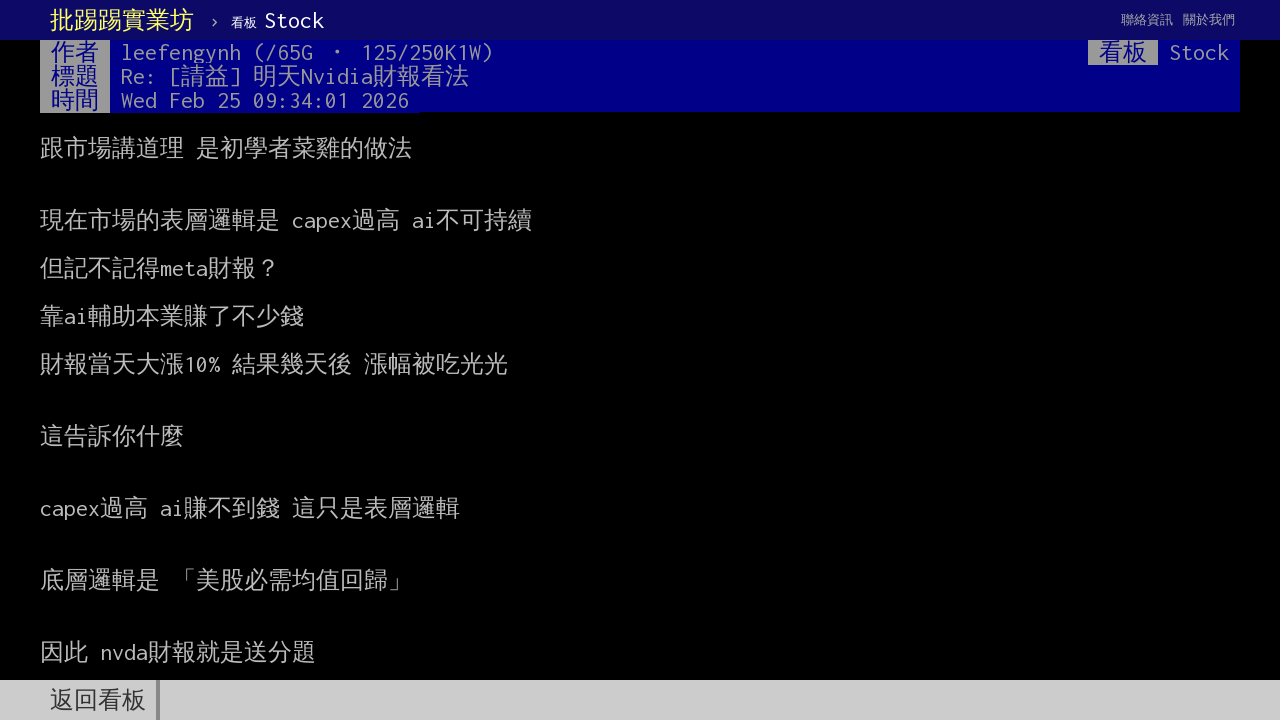

Navigated back to article list
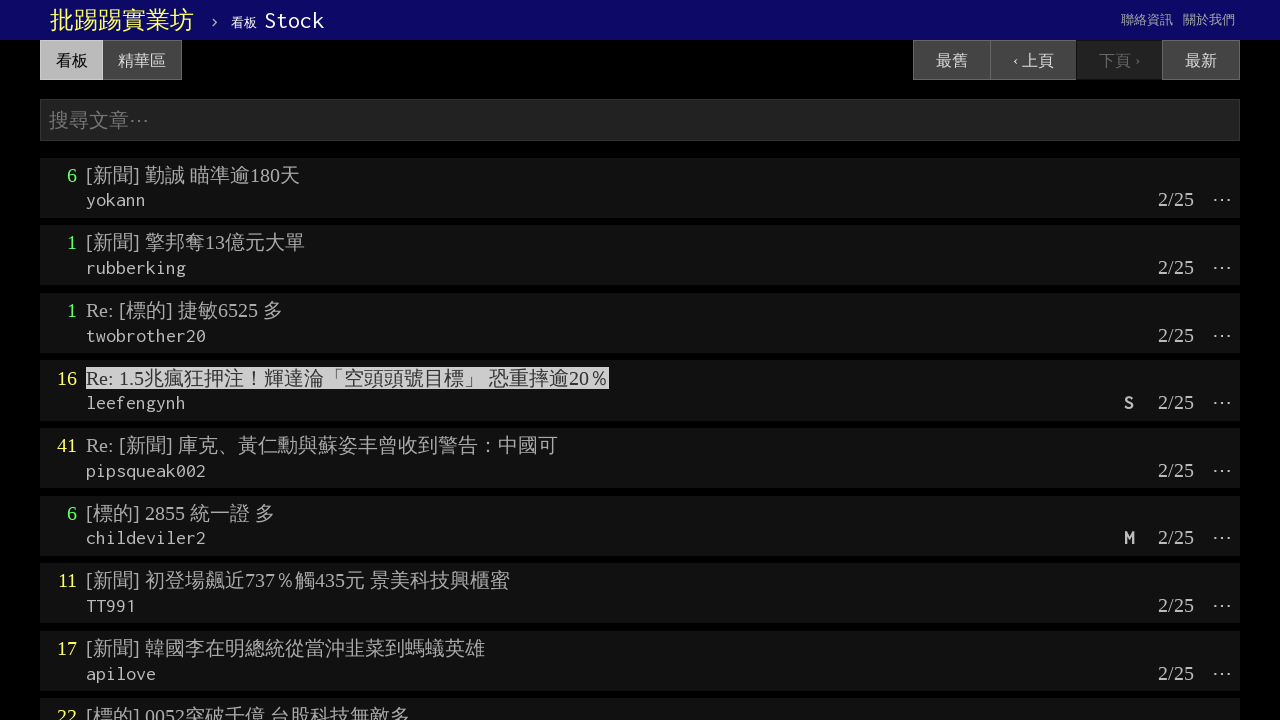

Article list page reloaded
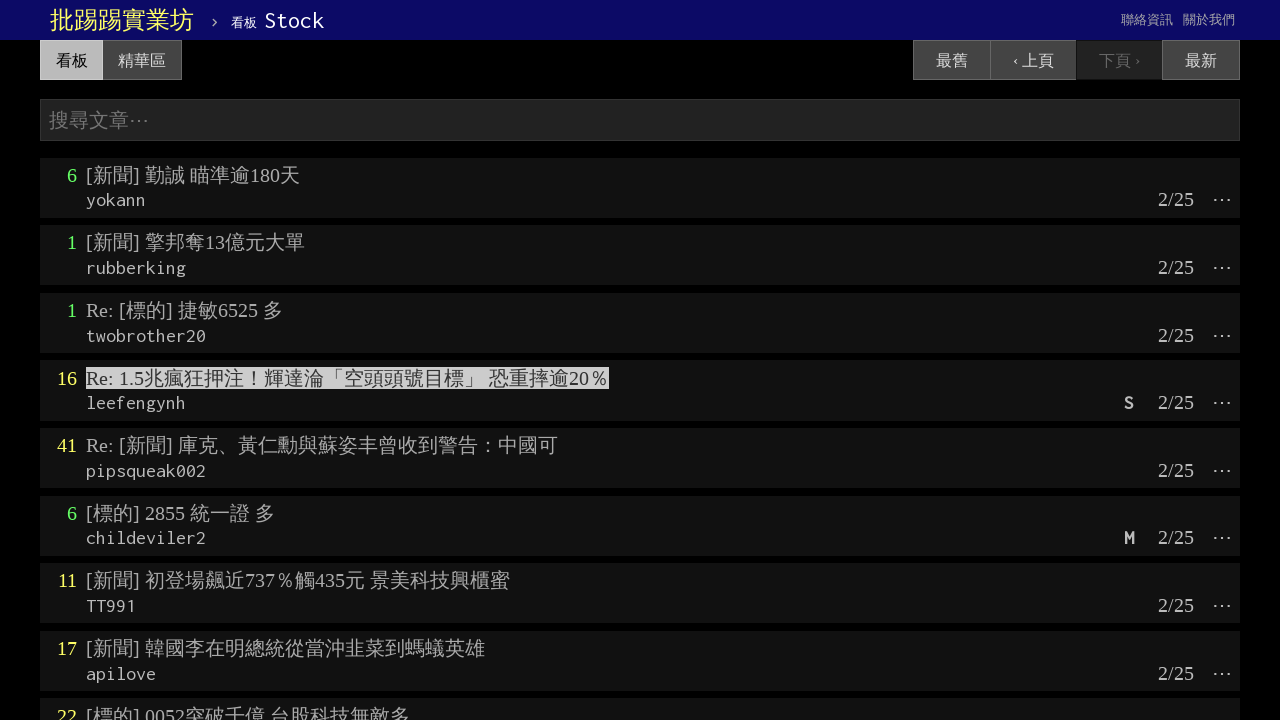

Clicked on article: Re: [新聞] 庫克、黃仁勳與蘇姿丰曾收到警告：中國可 at (322, 445) on text=Re: [新聞] 庫克、黃仁勳與蘇姿丰曾收到警告：中國可
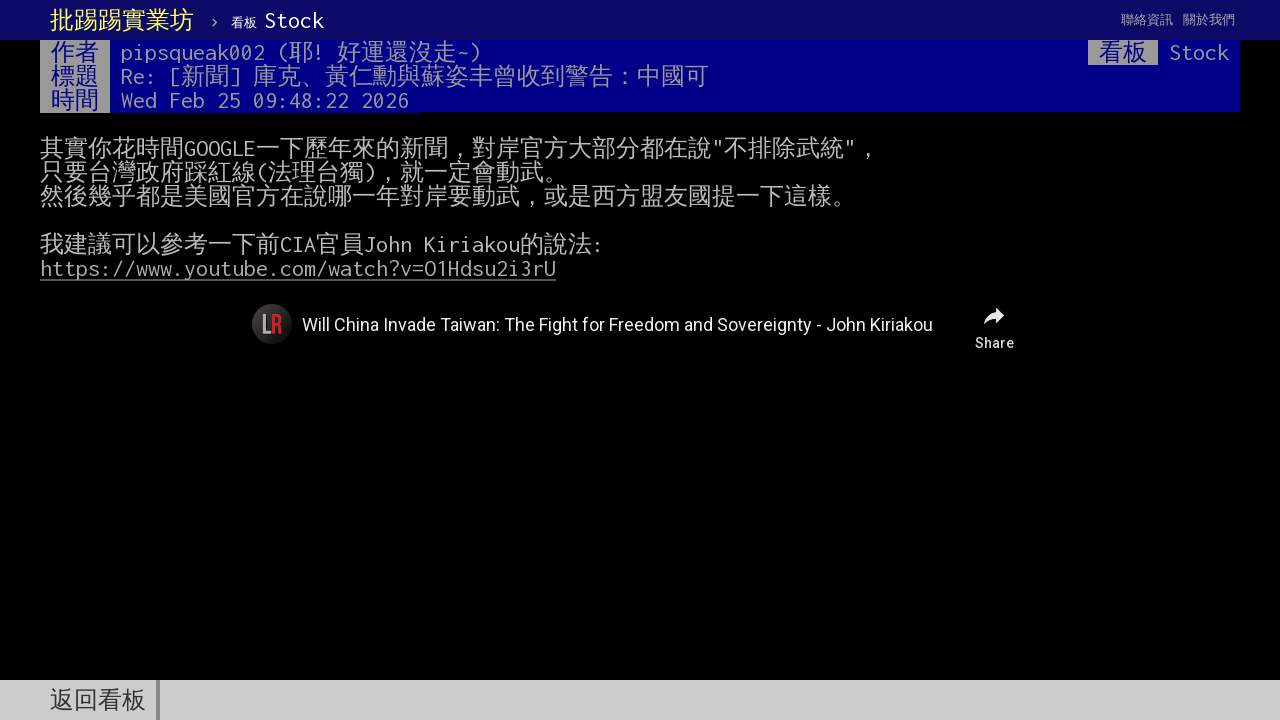

Article page loaded
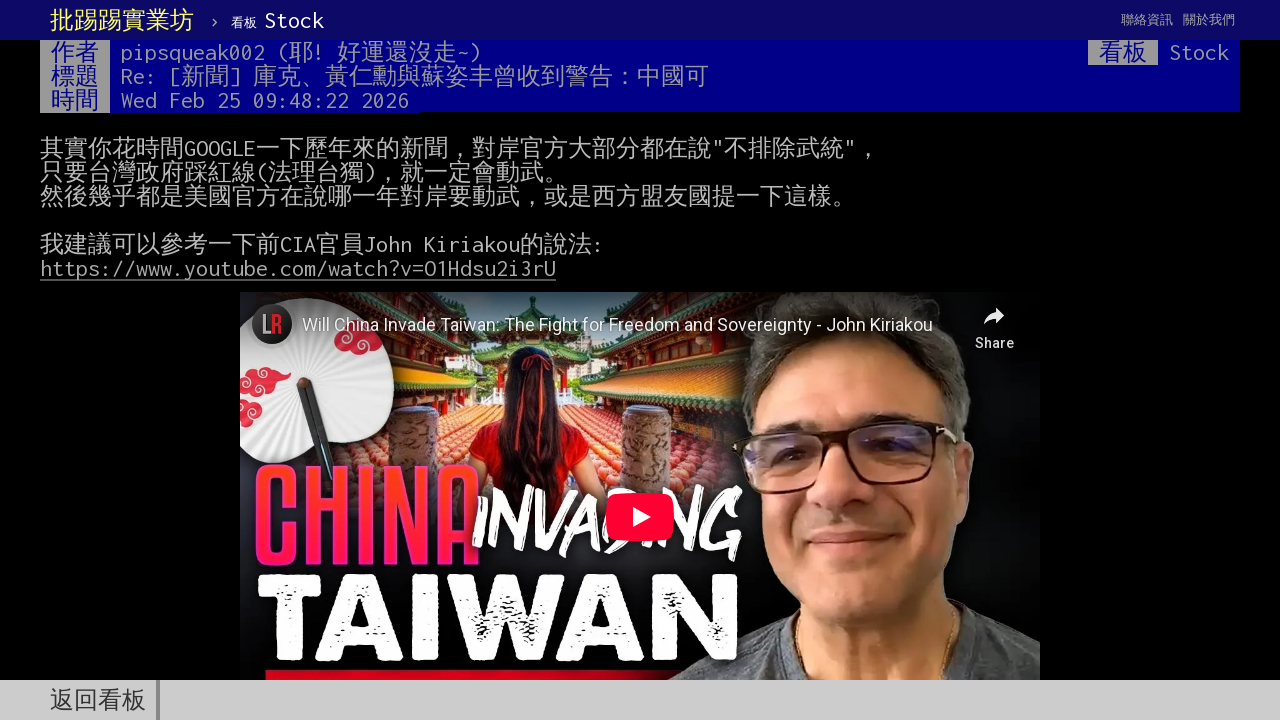

Navigated back to article list
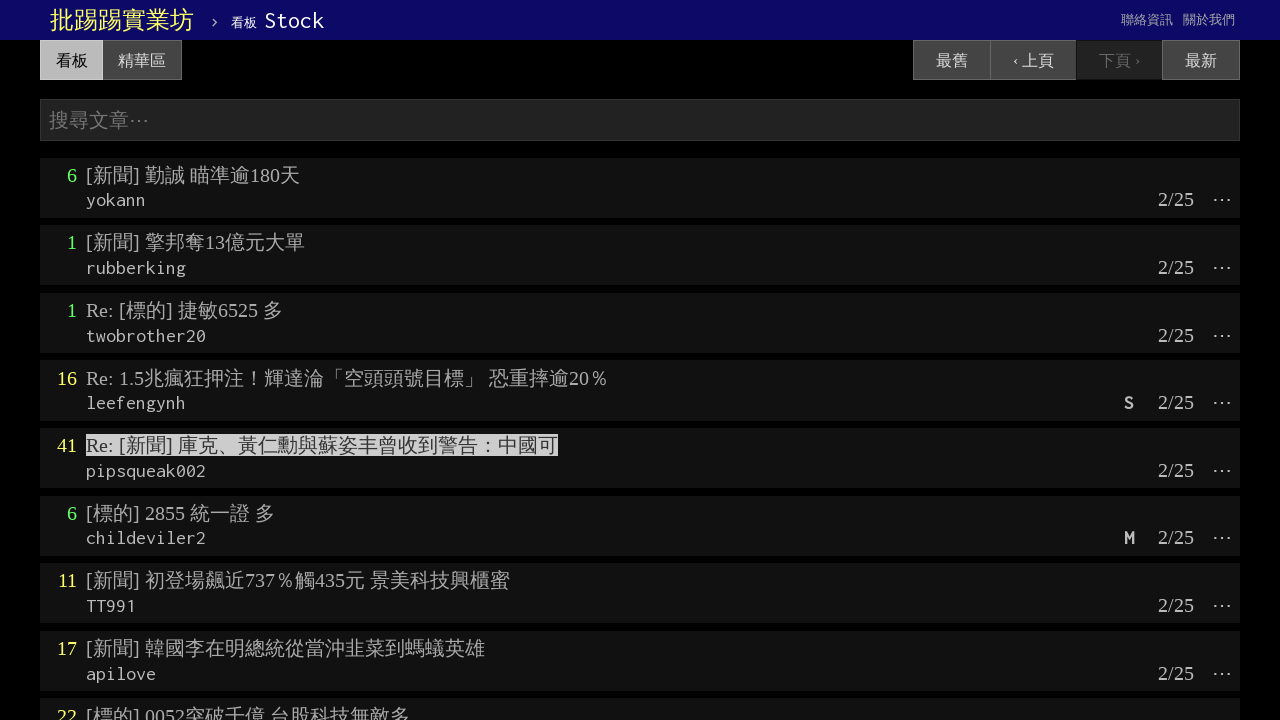

Article list page reloaded
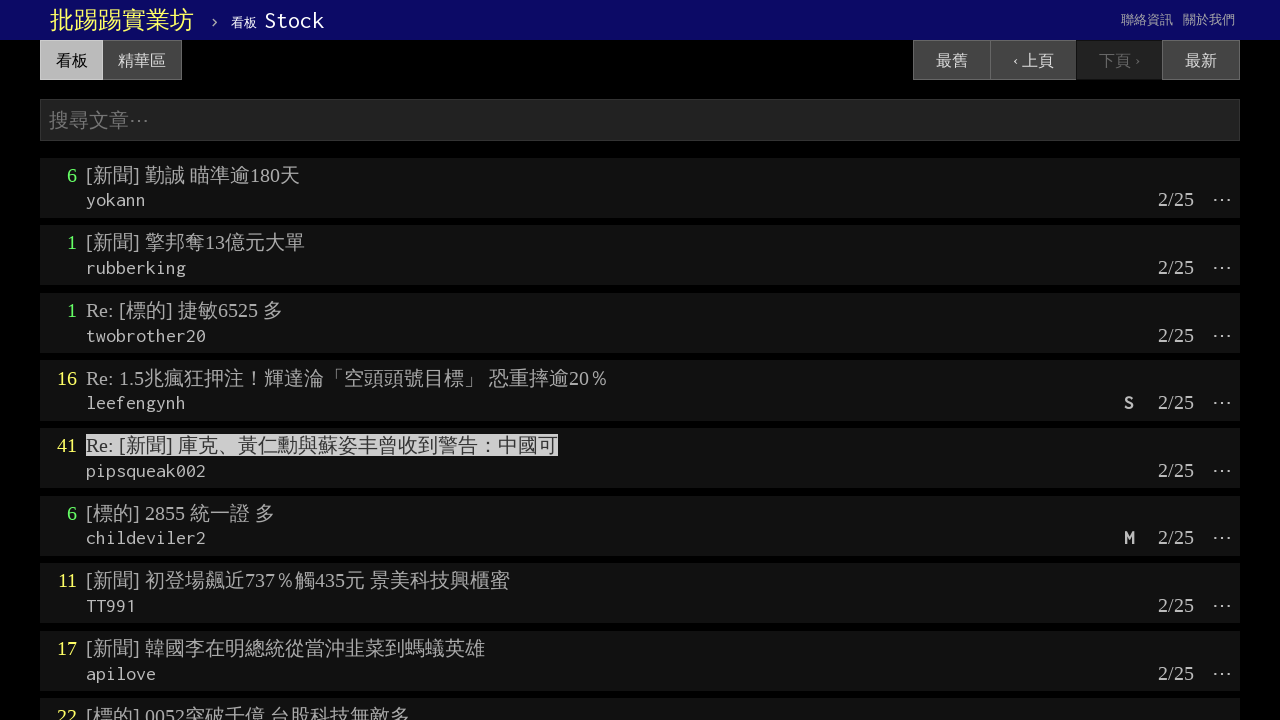

Clicked on article: [標的] 2855 統一證 多 at (180, 513) on text=[標的] 2855 統一證 多
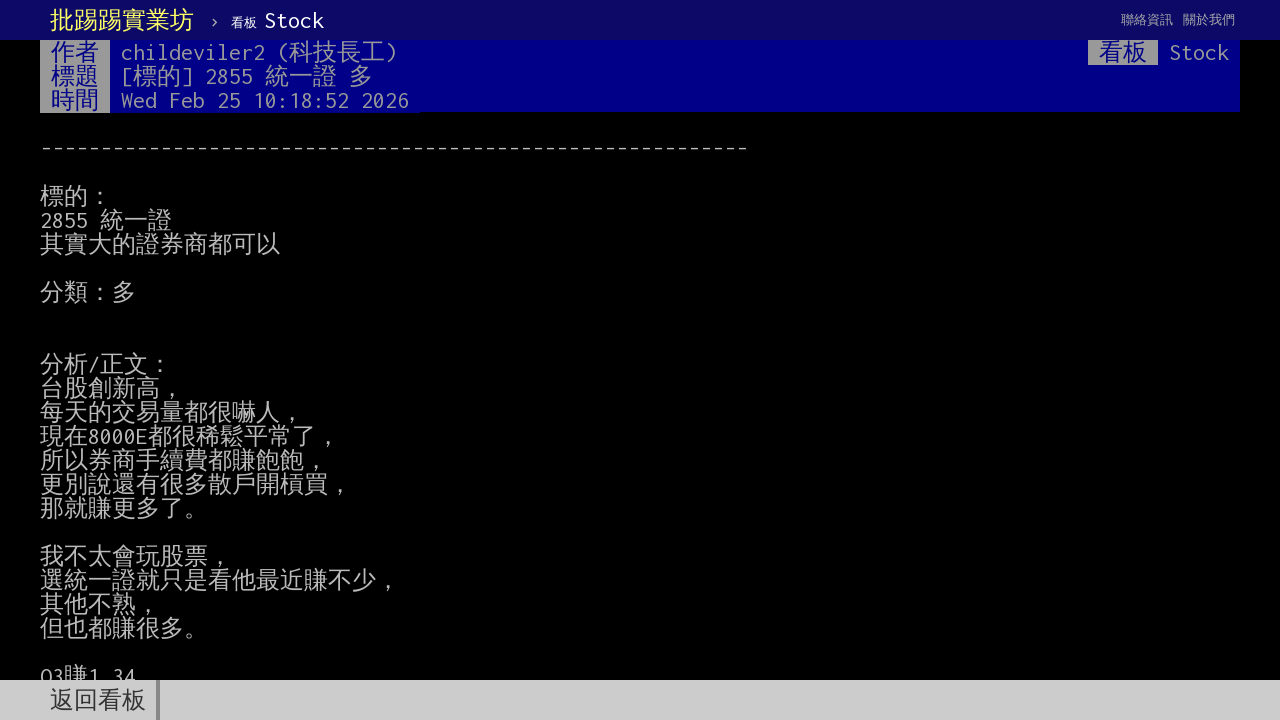

Article page loaded
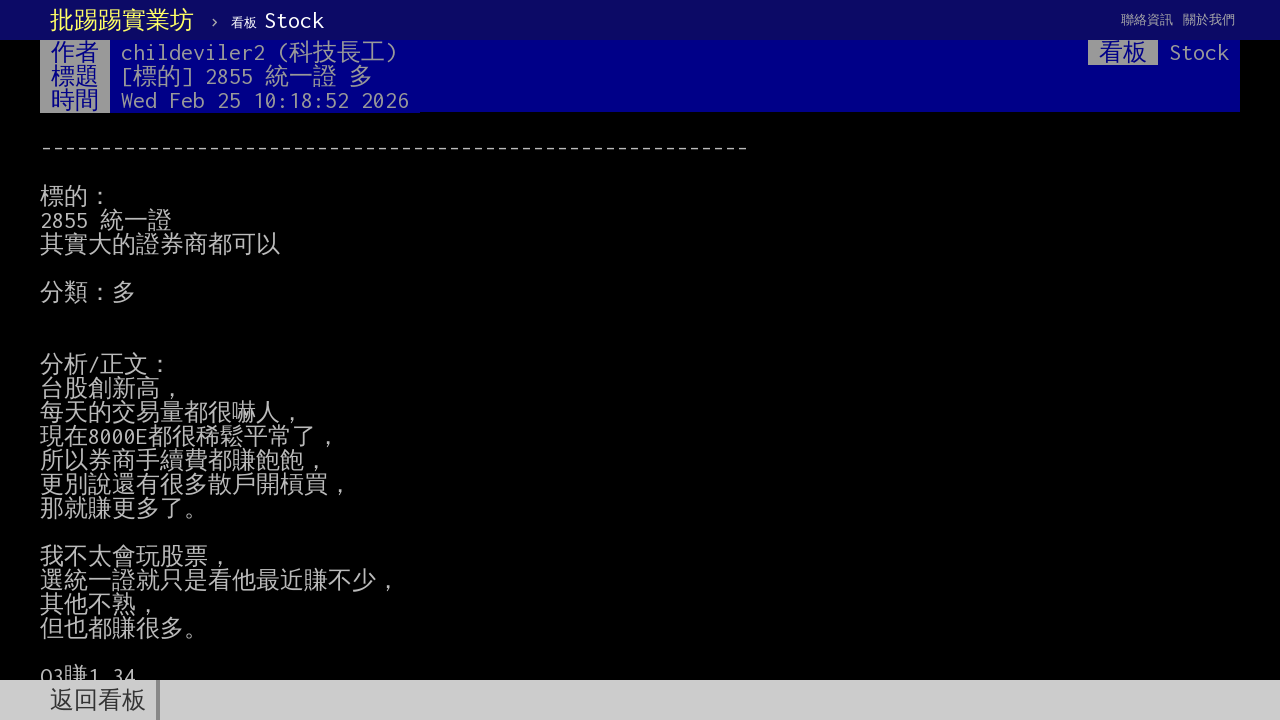

Navigated back to article list
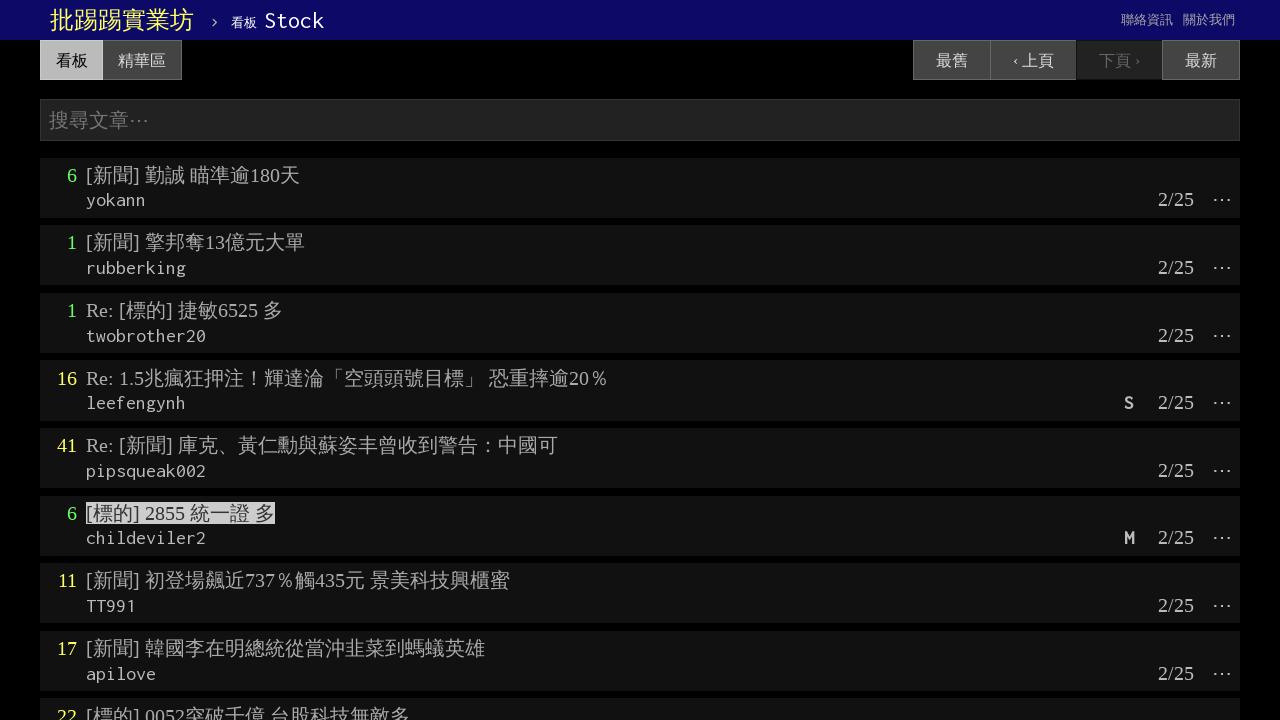

Article list page reloaded
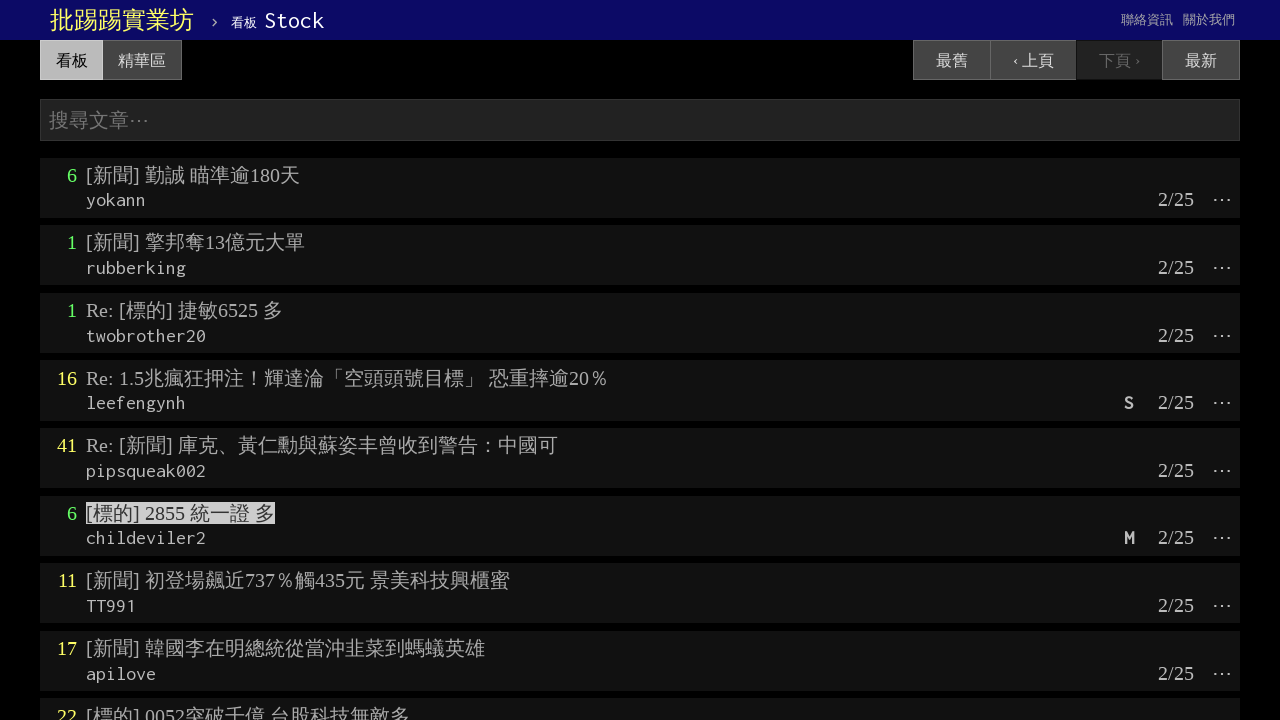

Clicked on article: [新聞] 初登場飆近737％觸435元 景美科技興櫃蜜 at (298, 580) on text=[新聞] 初登場飆近737％觸435元 景美科技興櫃蜜
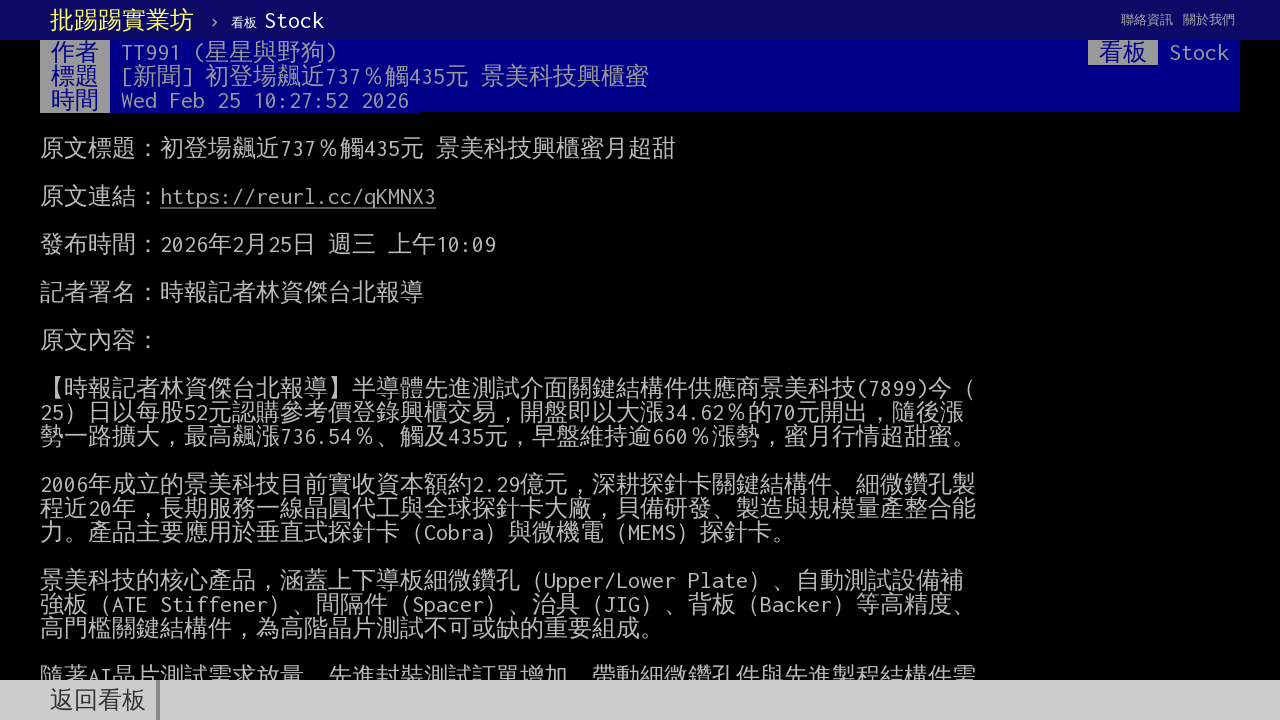

Article page loaded
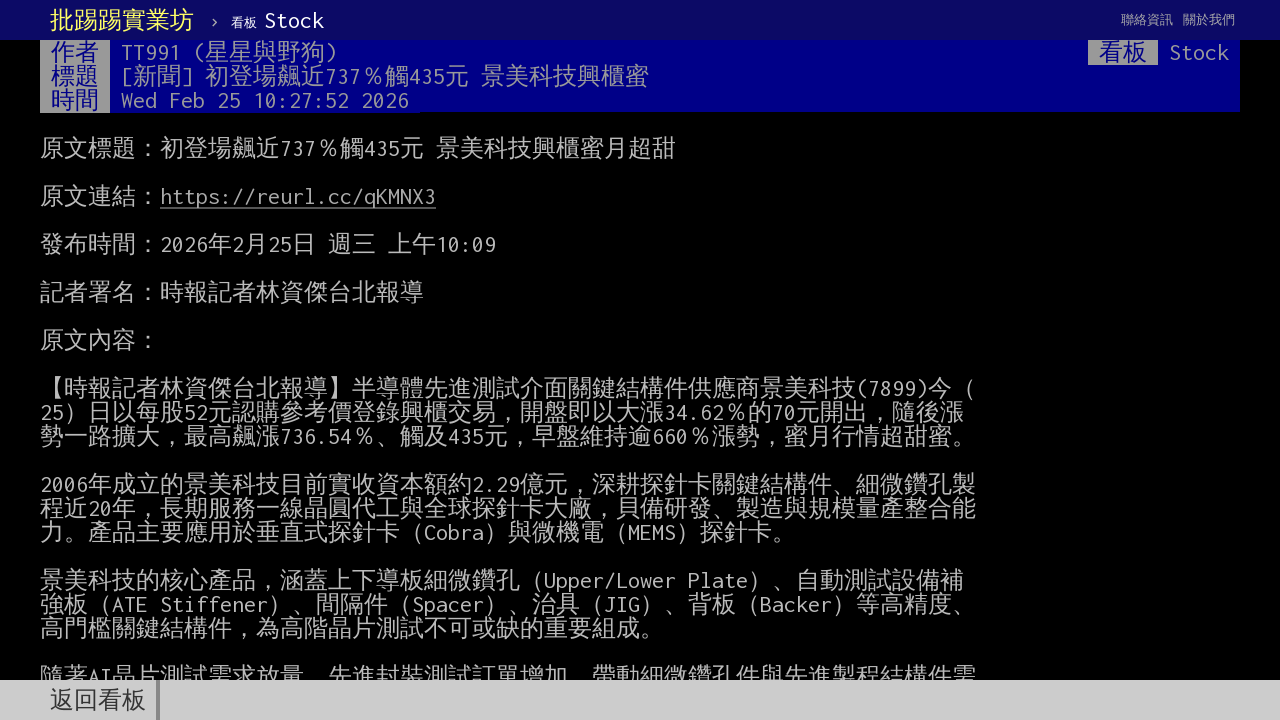

Navigated back to article list
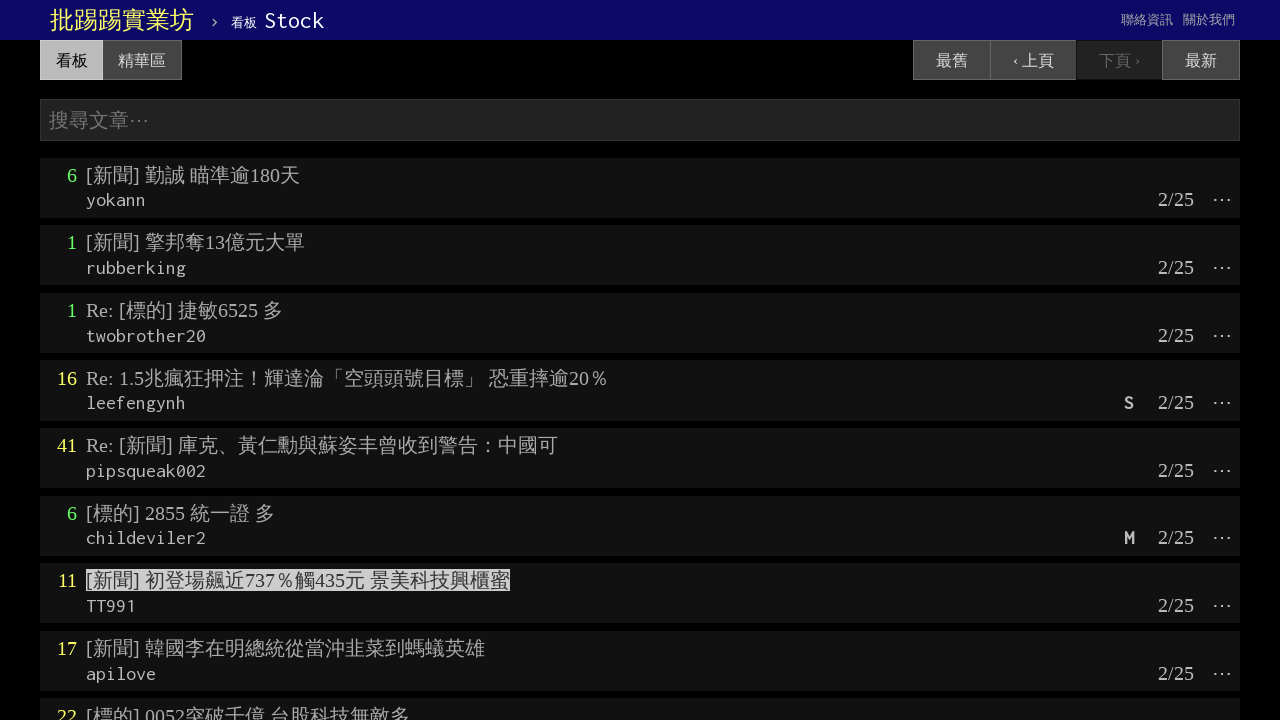

Article list page reloaded
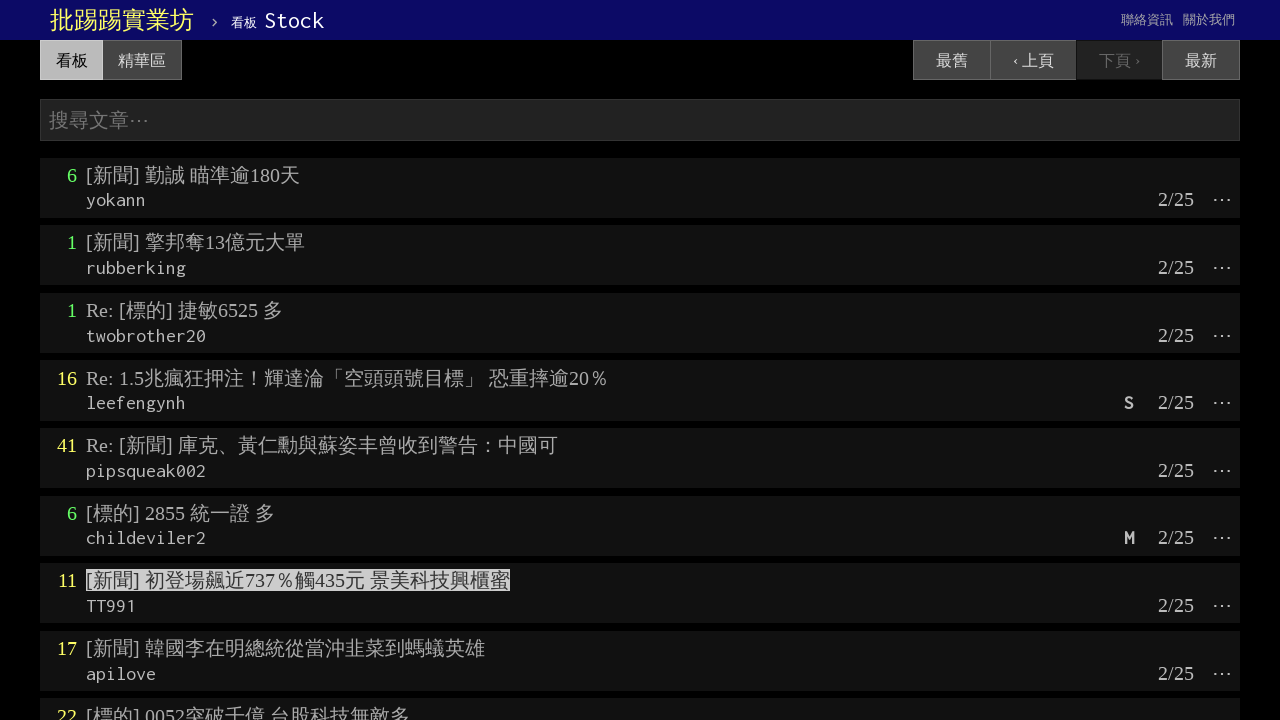

Clicked on article: [新聞] 韓國李在明總統從當沖韭菜到螞蟻英雄 at (285, 648) on text=[新聞] 韓國李在明總統從當沖韭菜到螞蟻英雄
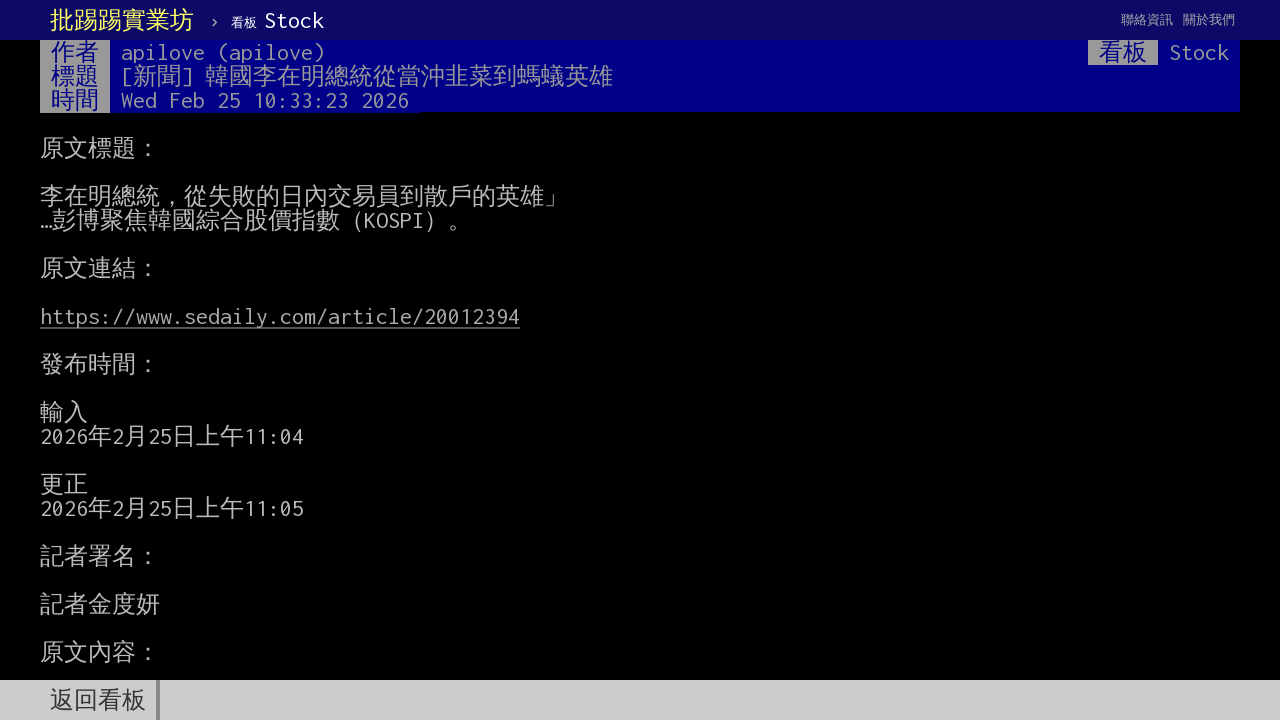

Article page loaded
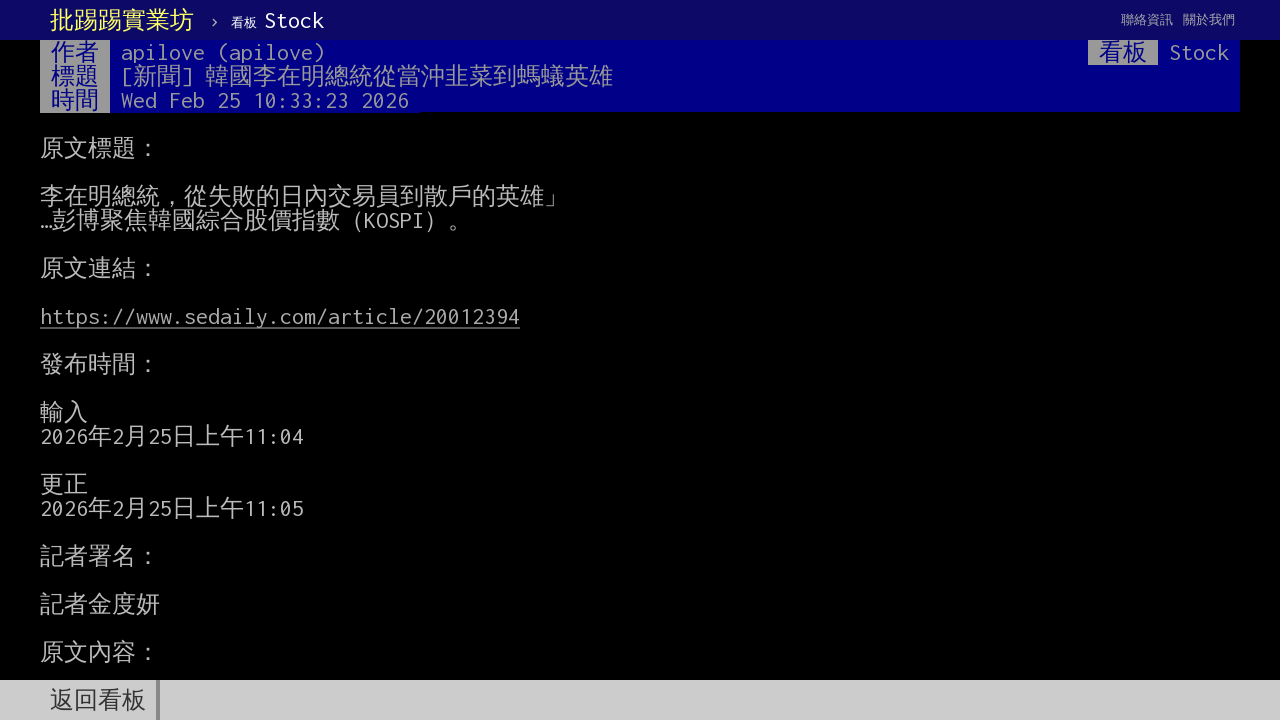

Navigated back to article list
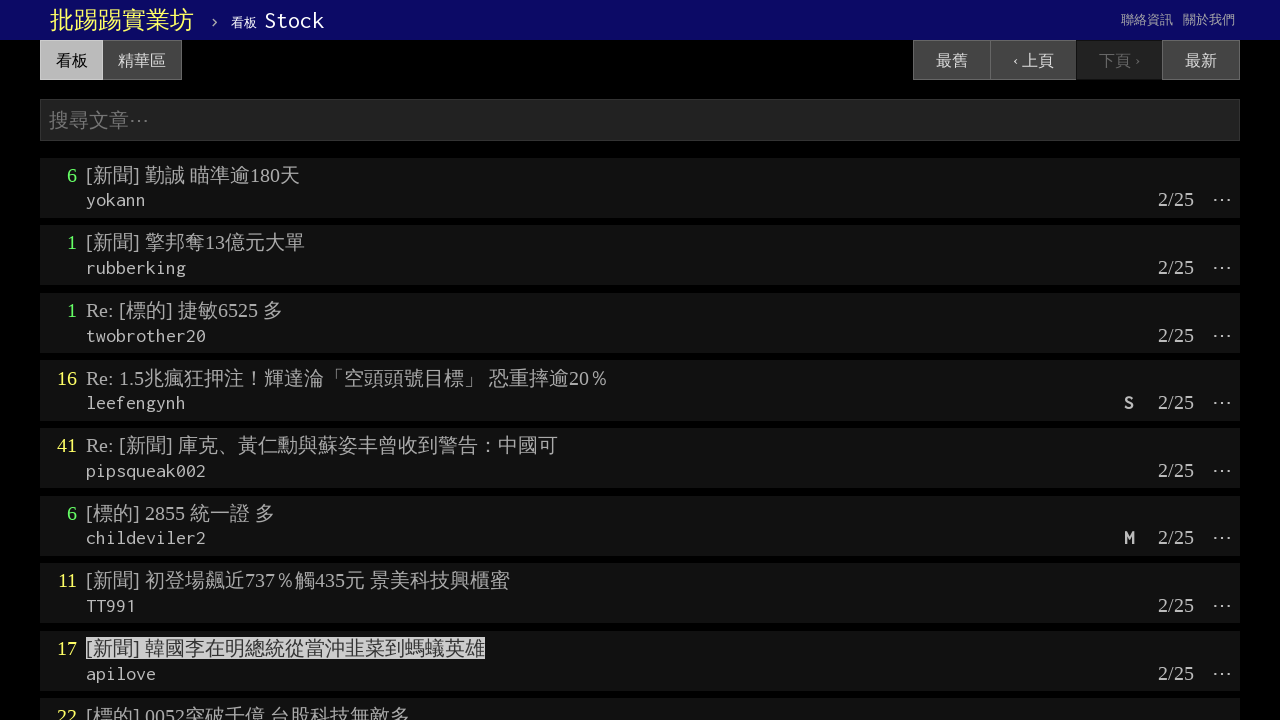

Article list page reloaded
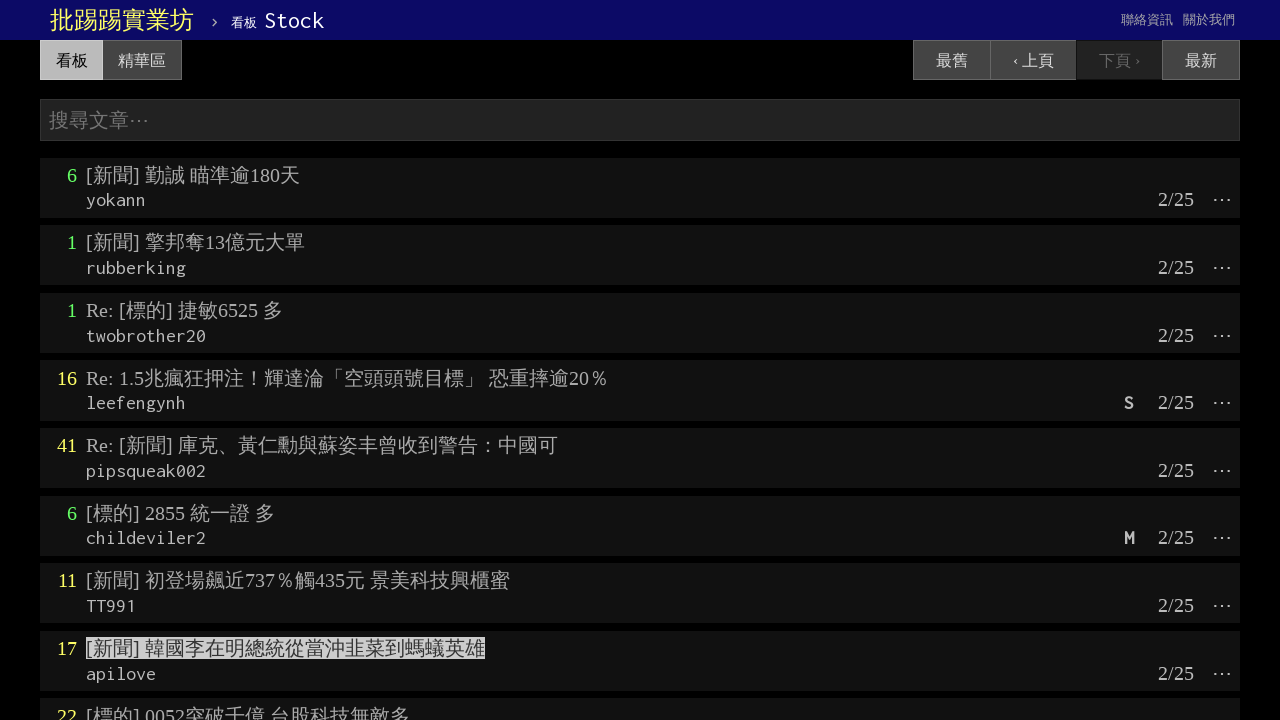

Clicked on article: [標的] 0052突破千億 台股科技無敵多 at (248, 709) on text=[標的] 0052突破千億 台股科技無敵多
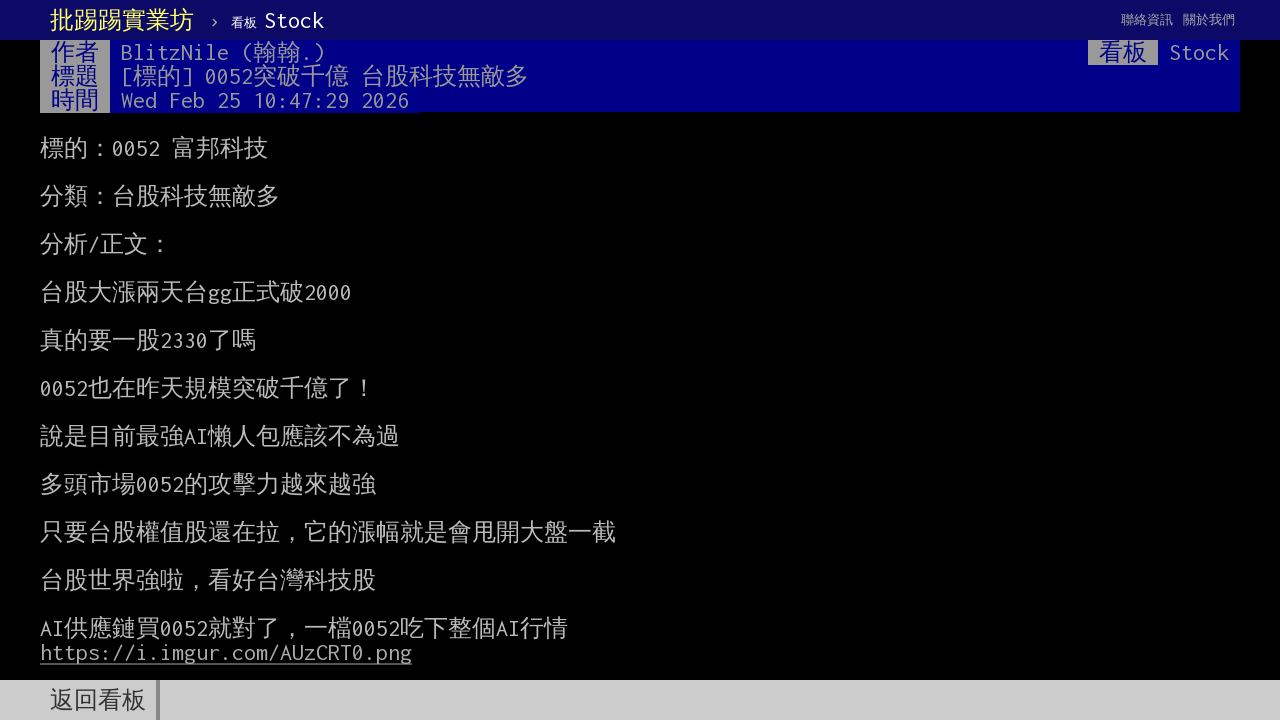

Article page loaded
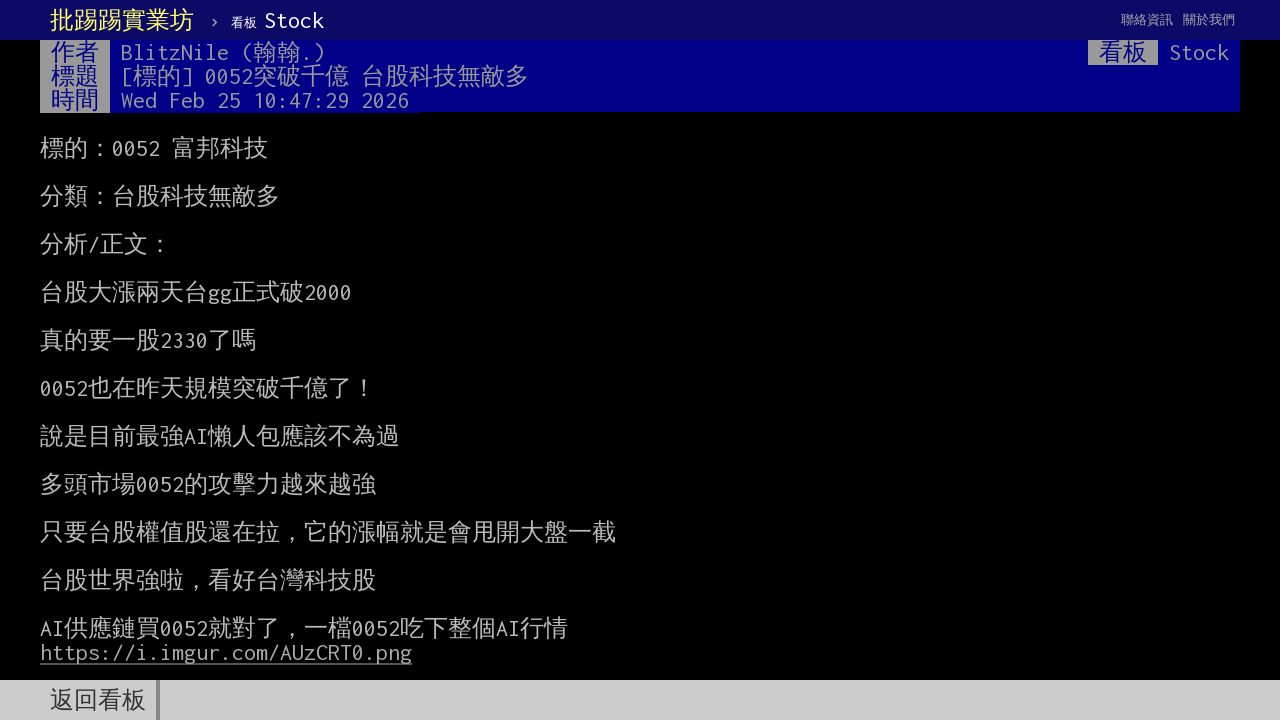

Navigated back to article list
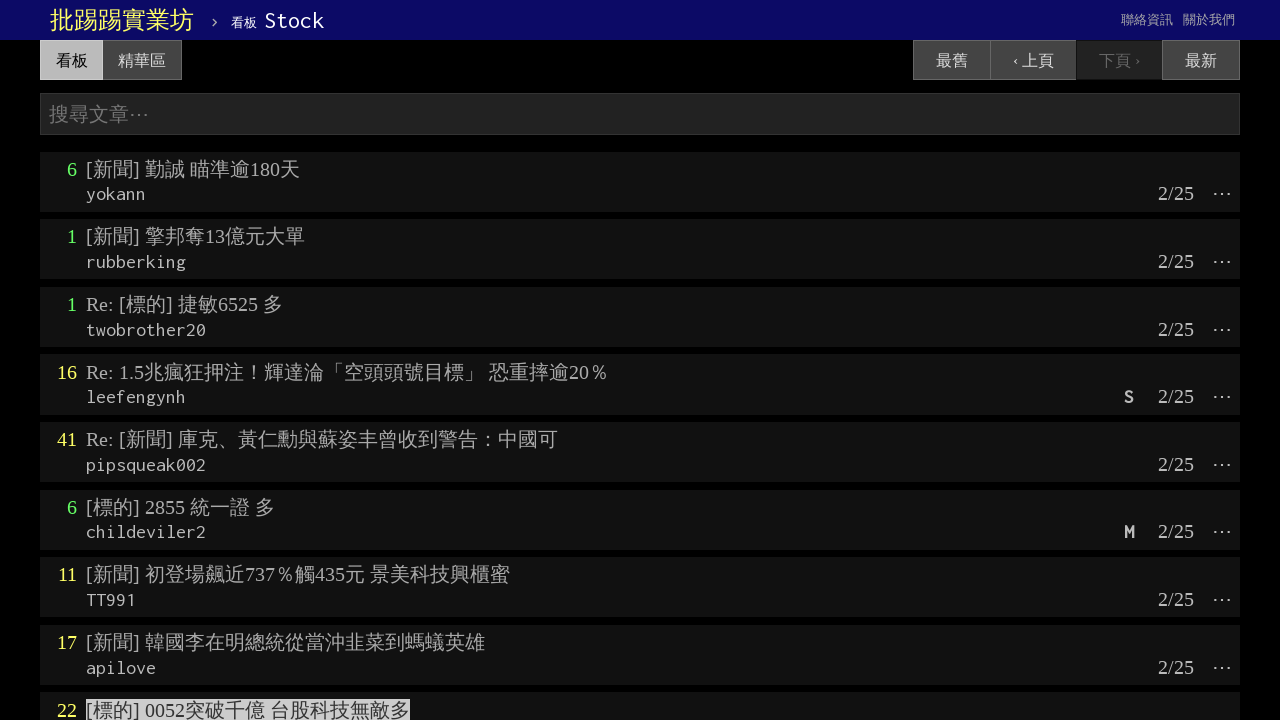

Article list page reloaded
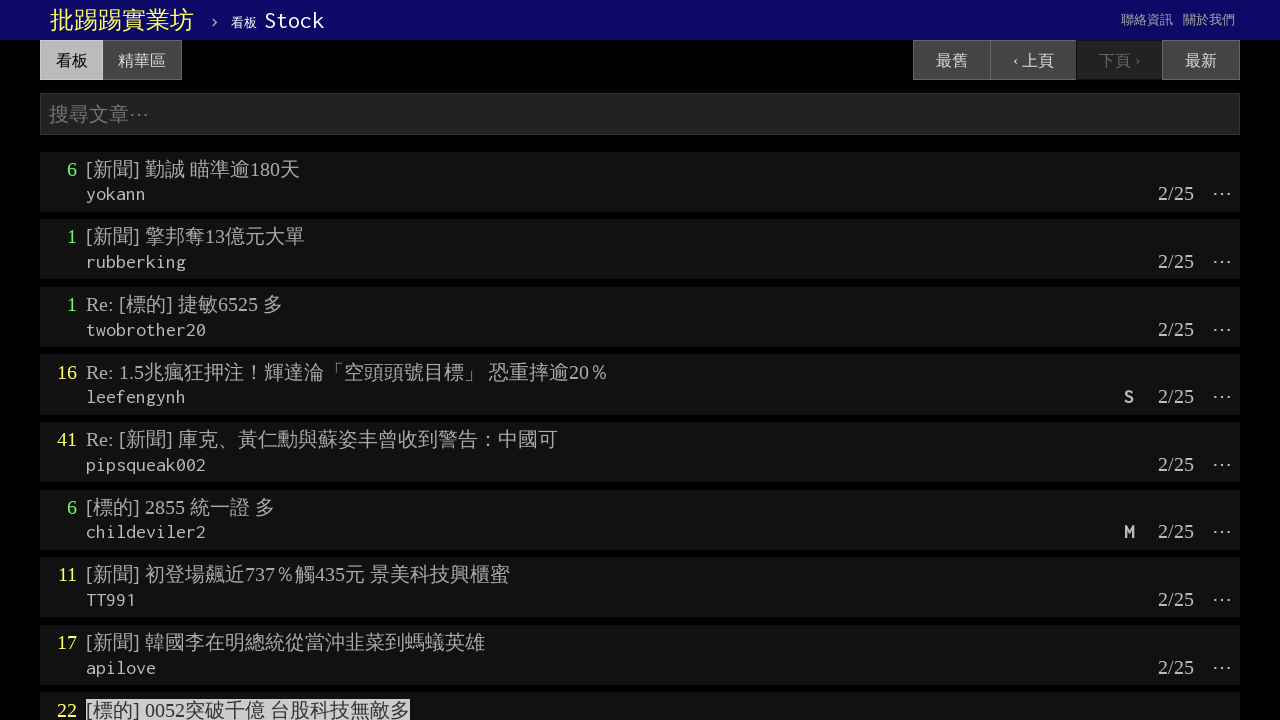

Clicked on article: [請益] 請問股東紀念品算法? at (210, 360) on text=[請益] 請問股東紀念品算法?
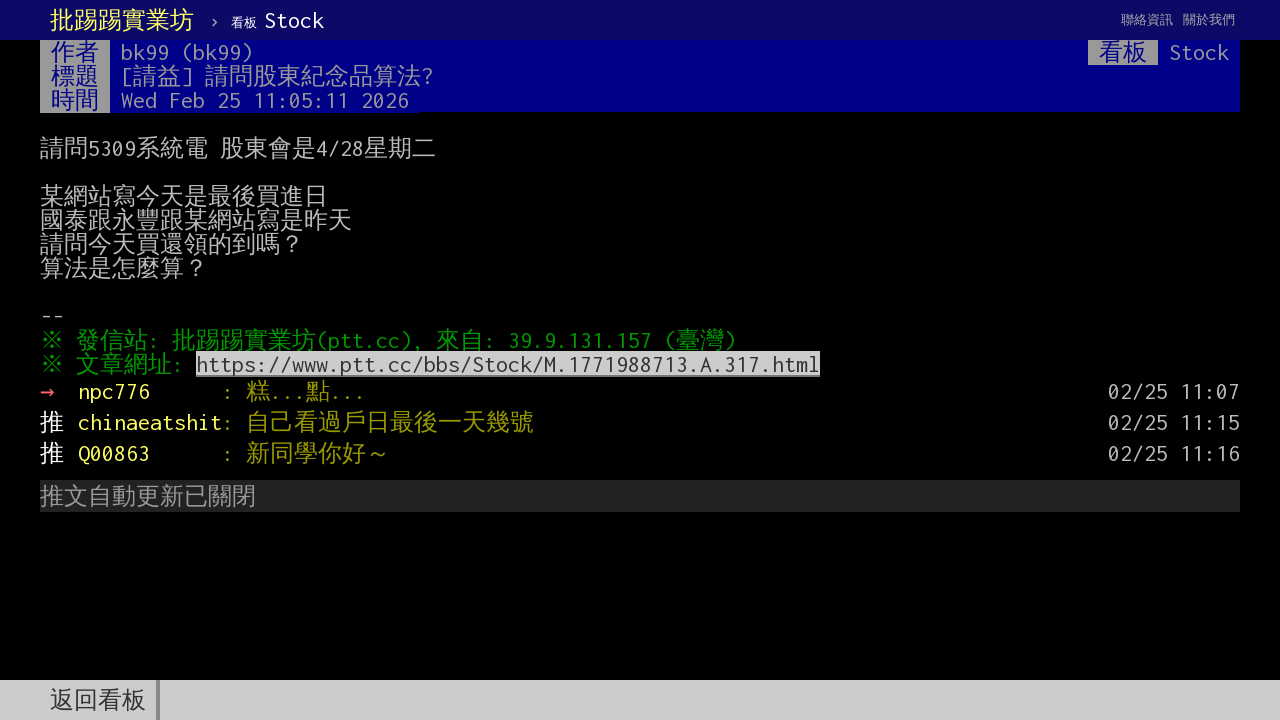

Article page loaded
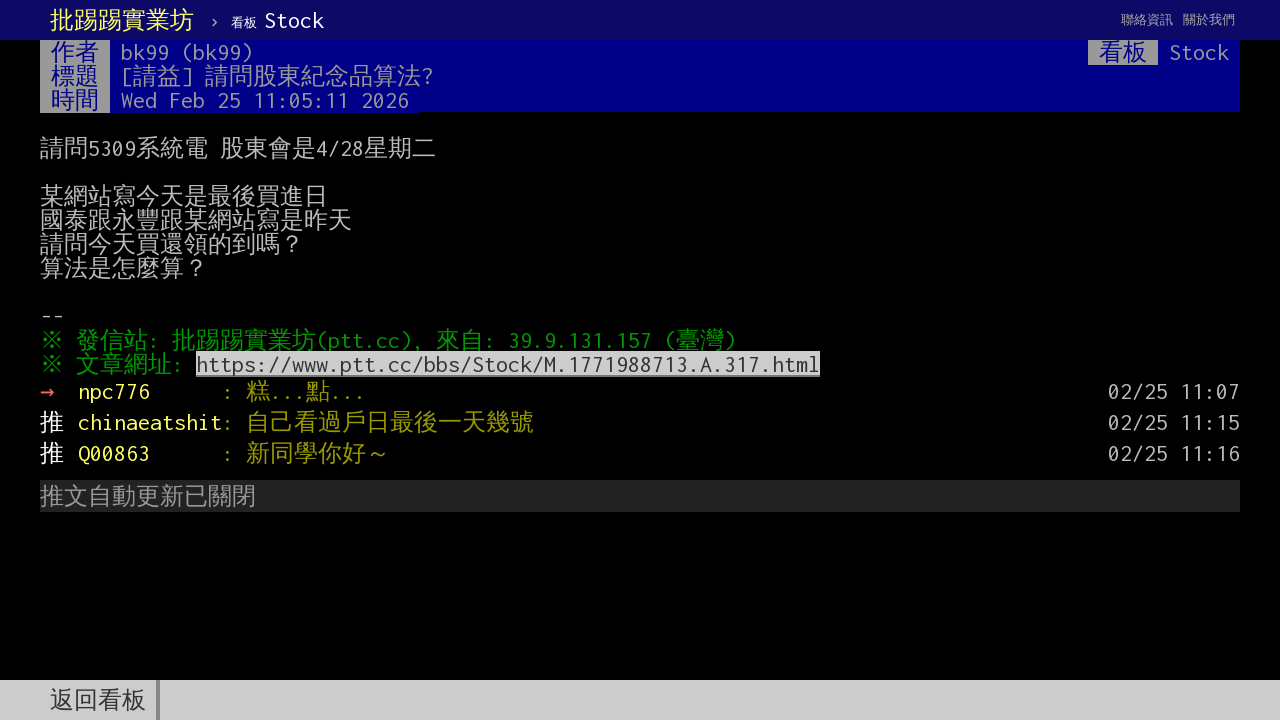

Navigated back to article list
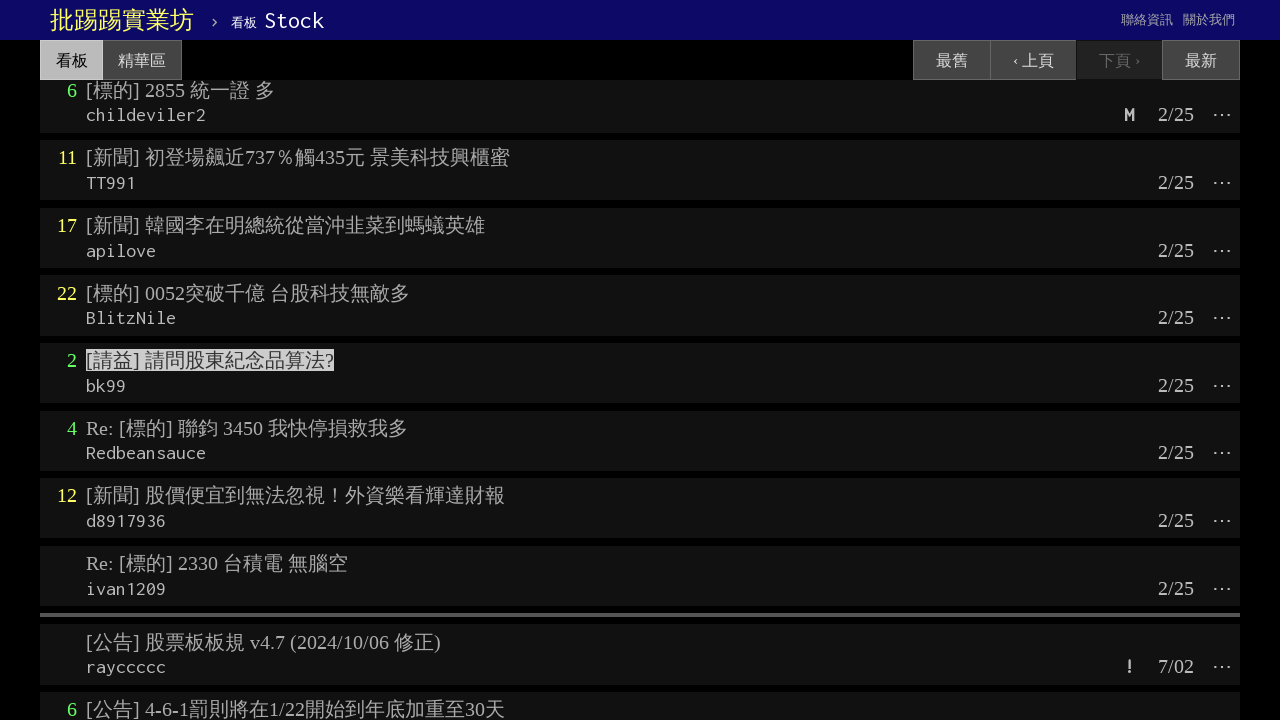

Article list page reloaded
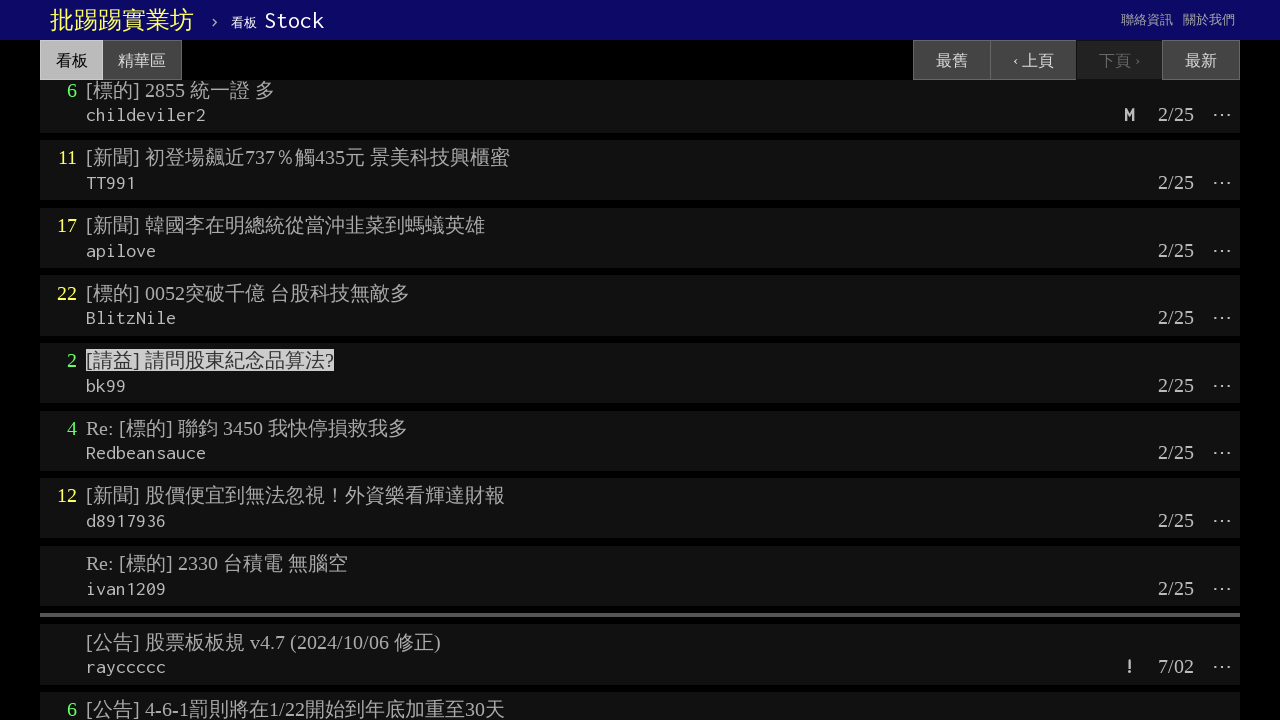

Clicked on article: Re: [標的] 聯鈞 3450 我快停損救我多 at (247, 428) on text=Re: [標的] 聯鈞 3450 我快停損救我多
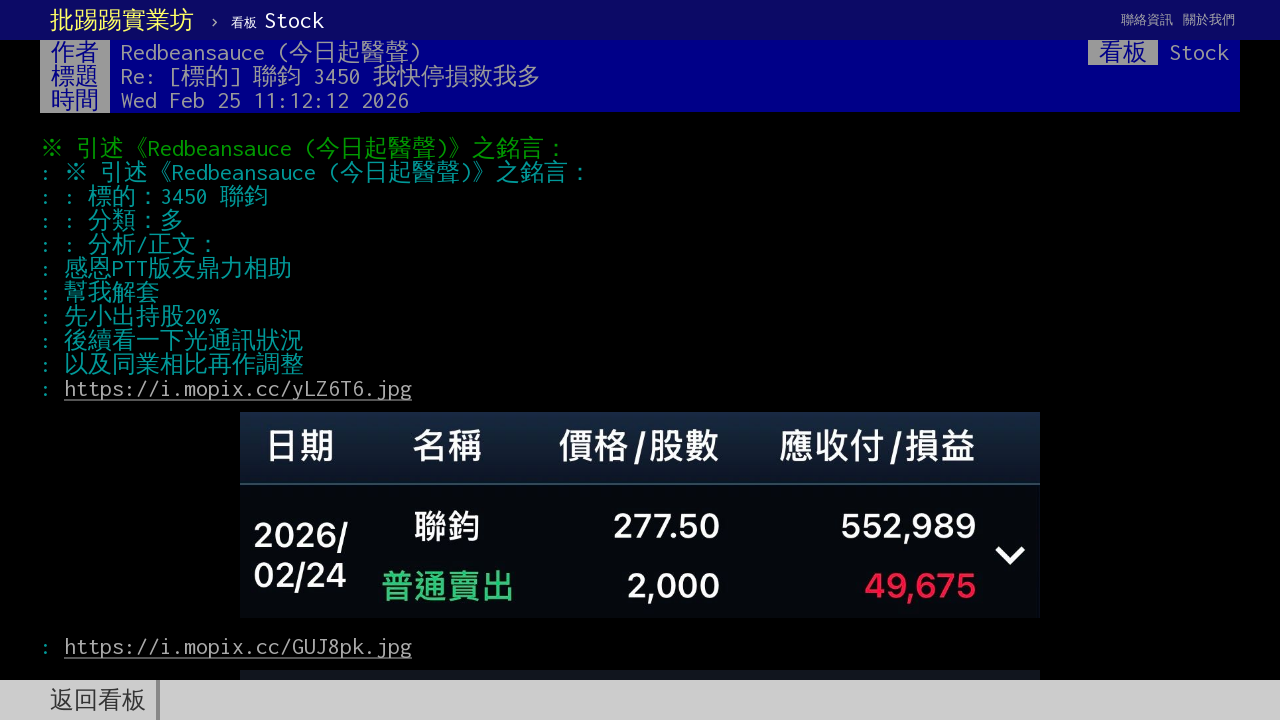

Article page loaded
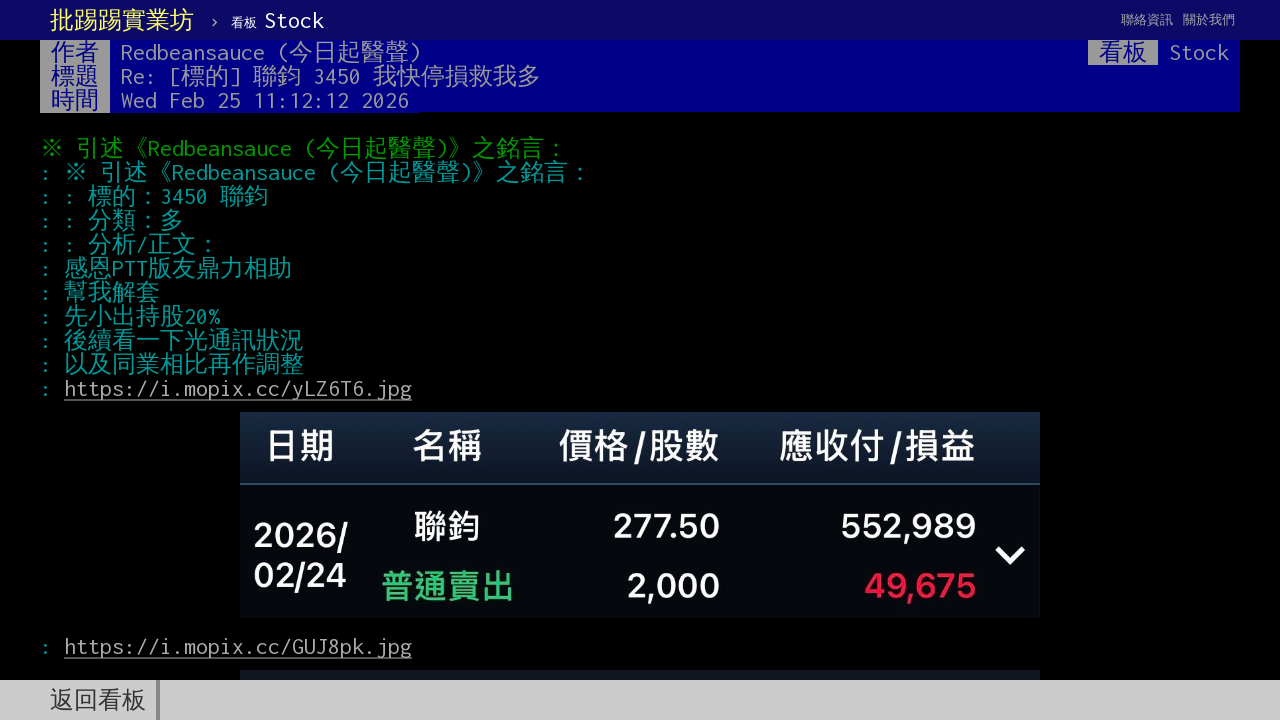

Navigated back to article list
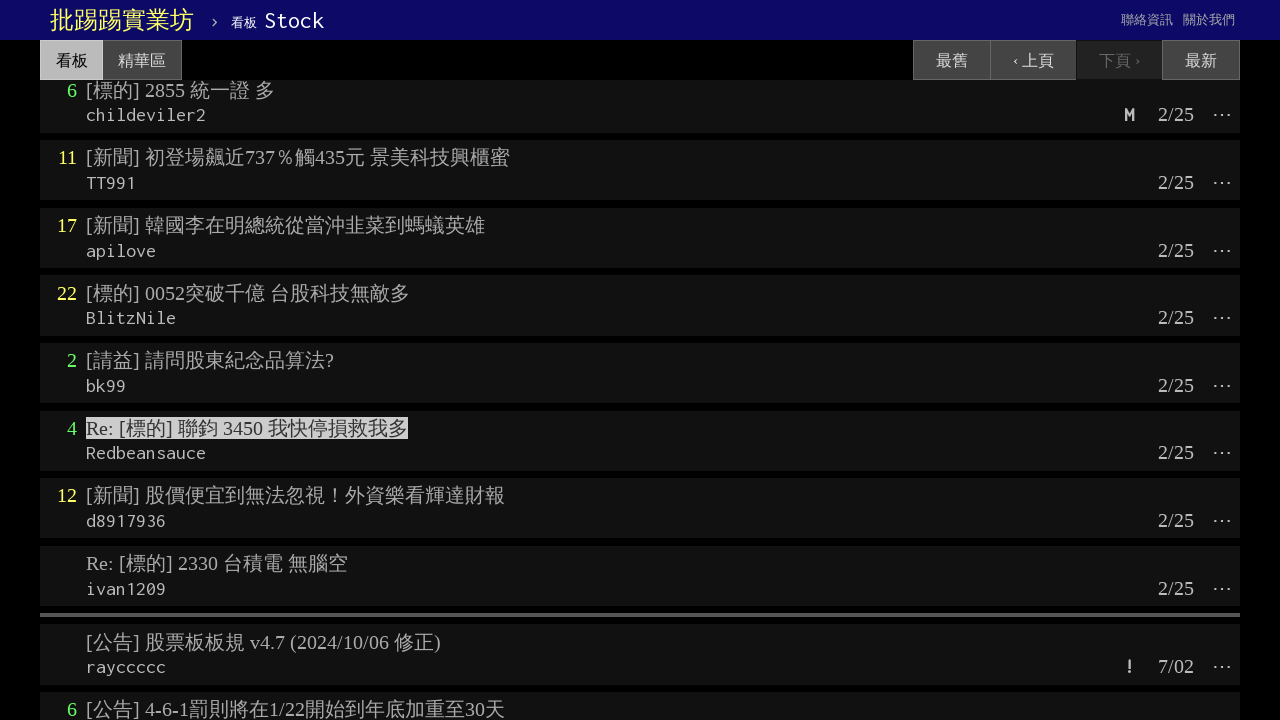

Article list page reloaded
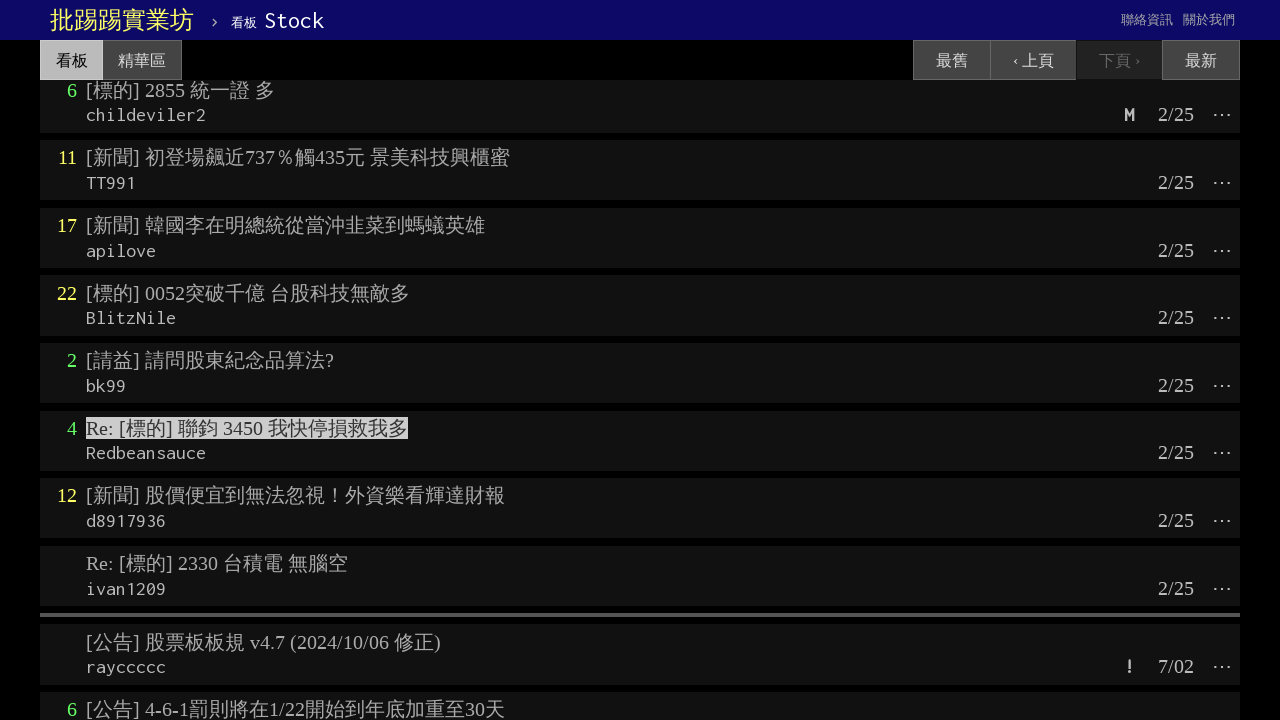

Clicked on article: [新聞] 股價便宜到無法忽視！外資樂看輝達財報 at (295, 495) on text=[新聞] 股價便宜到無法忽視！外資樂看輝達財報
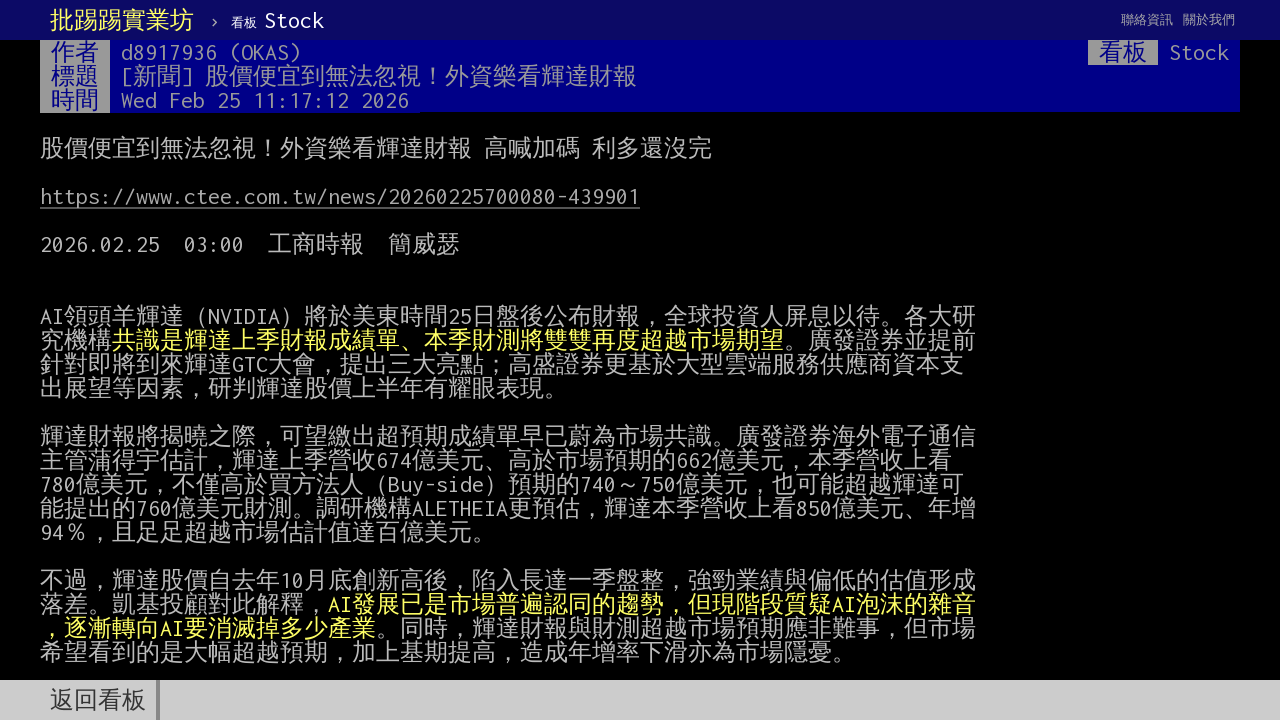

Article page loaded
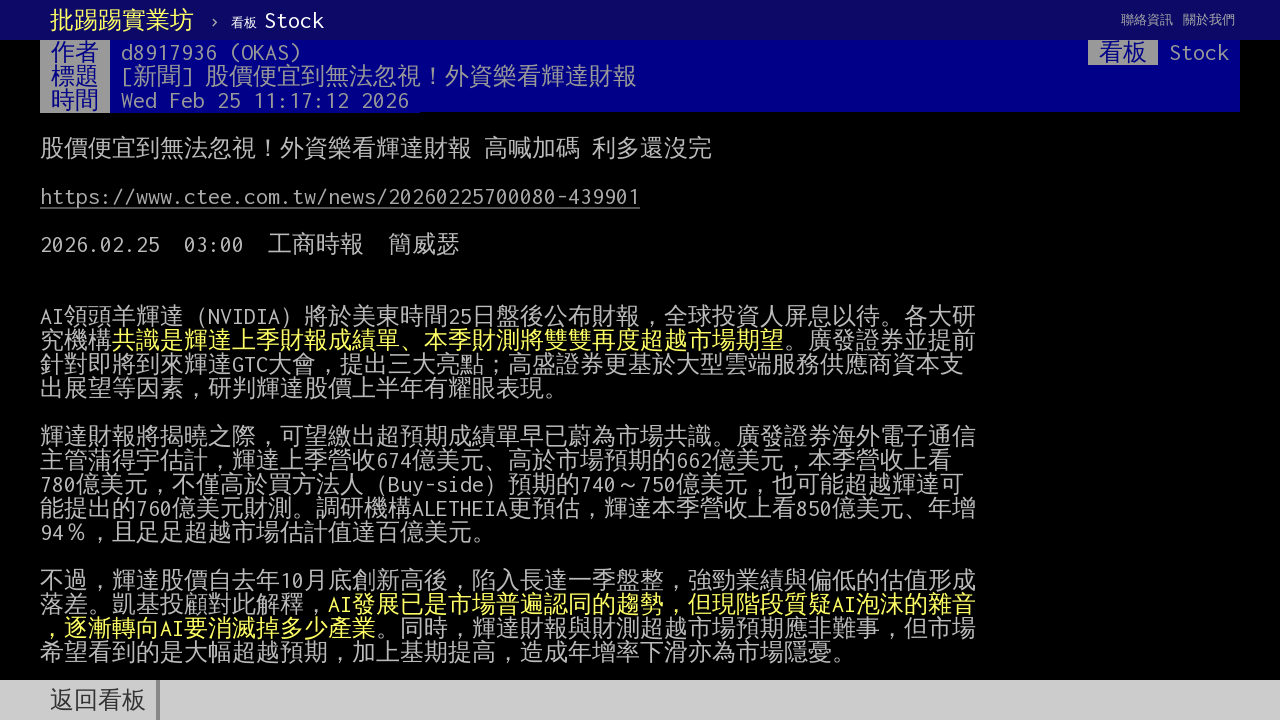

Navigated back to article list
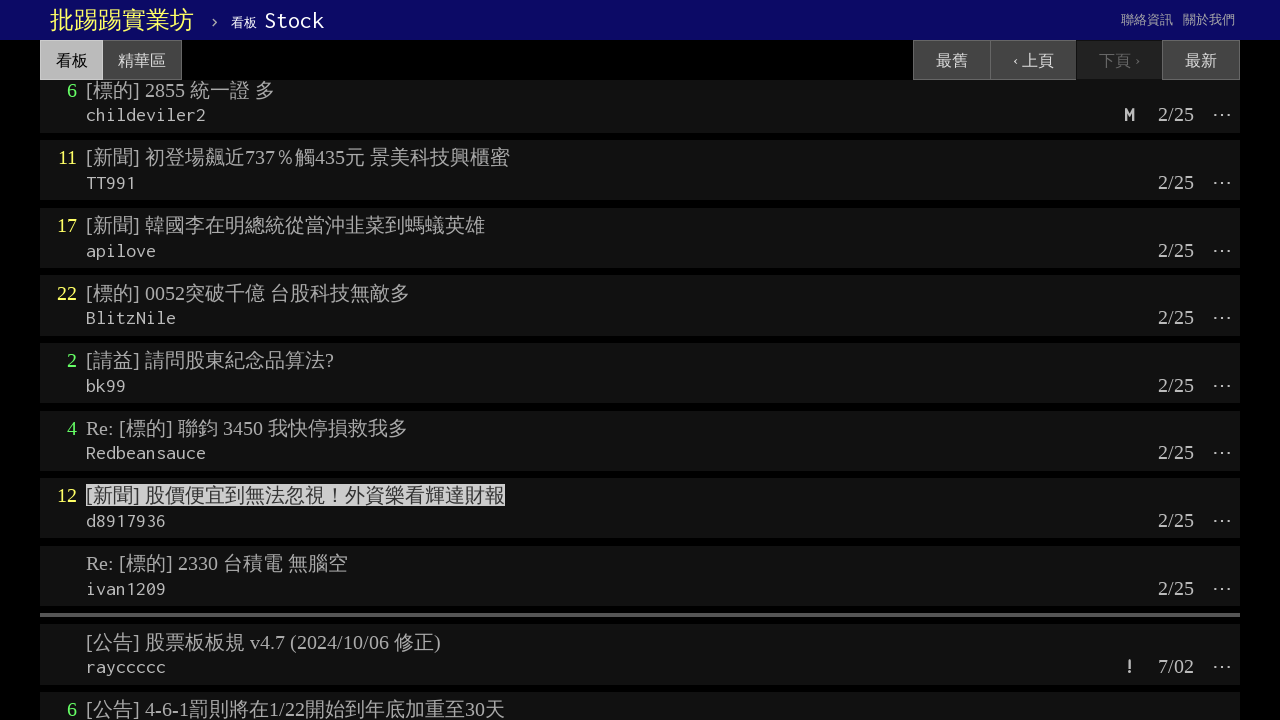

Article list page reloaded
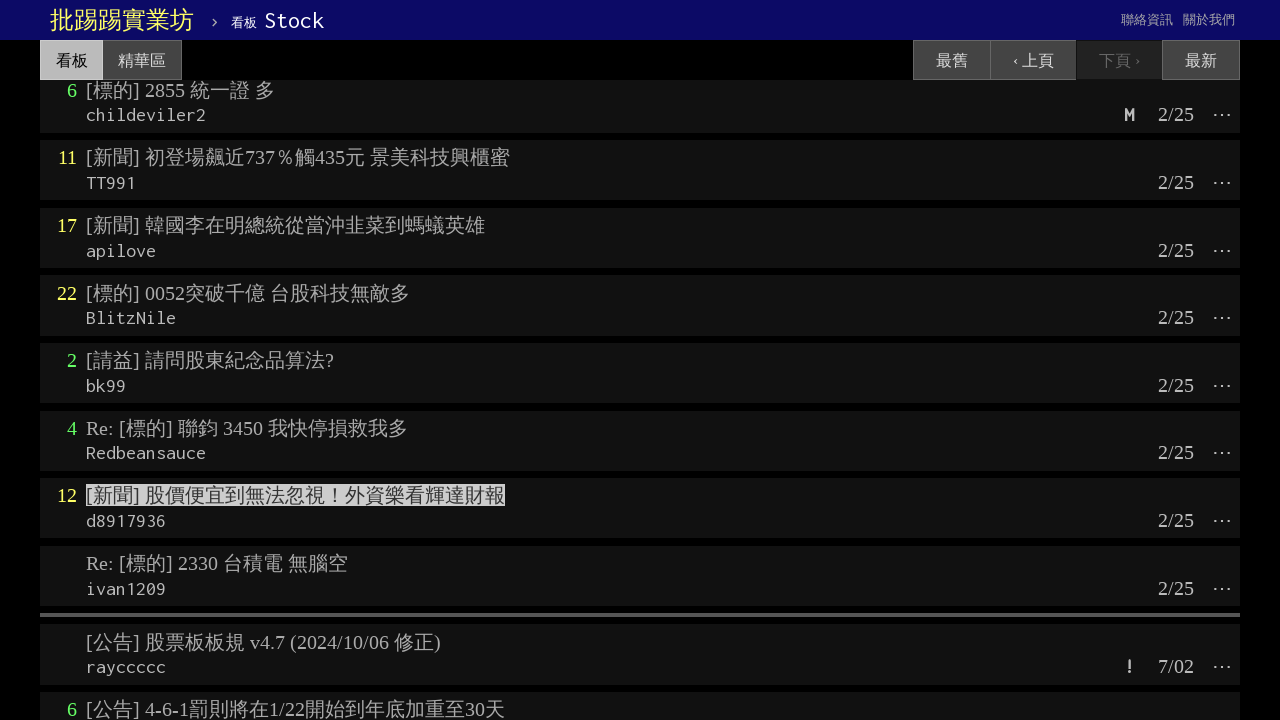

Clicked on article: Re: [標的] 2330 台積電 無腦空 at (217, 563) on text=Re: [標的] 2330 台積電 無腦空
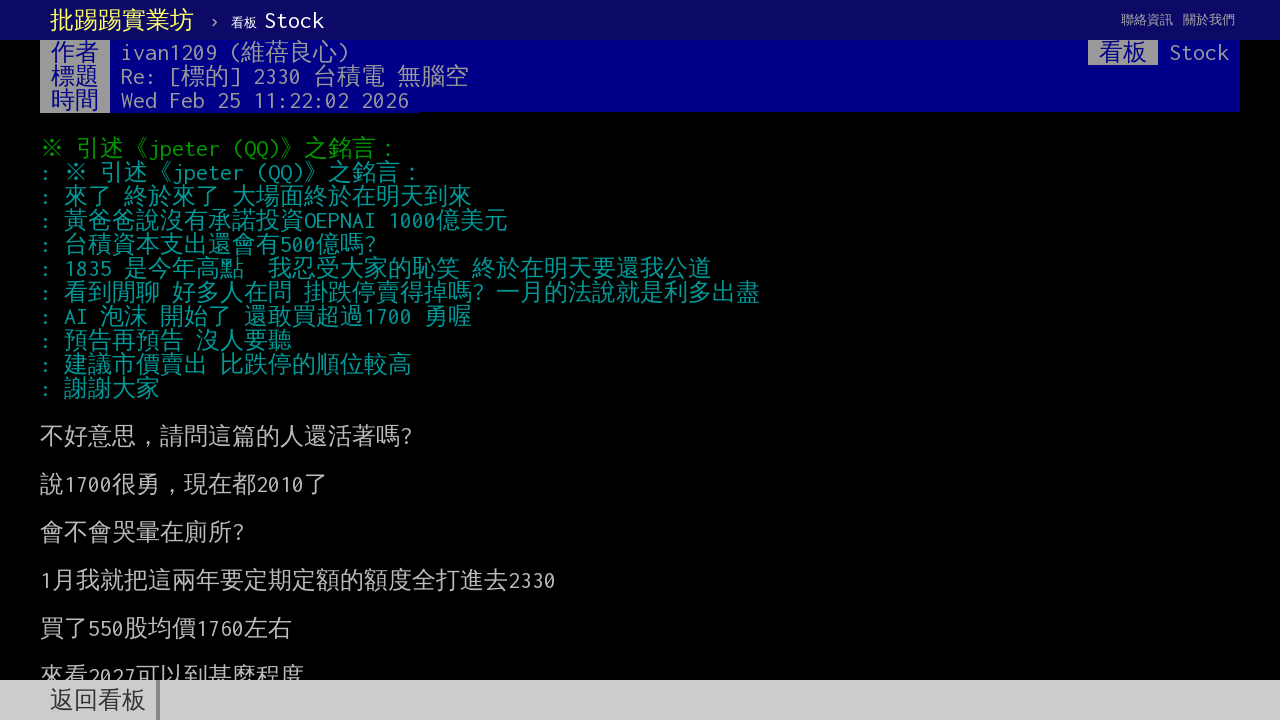

Article page loaded
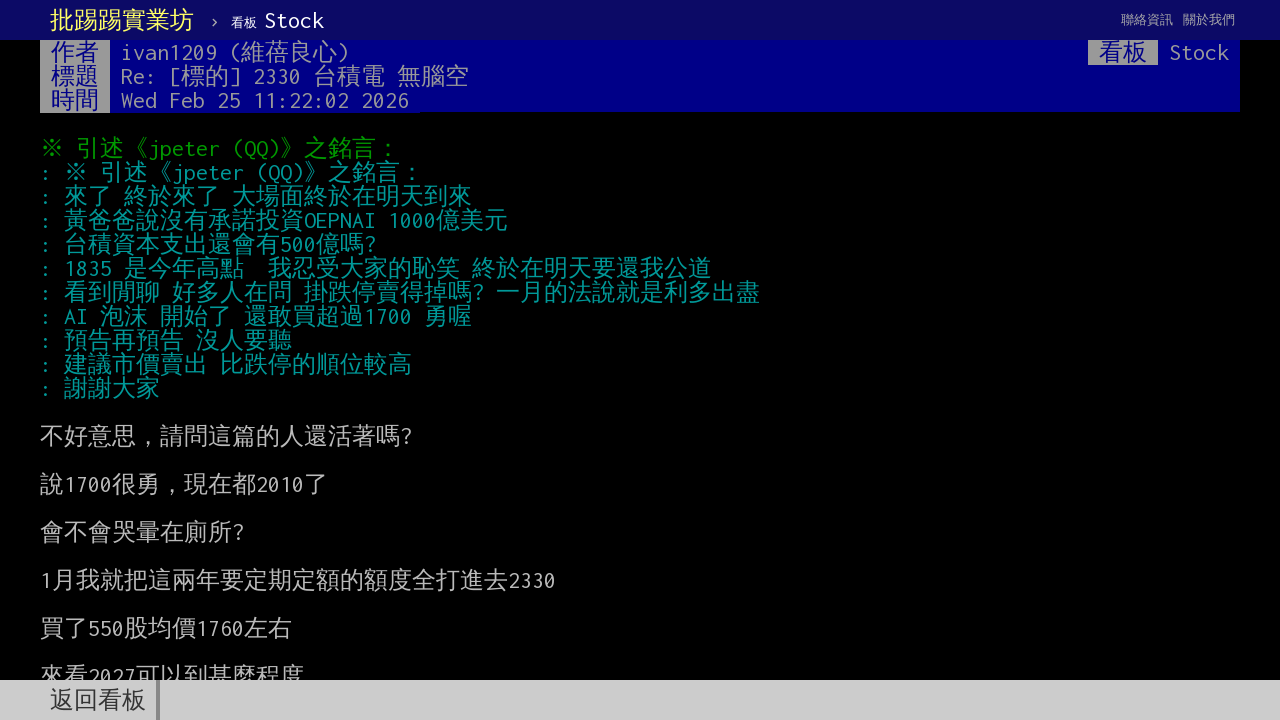

Navigated back to article list
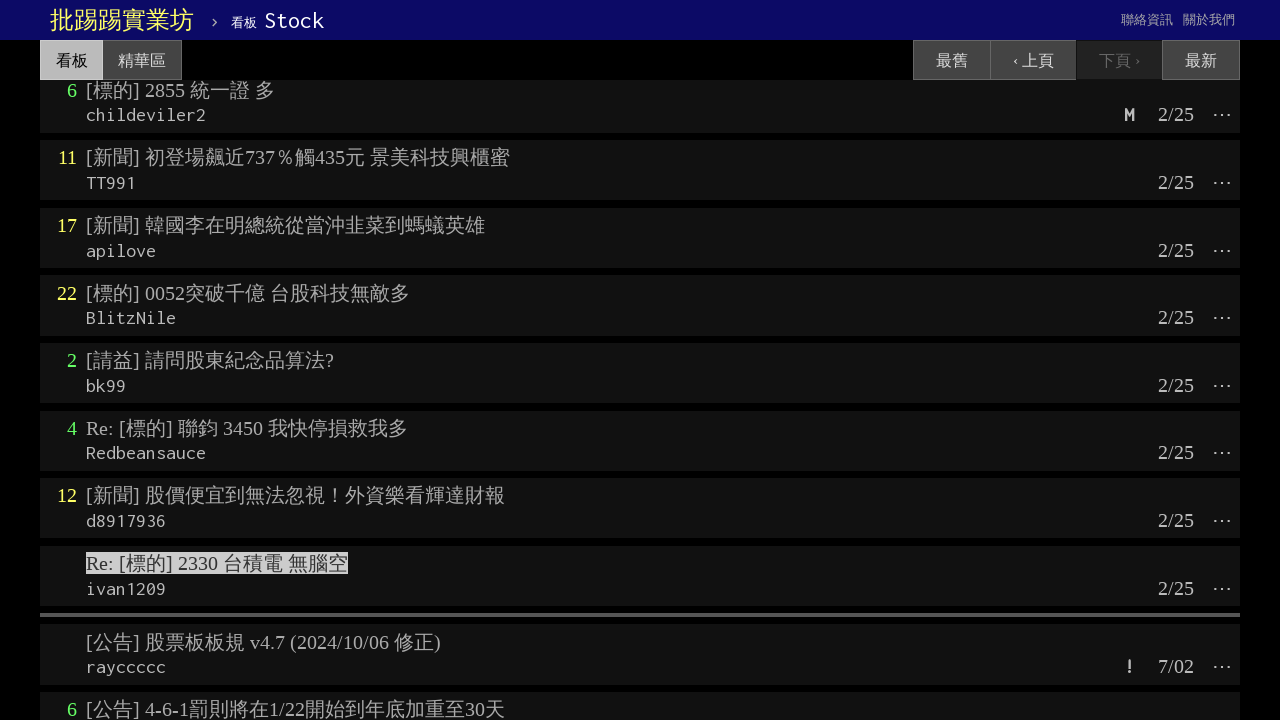

Article list page reloaded
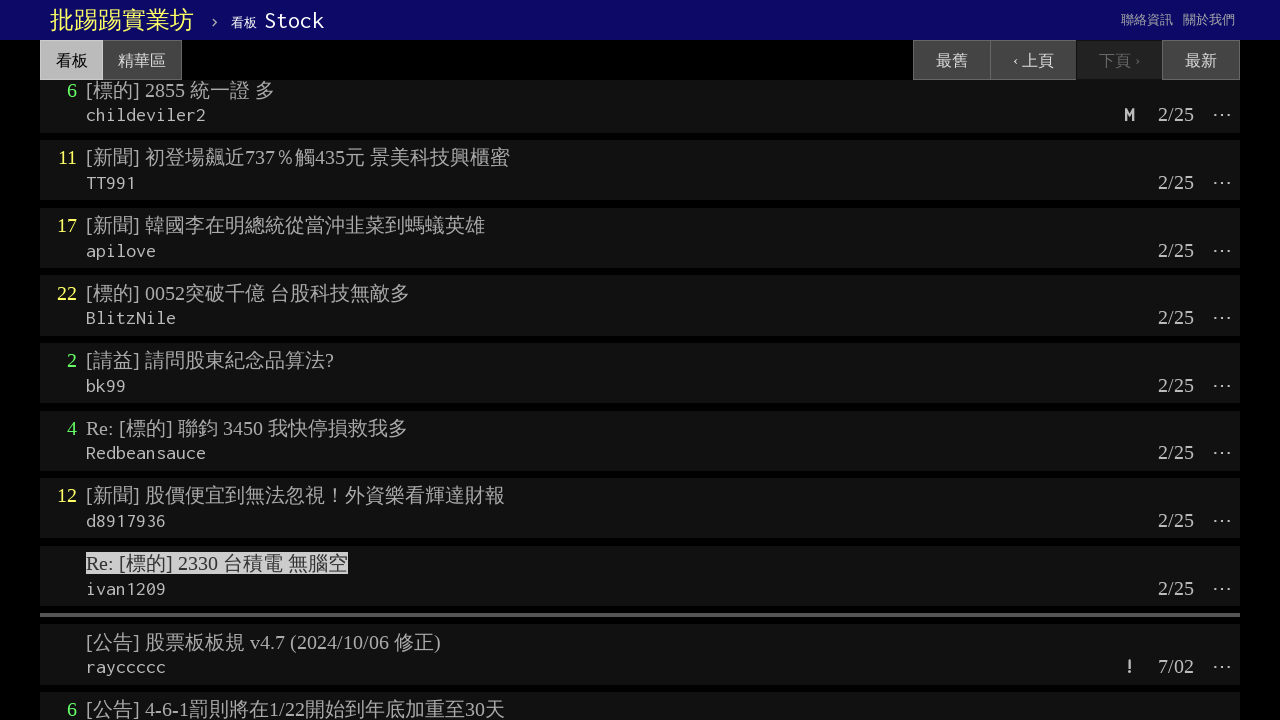

Clicked on article: [公告] 股票板板規 v4.7 (2024/10/06 修正) at (263, 642) on text=[公告] 股票板板規 v4.7 (2024/10/06 修正)
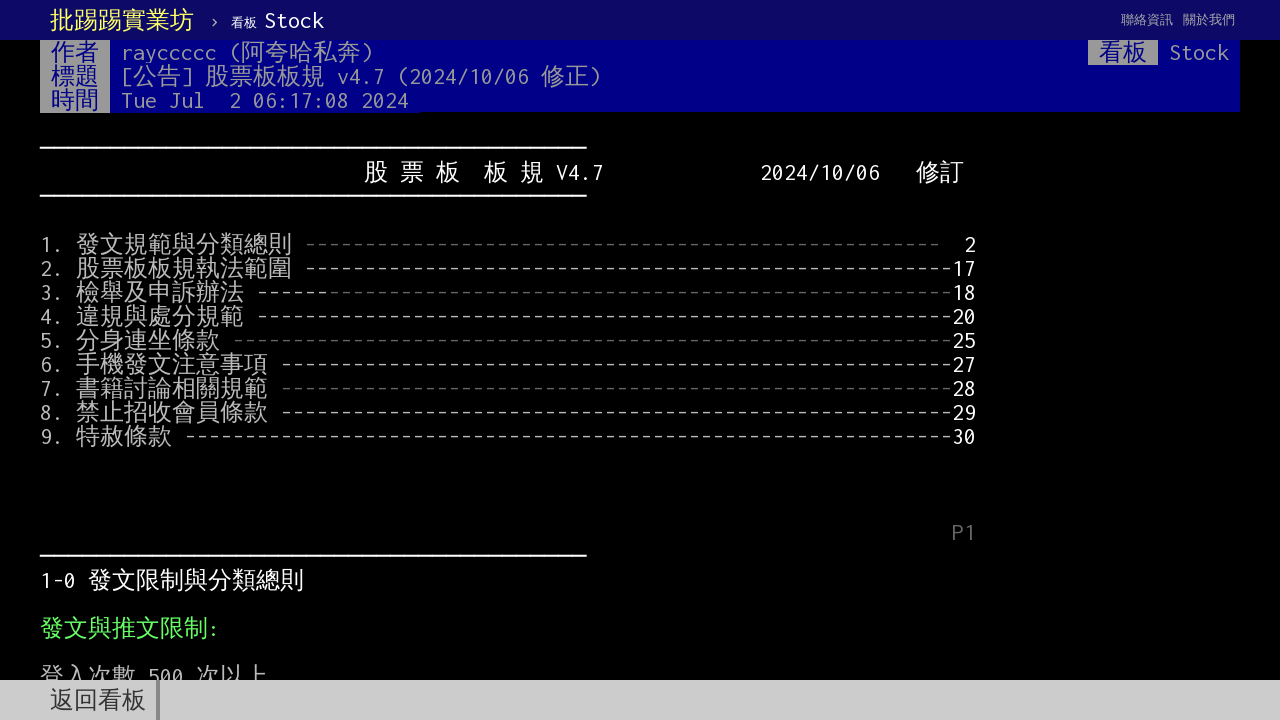

Article page loaded
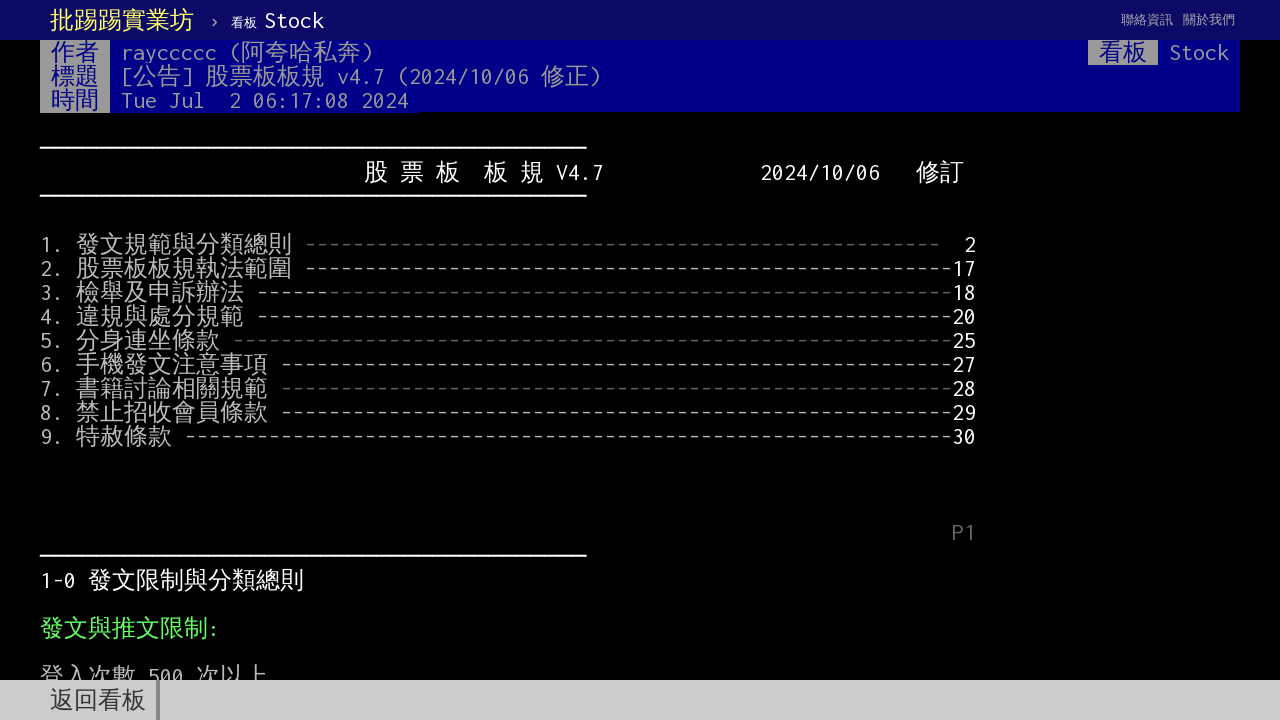

Navigated back to article list
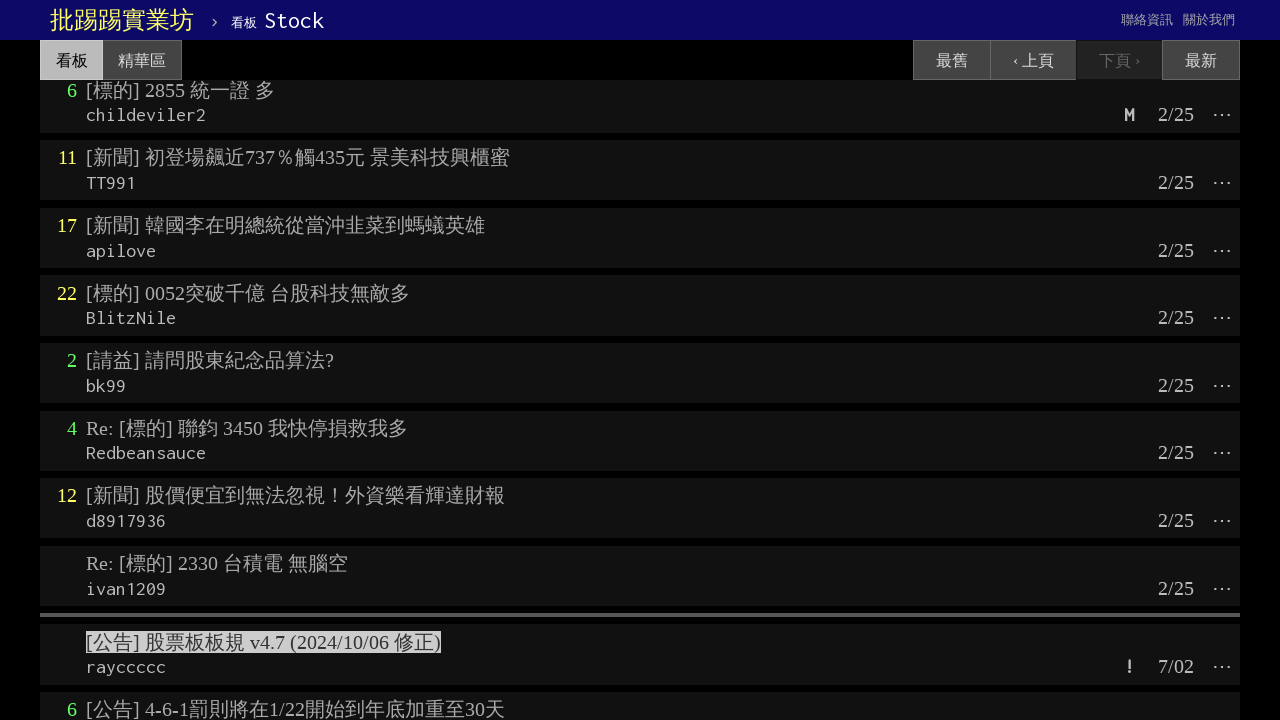

Article list page reloaded
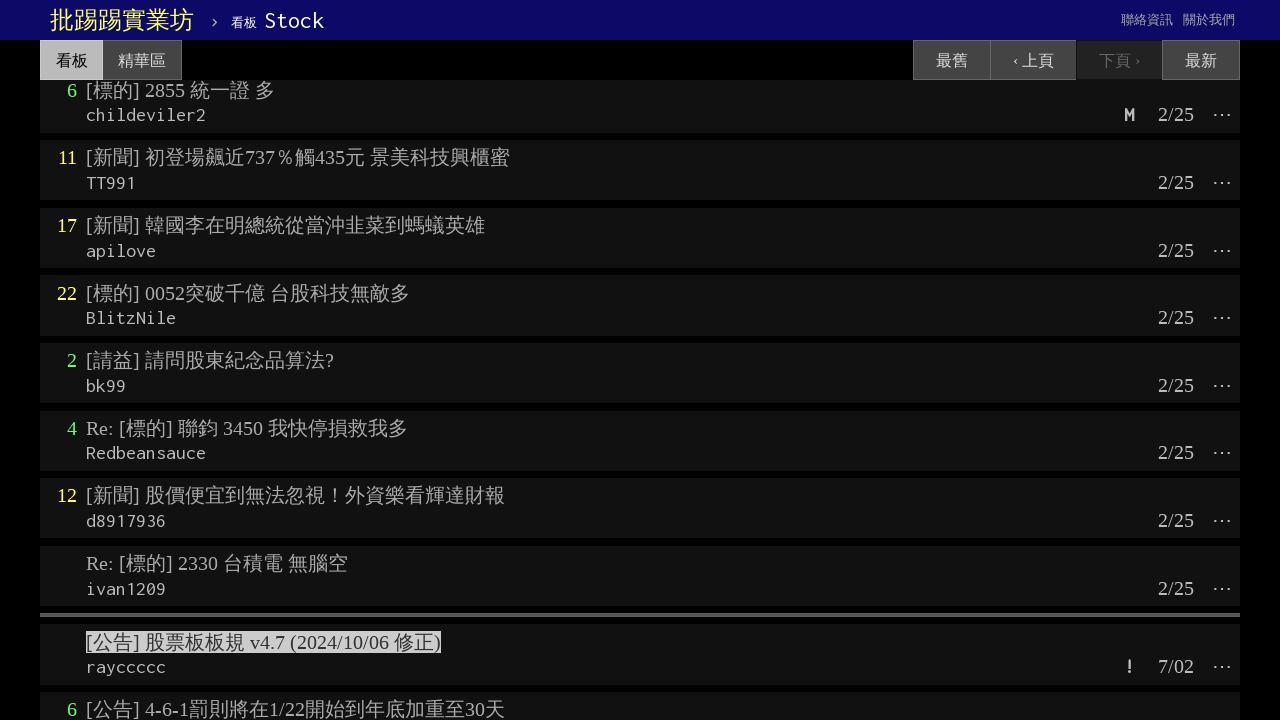

Clicked on article: [公告] 4-6-1罰則將在1/22開始到年底加重至30天 at (295, 709) on text=[公告] 4-6-1罰則將在1/22開始到年底加重至30天
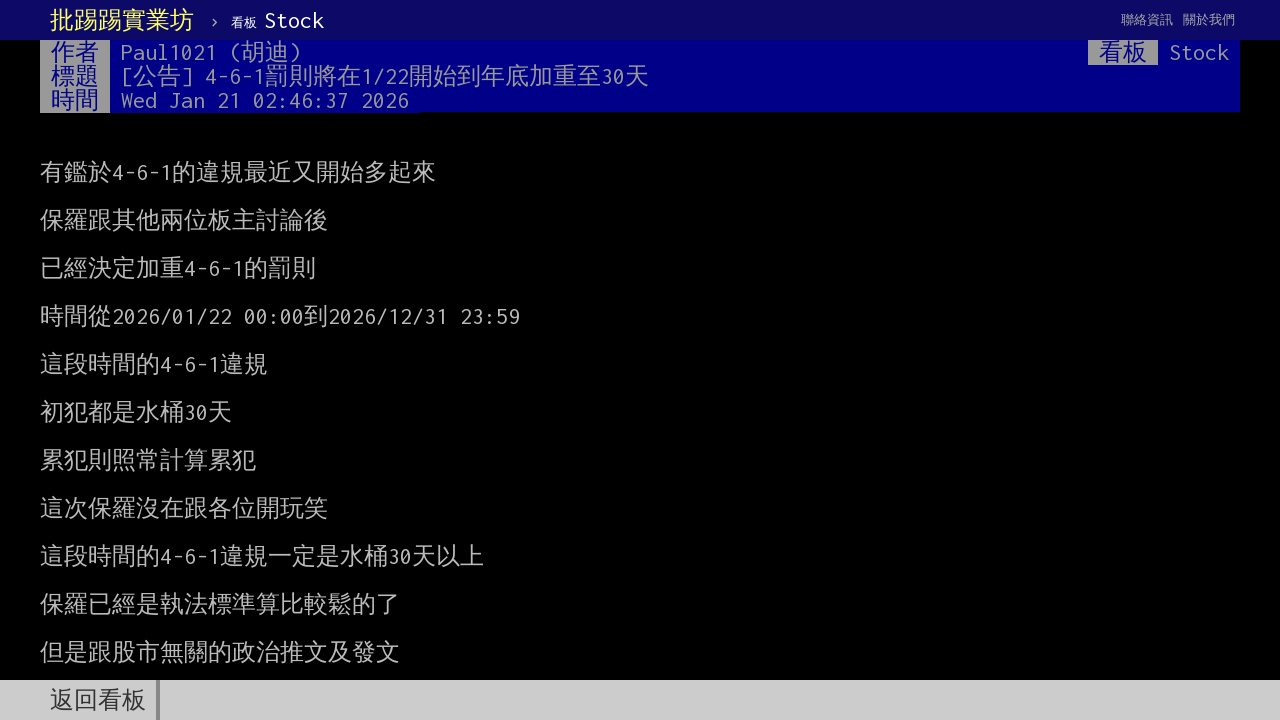

Article page loaded
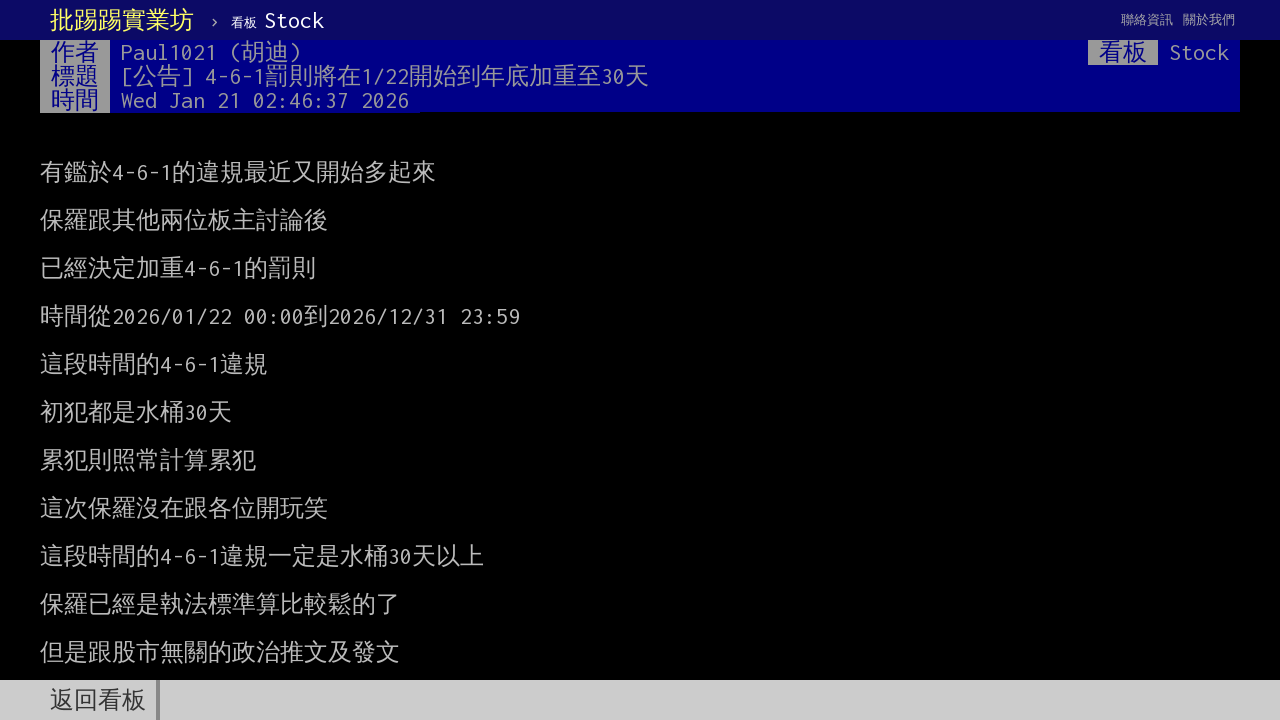

Navigated back to article list
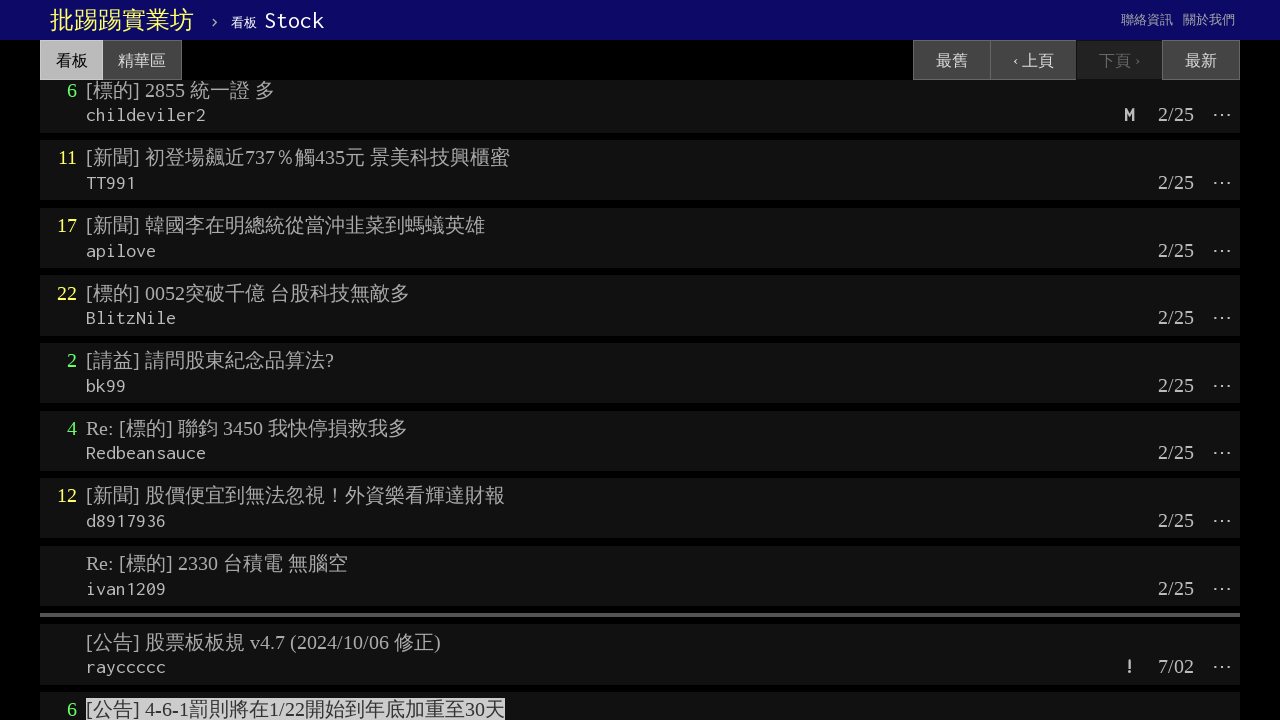

Article list page reloaded
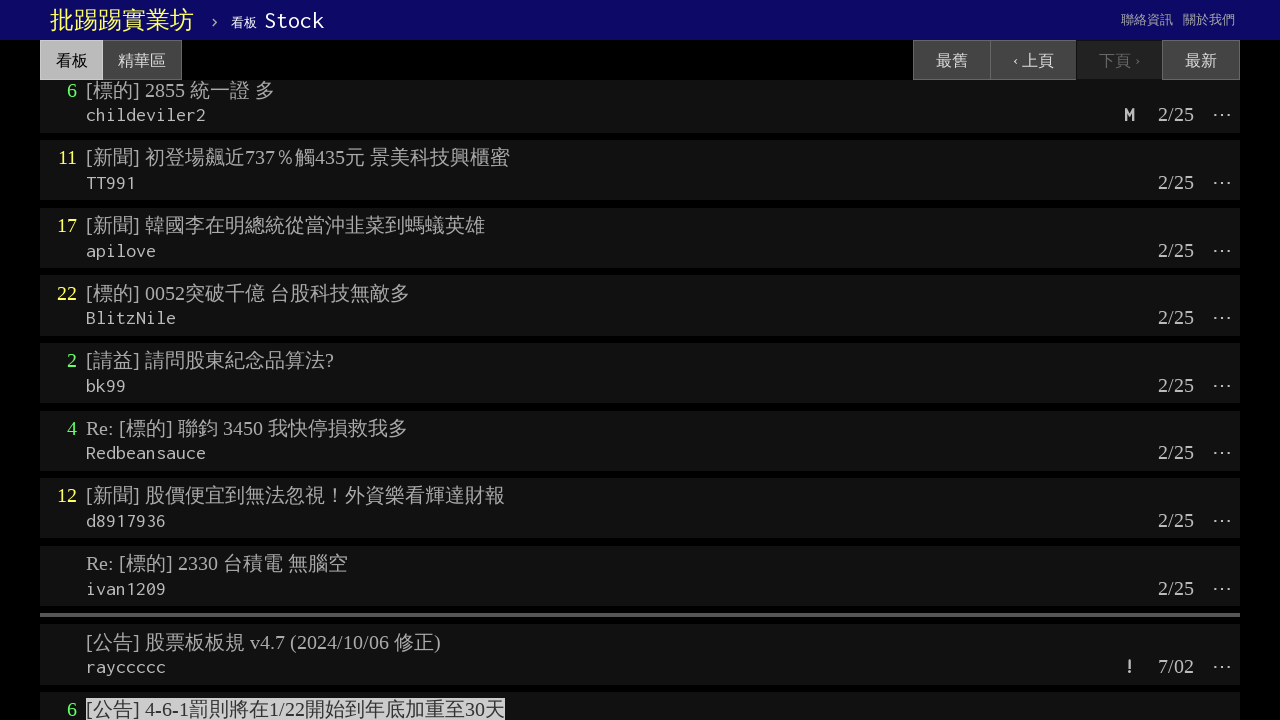

Clicked on article: [閒聊] 2026/02/25 盤中閒聊 at (204, 624) on text=[閒聊] 2026/02/25 盤中閒聊
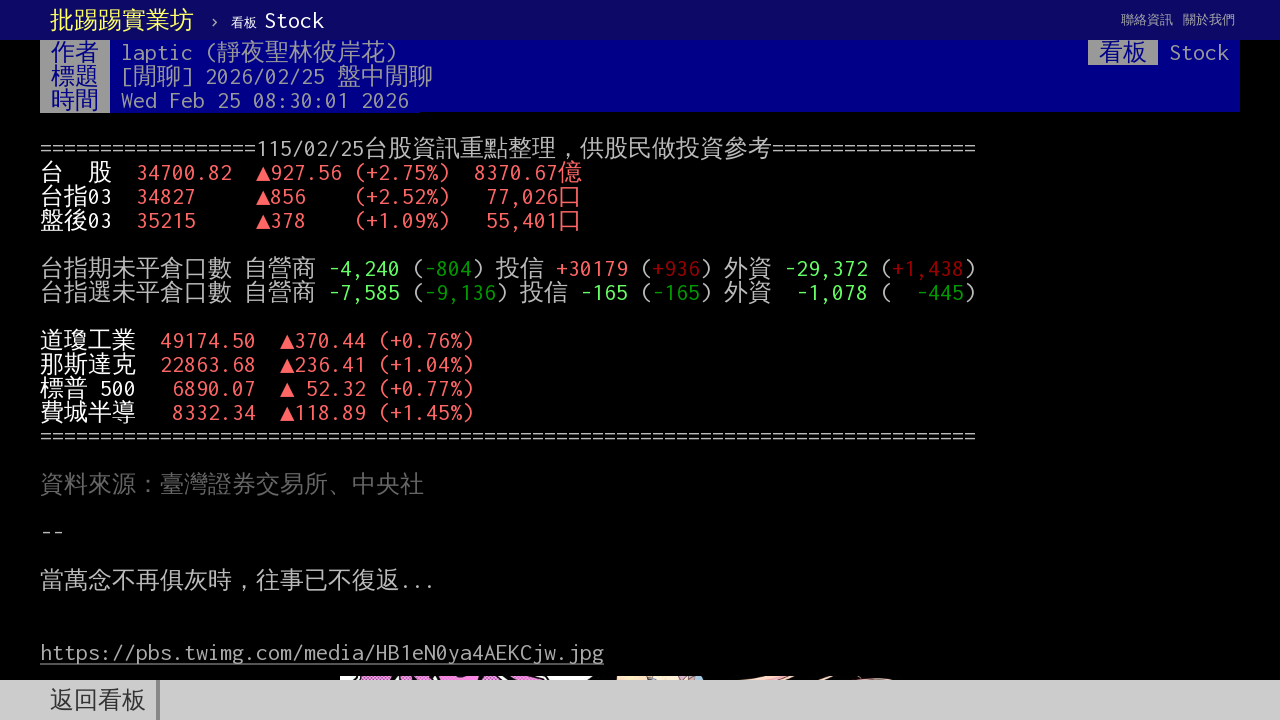

Article page loaded
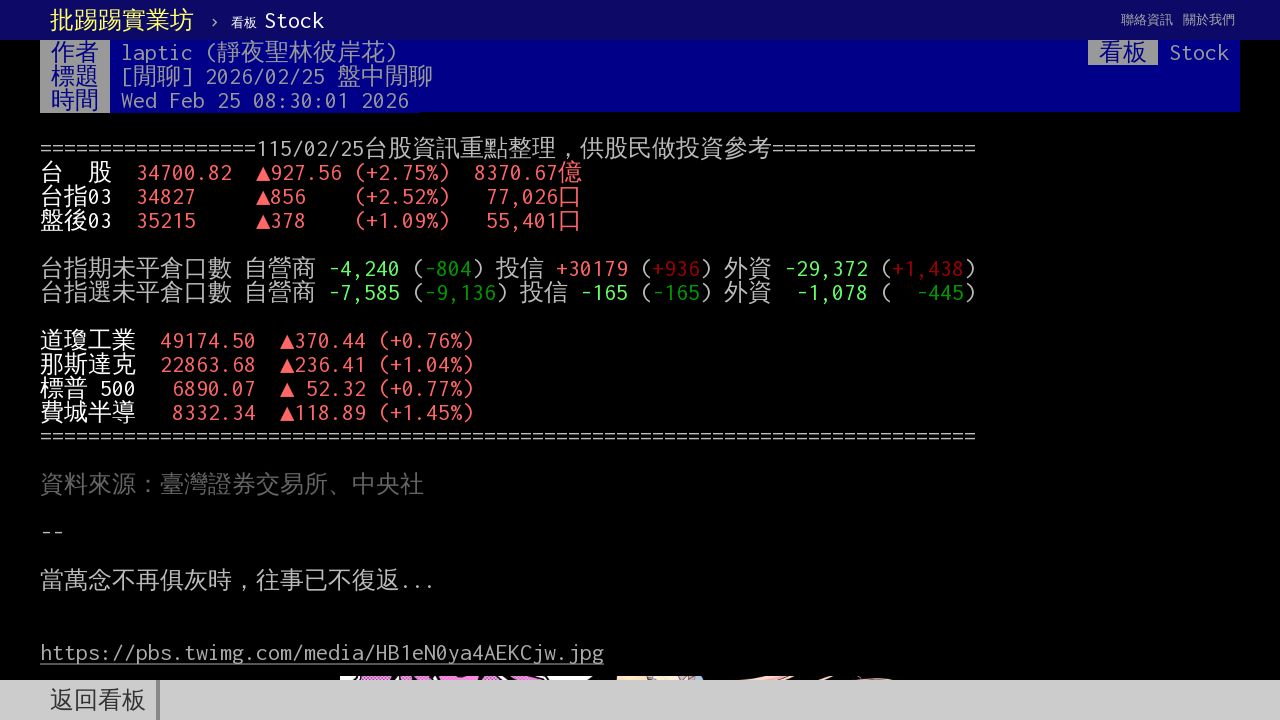

Navigated back to article list
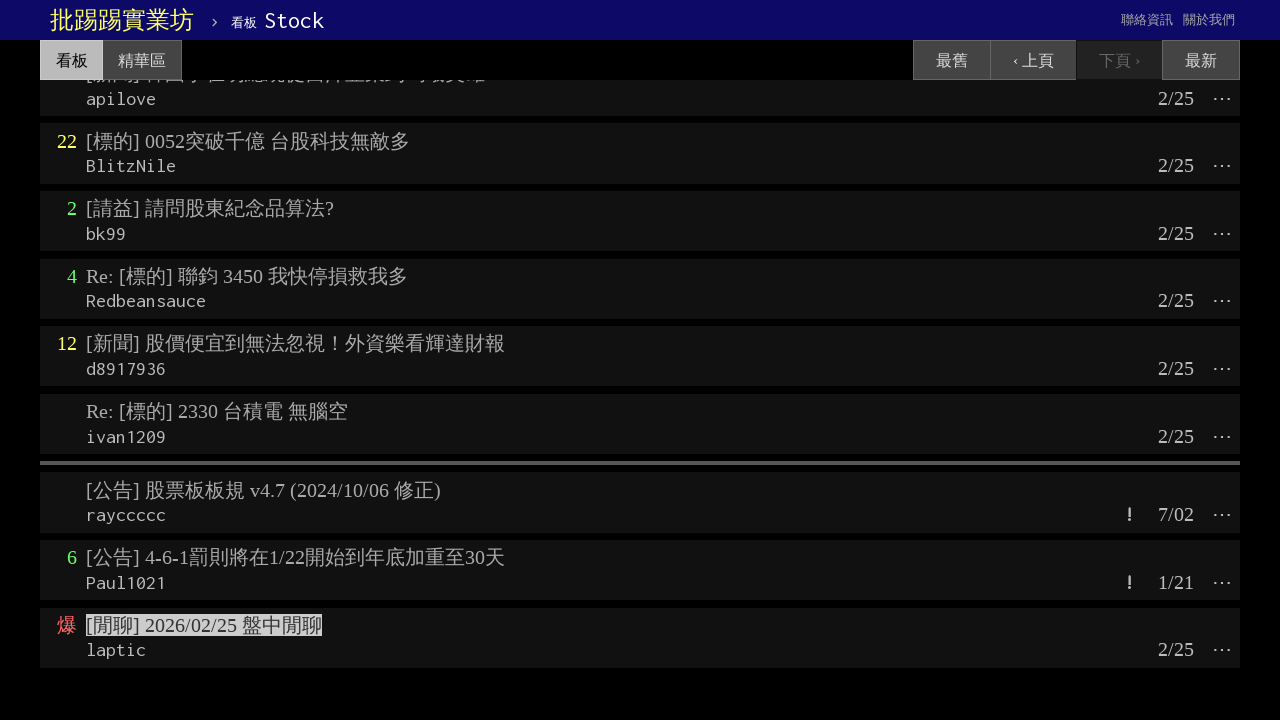

Article list page reloaded
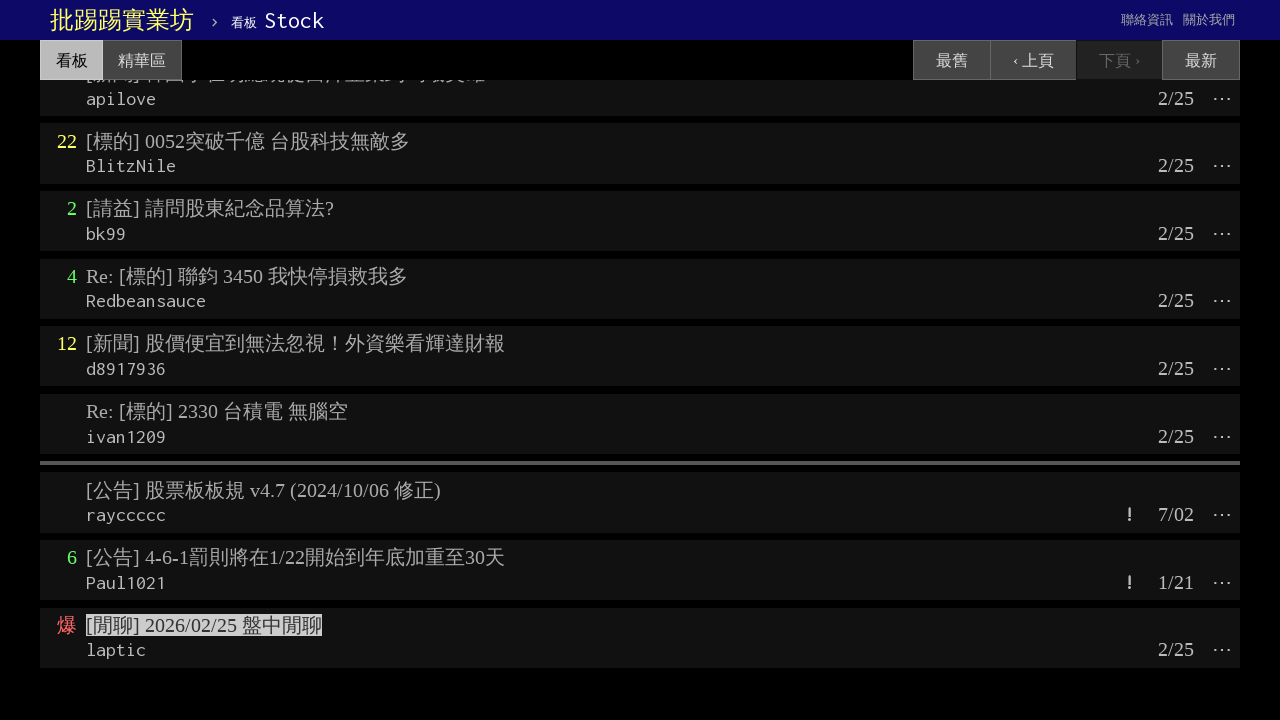

Finished viewing all posts on current page
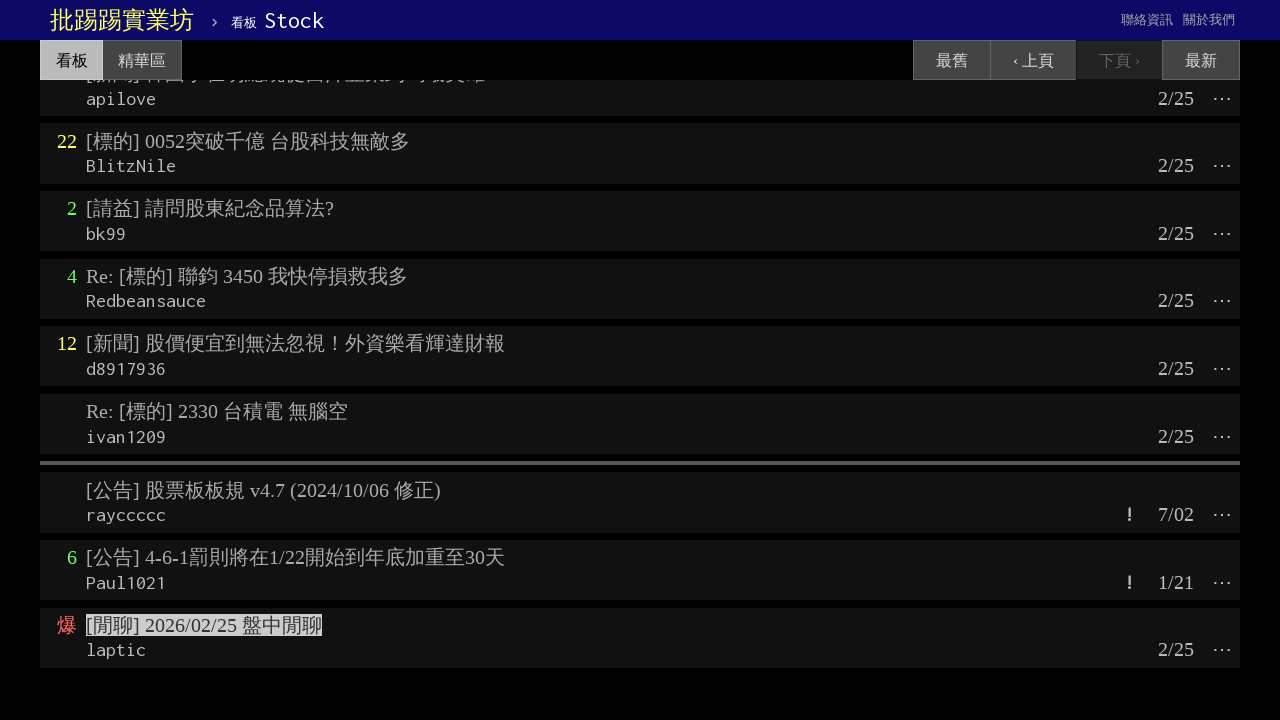

Clicked button to navigate to previous page at (1033, 60) on text=‹ 上頁
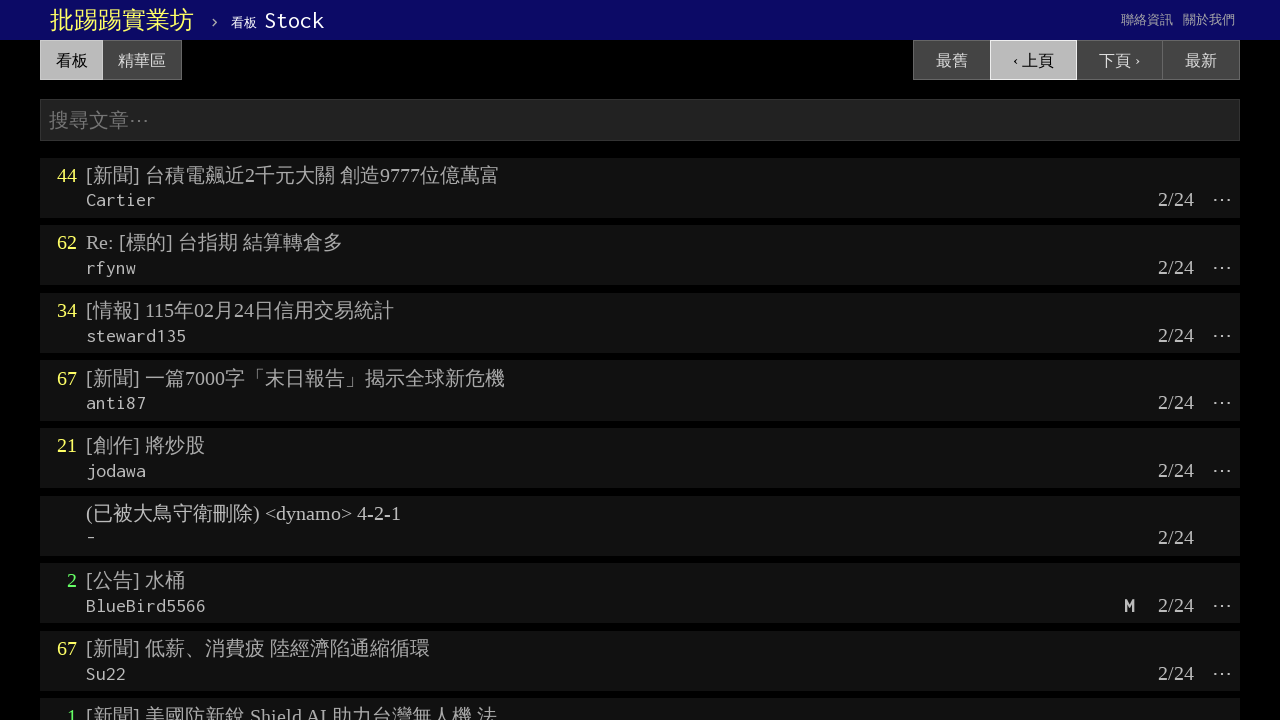

Waited for previous page to load
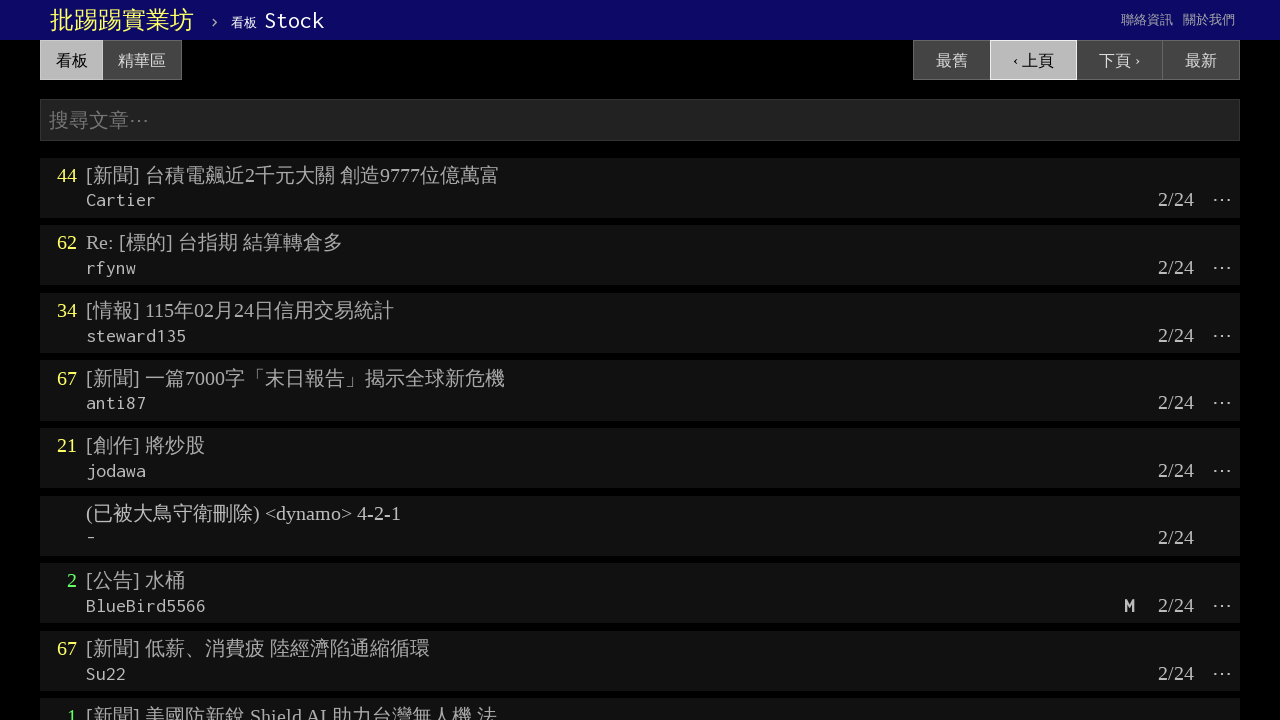

Clicked on article: [新聞] 台積電飆近2千元大關 創造9777位億萬富 at (293, 175) on text=[新聞] 台積電飆近2千元大關 創造9777位億萬富
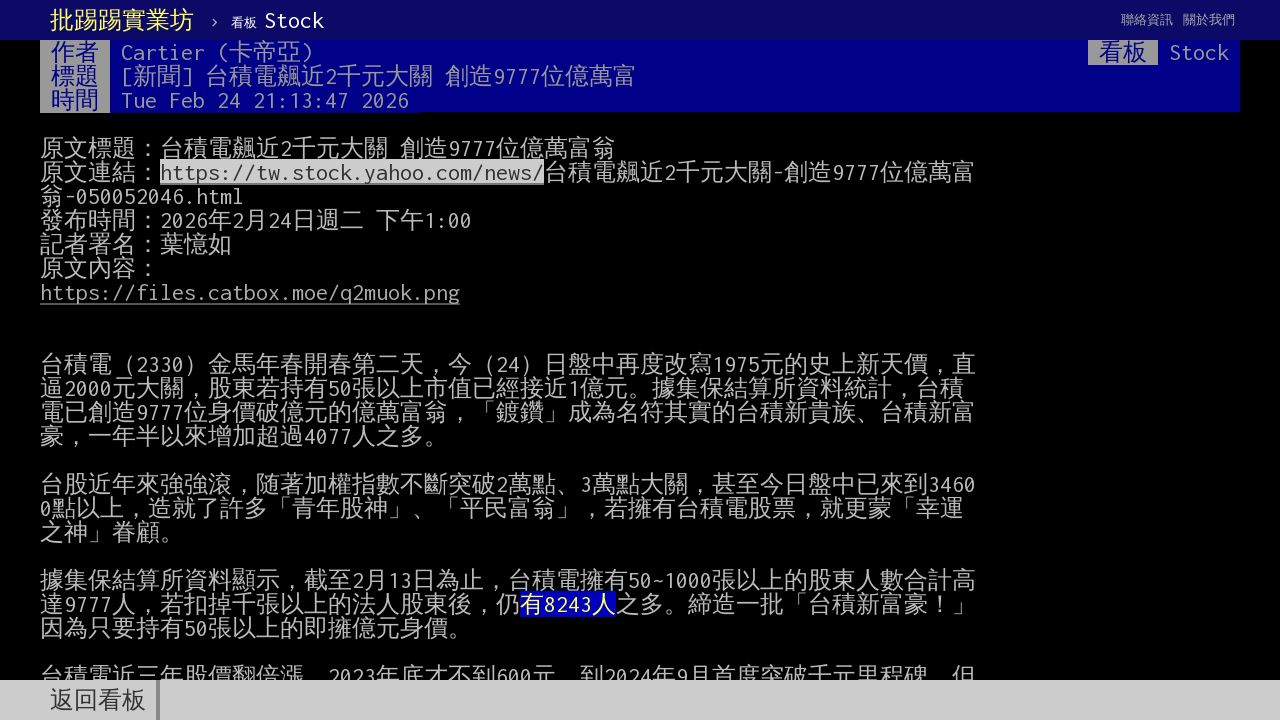

Article page loaded
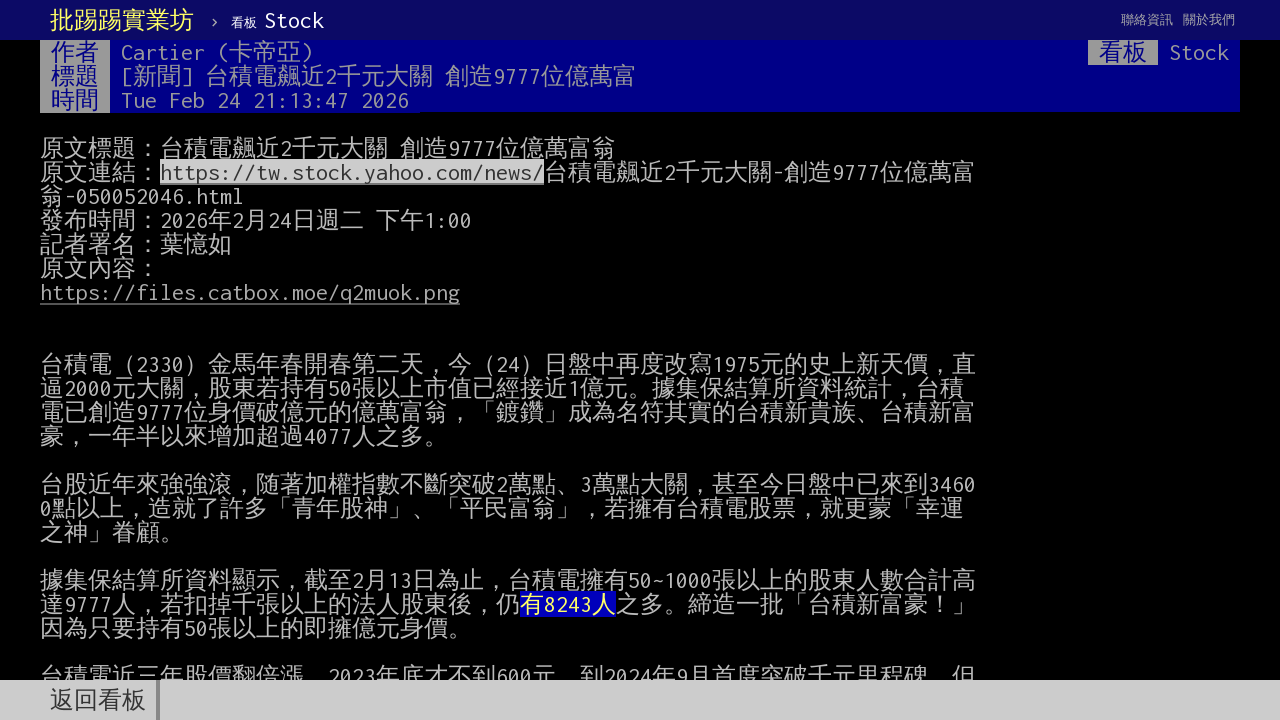

Navigated back to article list
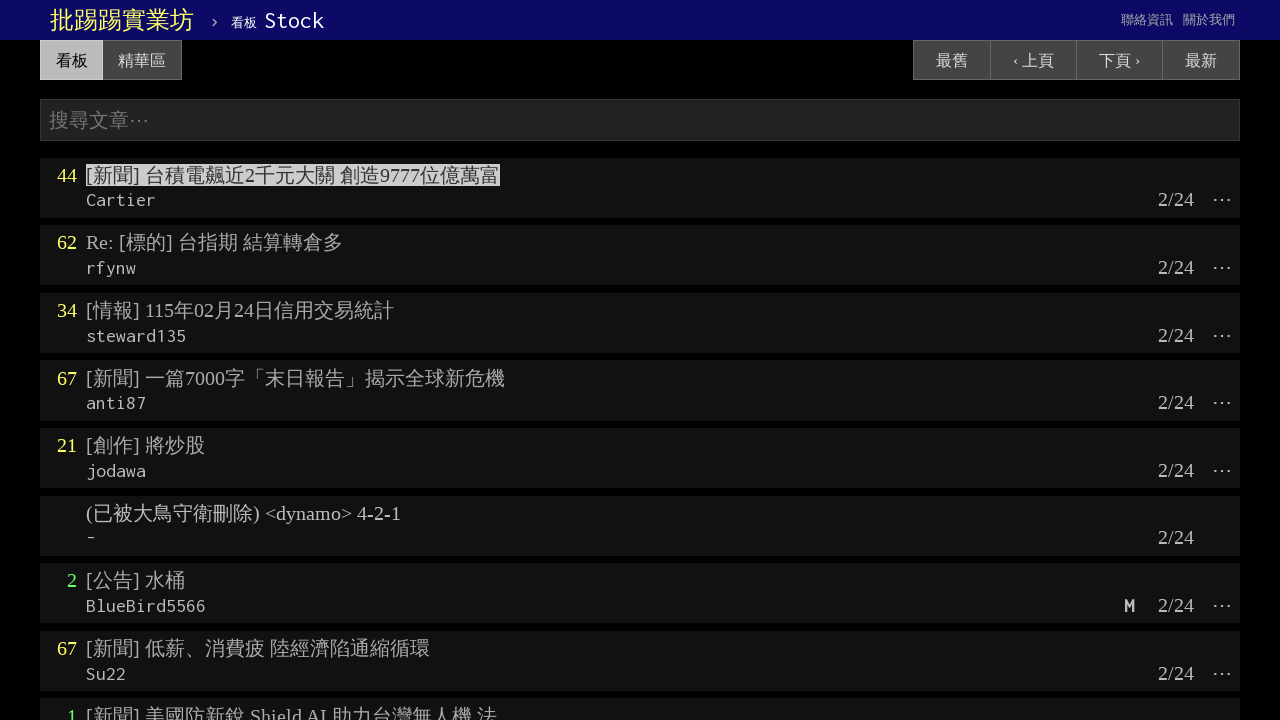

Article list page reloaded
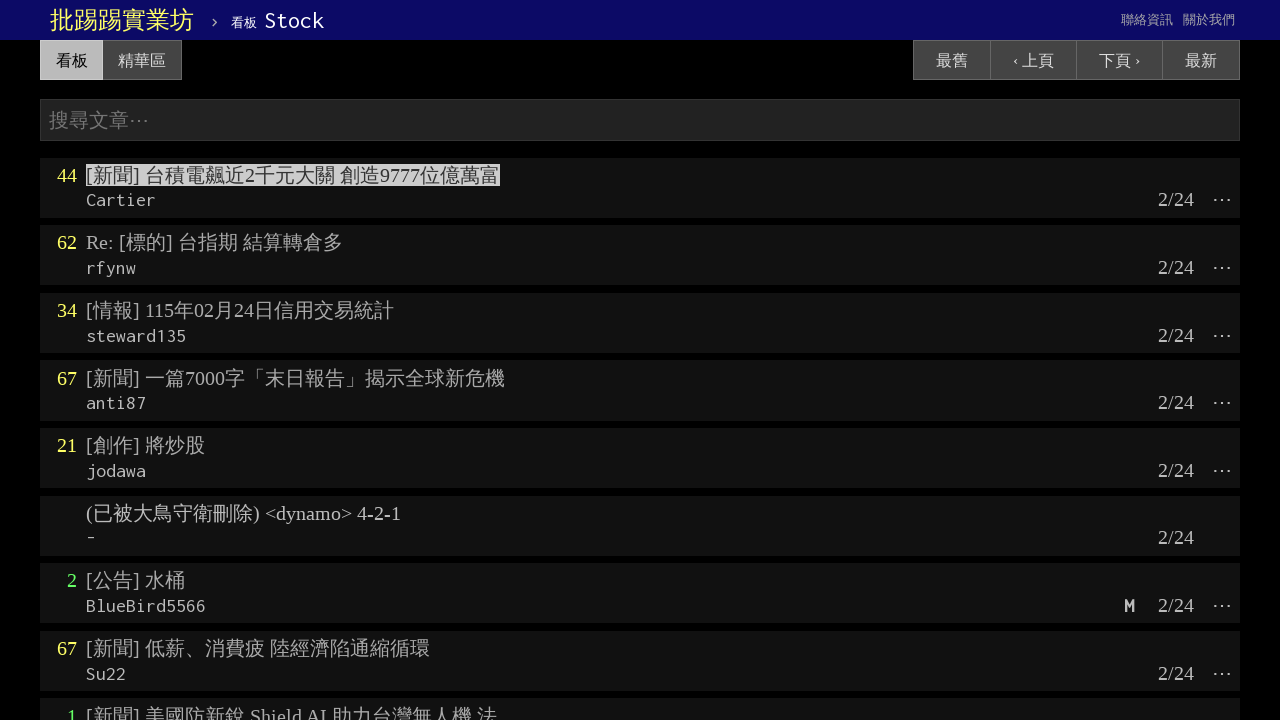

Clicked on article: Re: [標的] 台指期 結算轉倉多 at (214, 242) on text=Re: [標的] 台指期 結算轉倉多
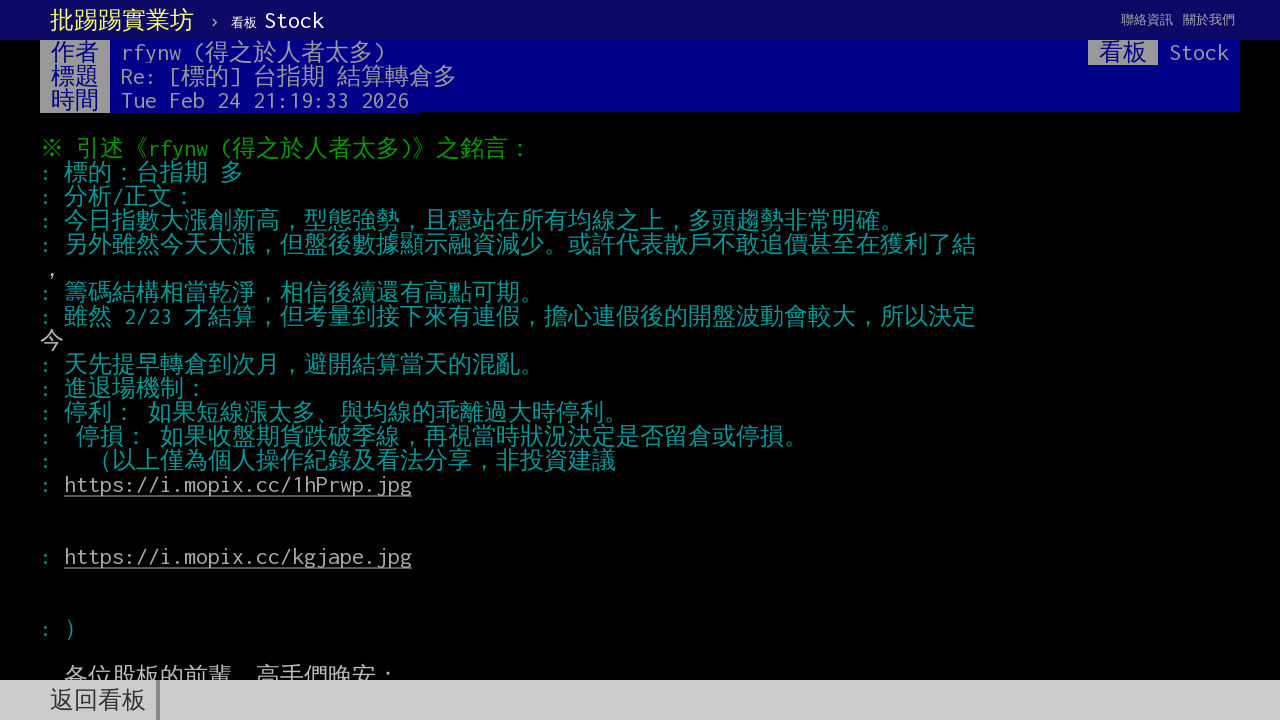

Article page loaded
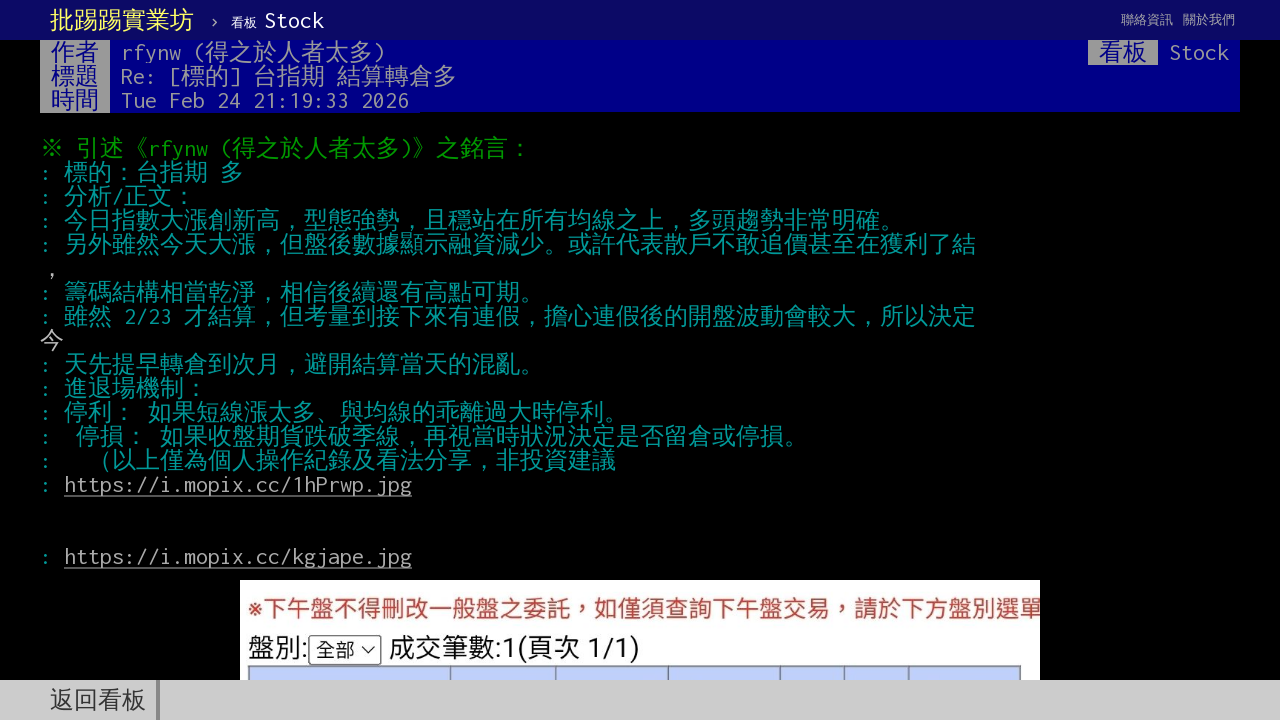

Navigated back to article list
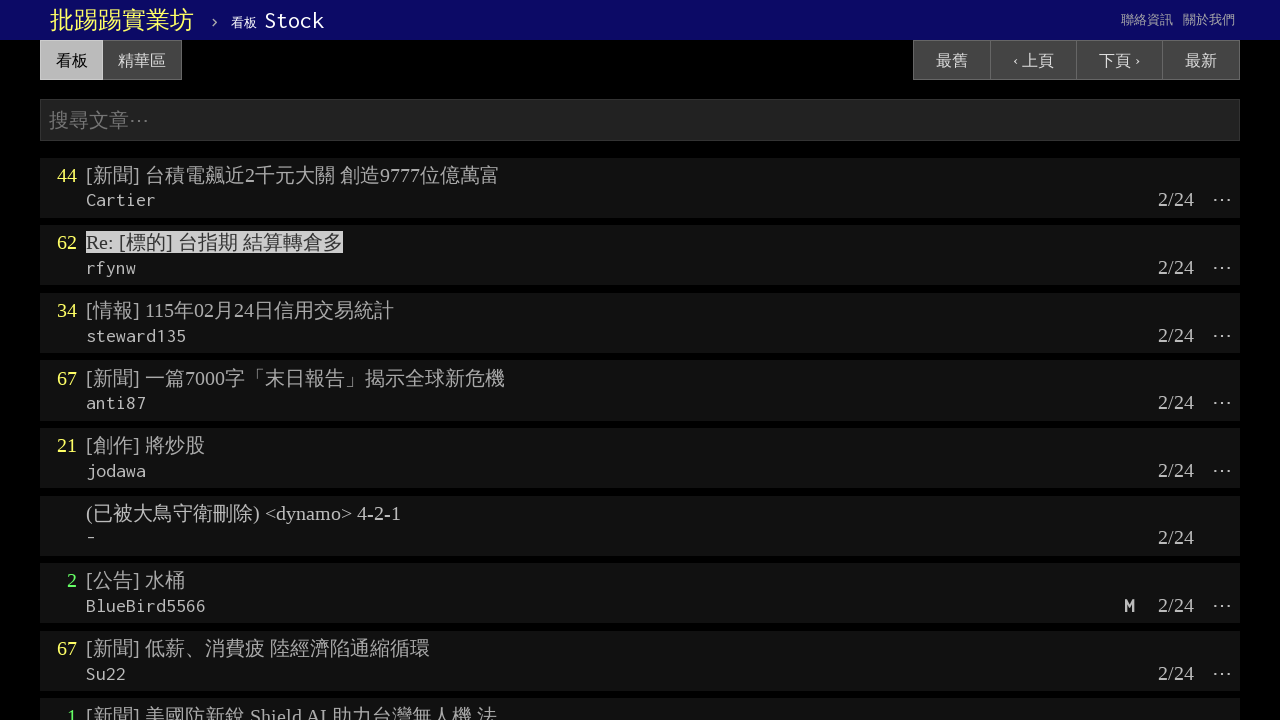

Article list page reloaded
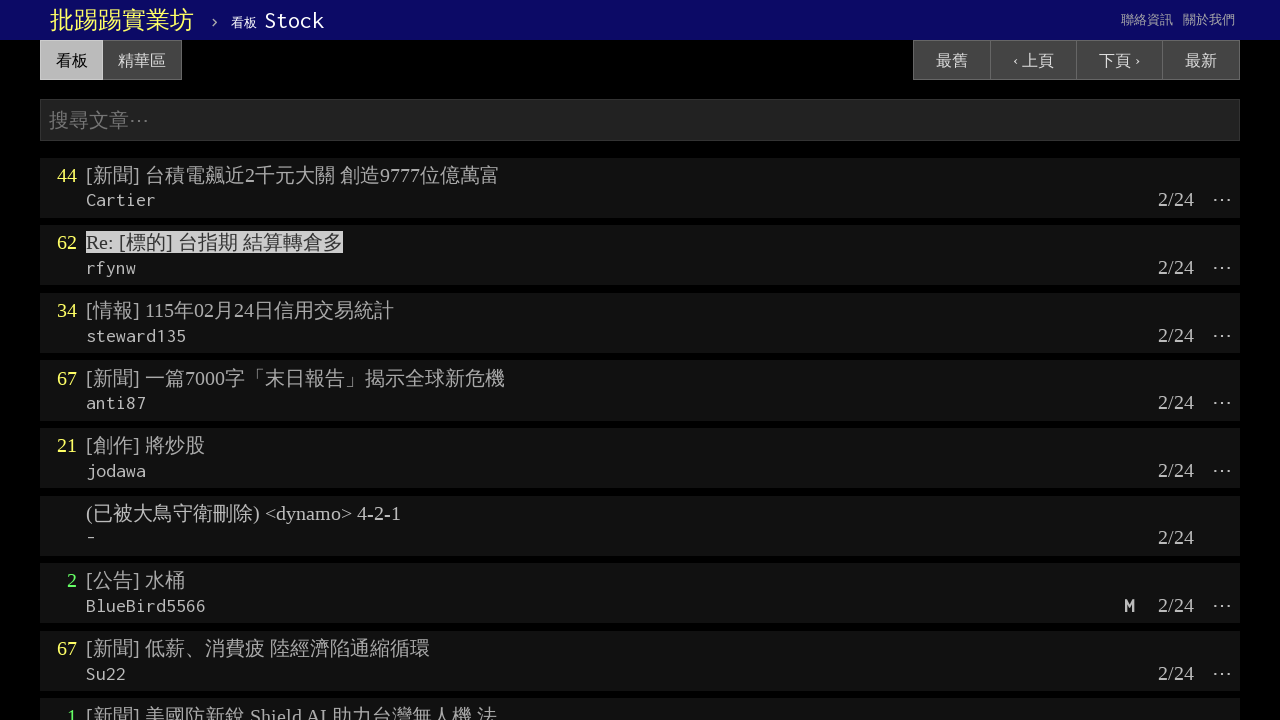

Clicked on article: [情報] 115年02月24日信用交易統計 at (240, 310) on text=[情報] 115年02月24日信用交易統計
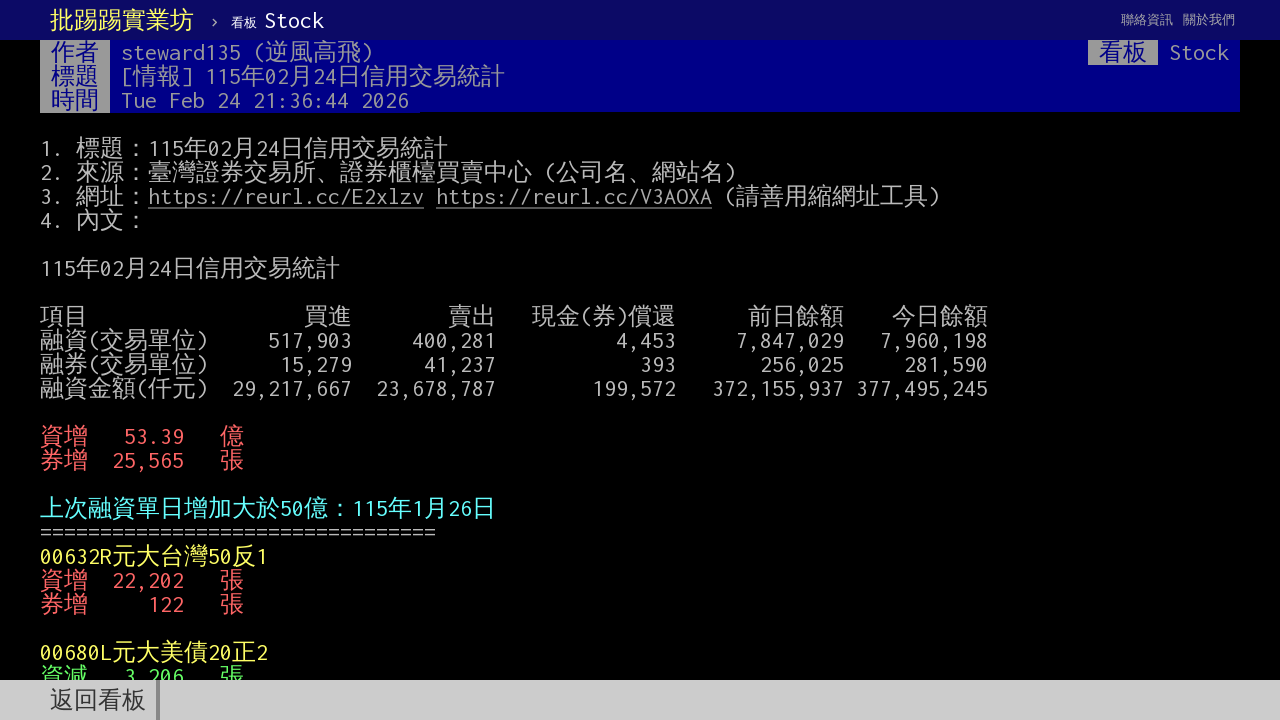

Article page loaded
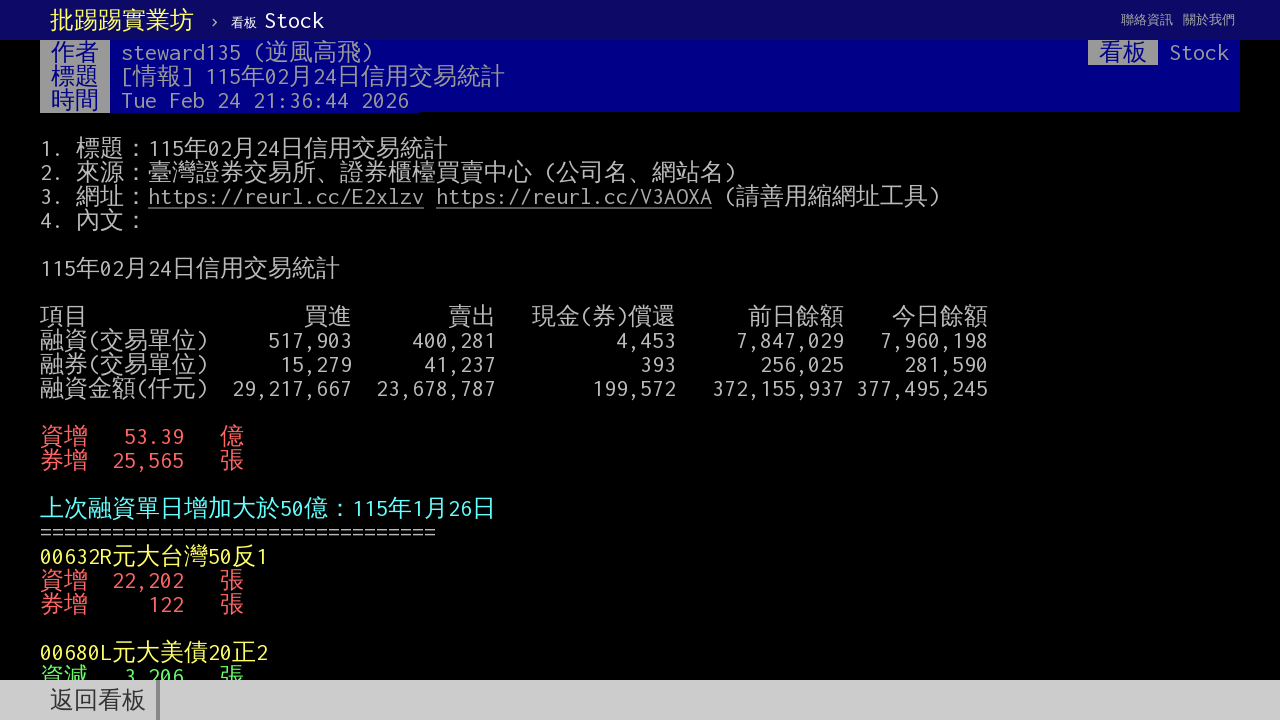

Navigated back to article list
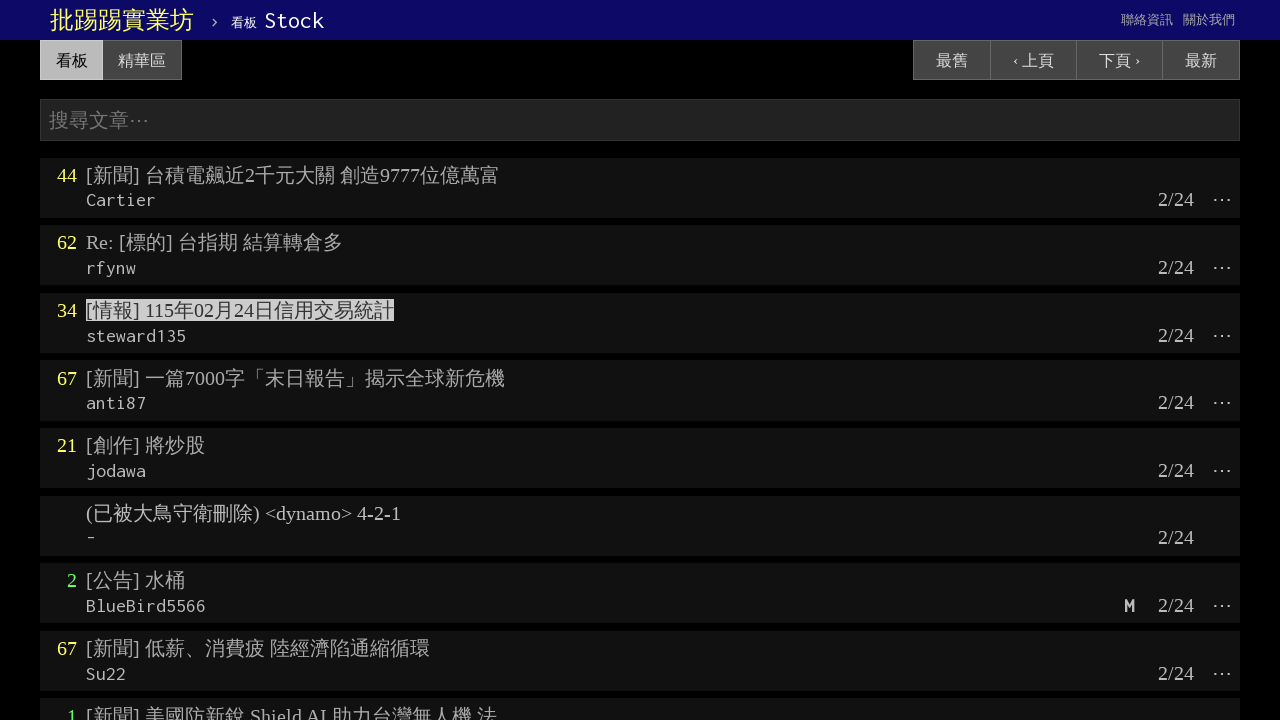

Article list page reloaded
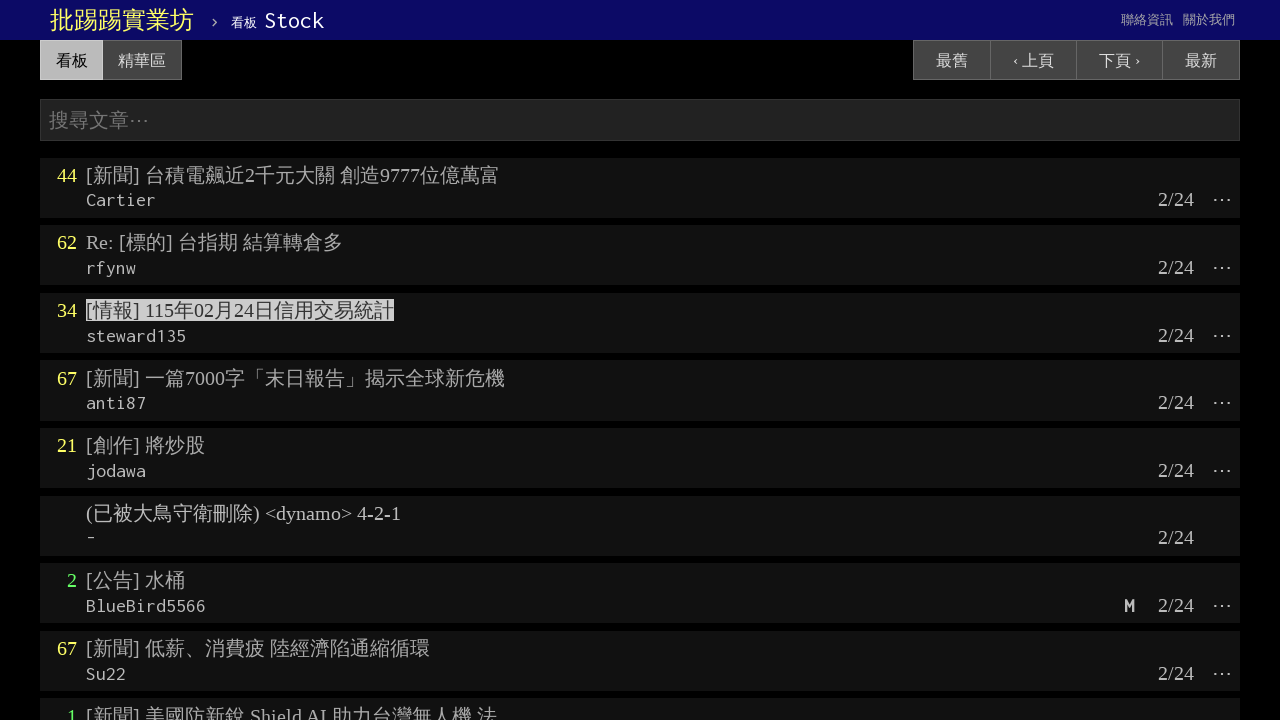

Clicked on article: [新聞] 一篇7000字「末日報告」揭示全球新危機 at (295, 378) on text=[新聞] 一篇7000字「末日報告」揭示全球新危機
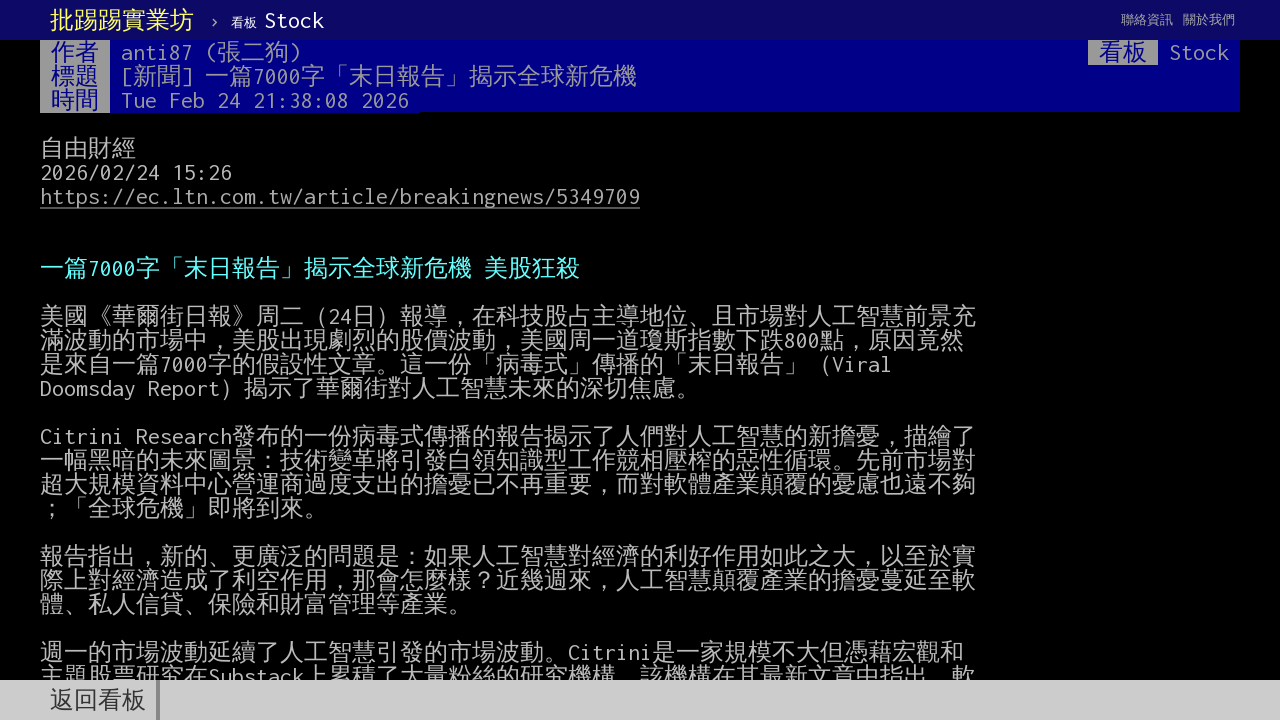

Article page loaded
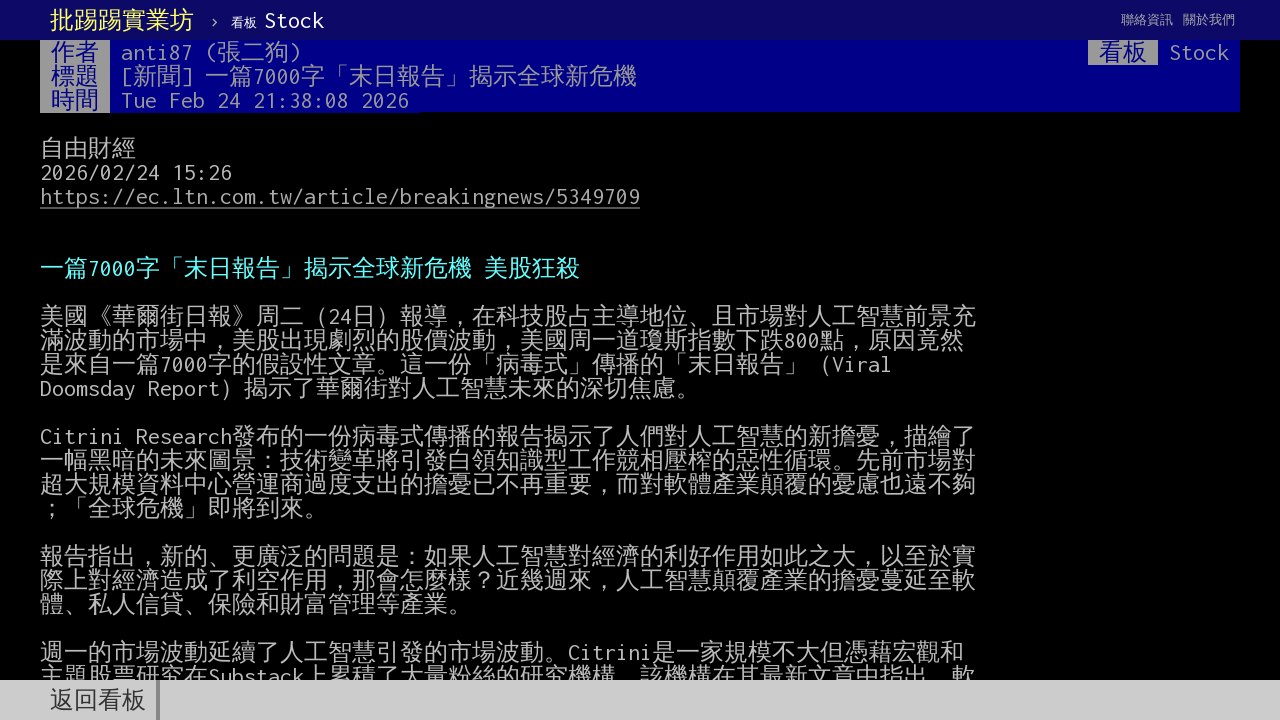

Navigated back to article list
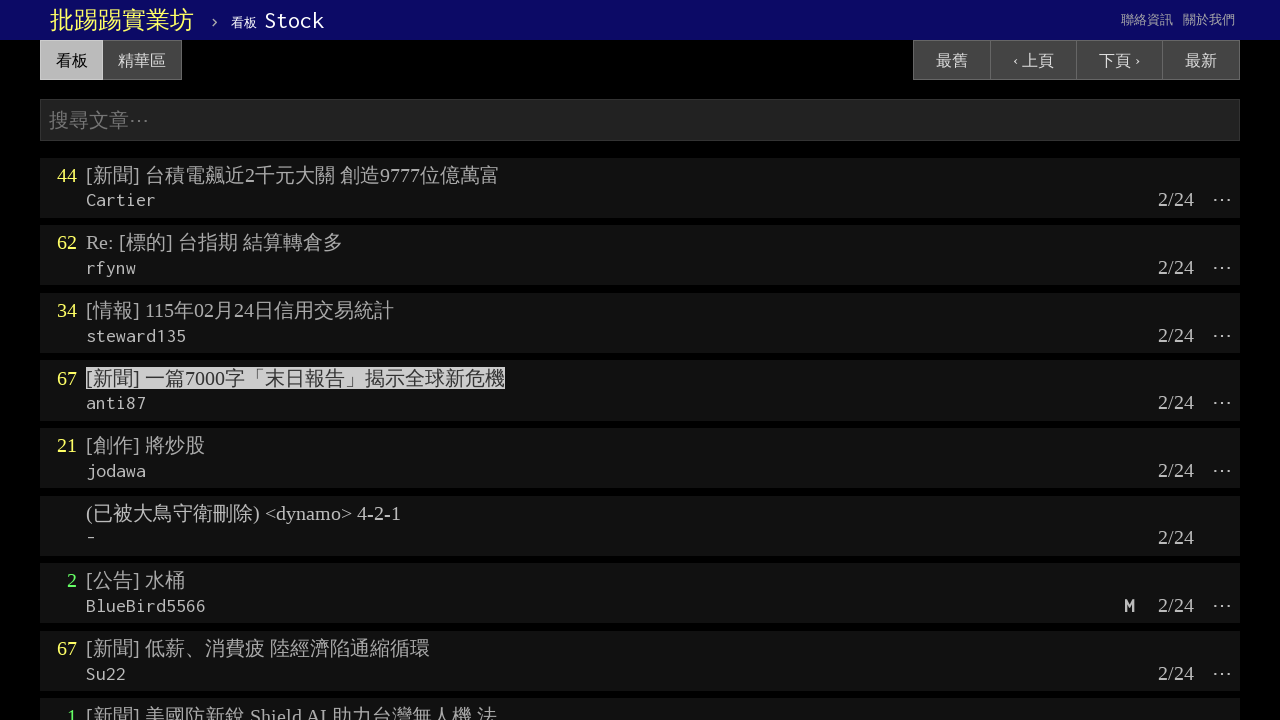

Article list page reloaded
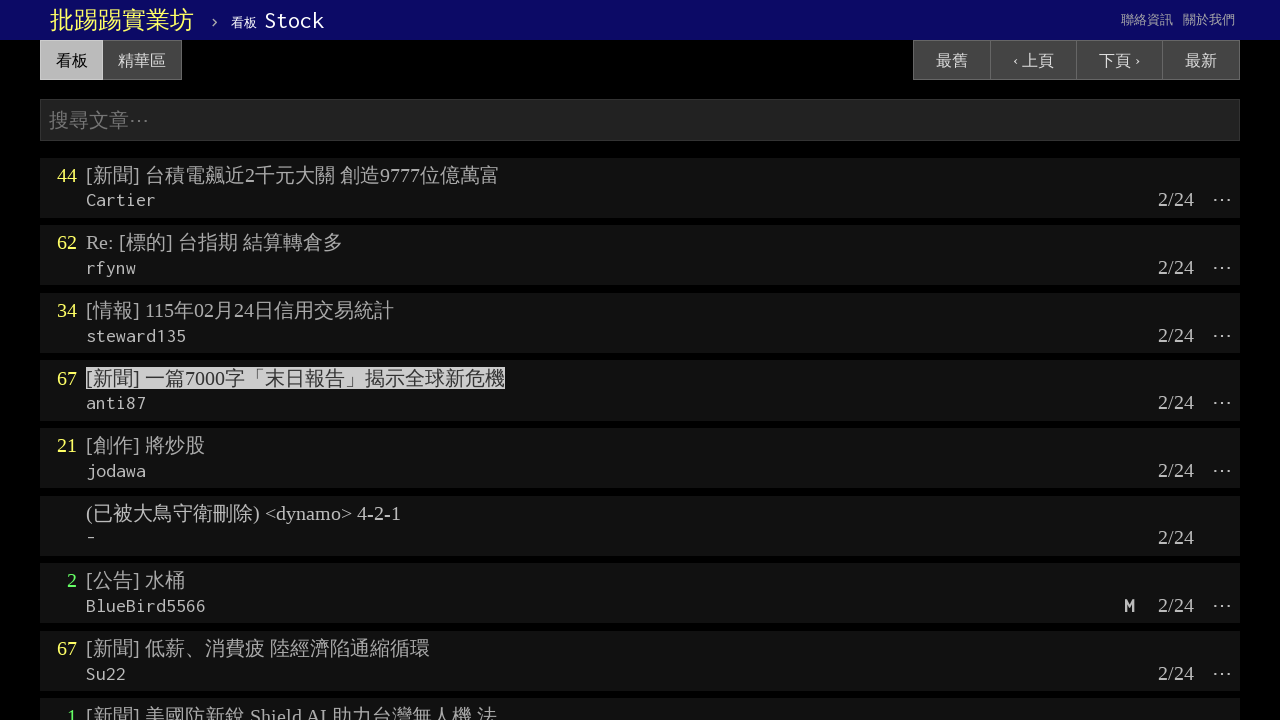

Clicked on article: [創作] 將炒股 at (145, 445) on text=[創作] 將炒股
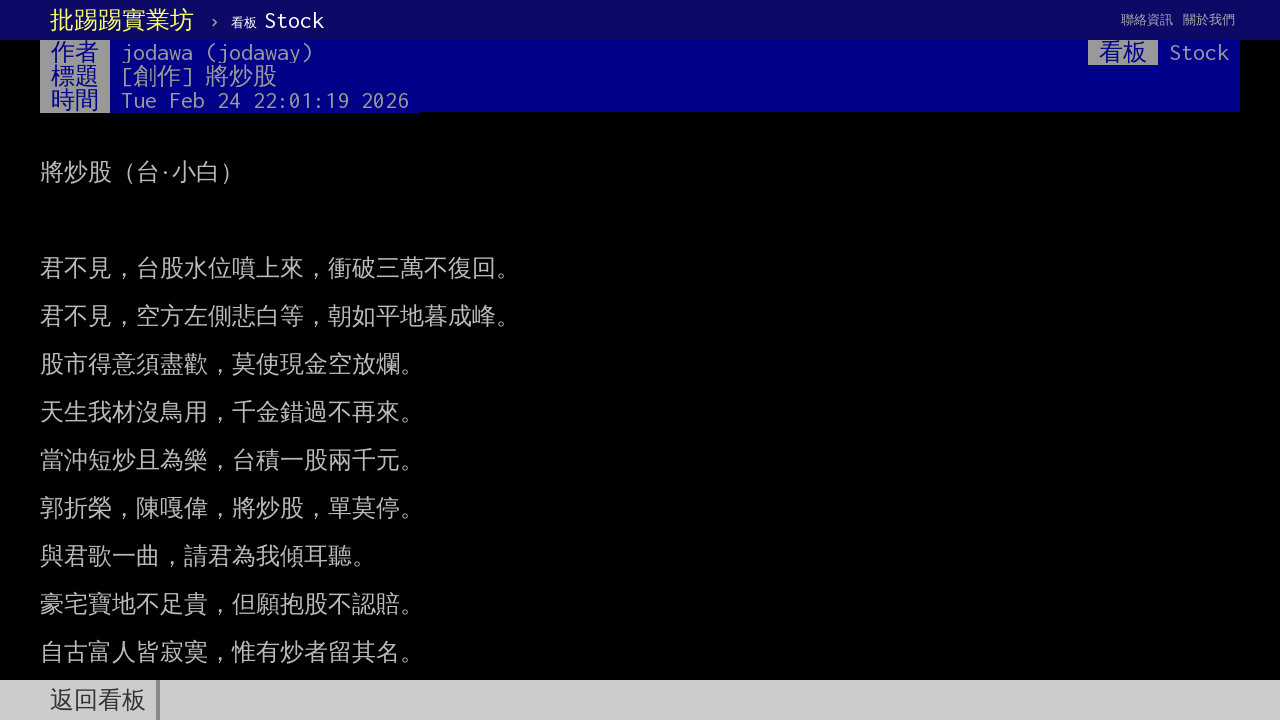

Article page loaded
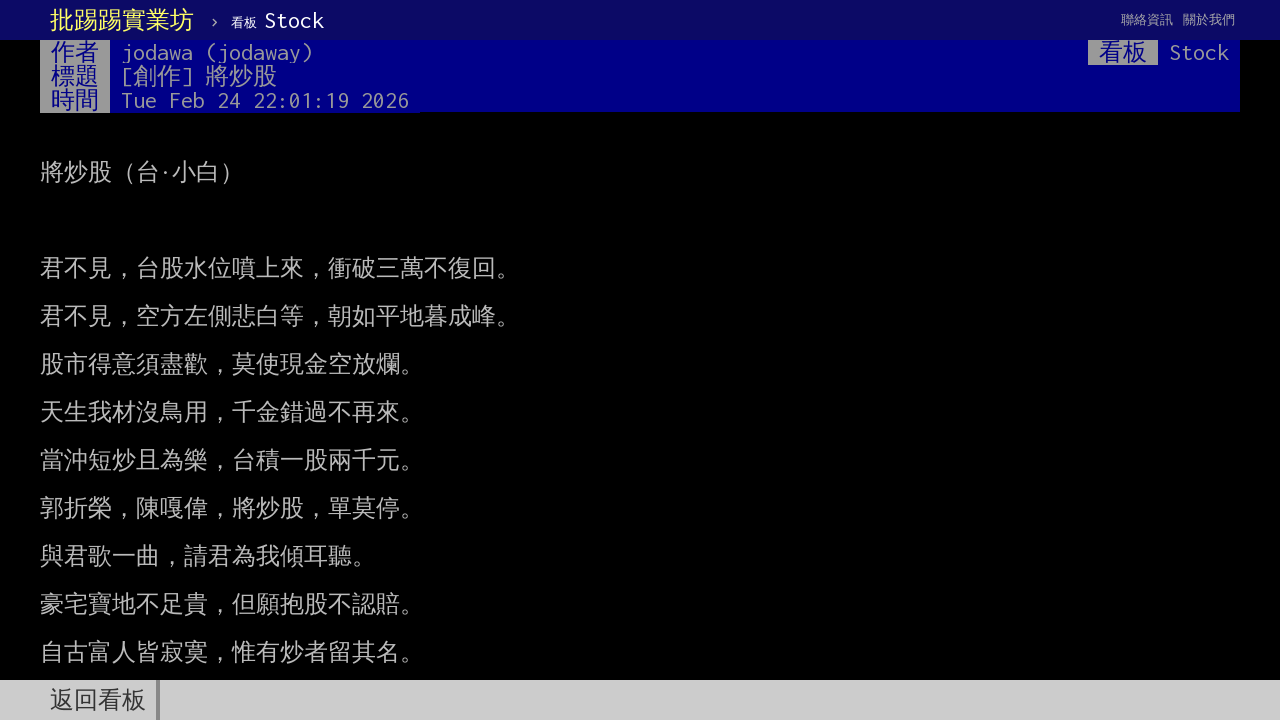

Navigated back to article list
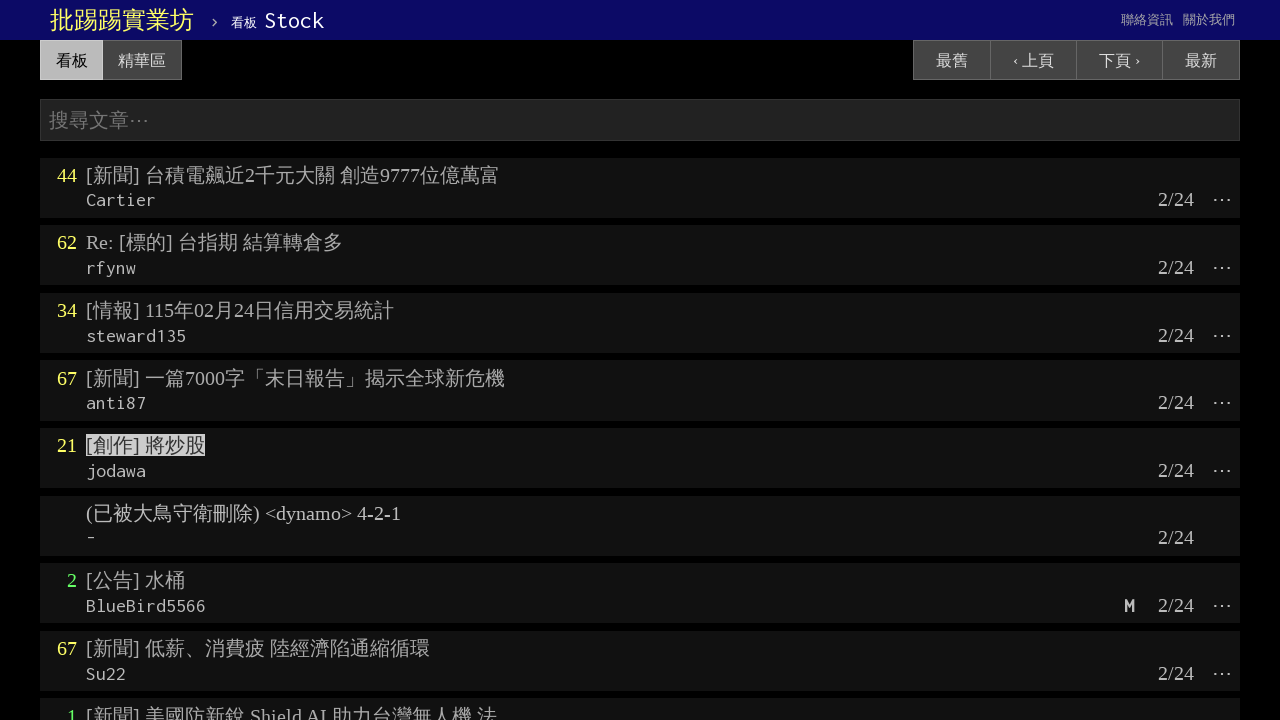

Article list page reloaded
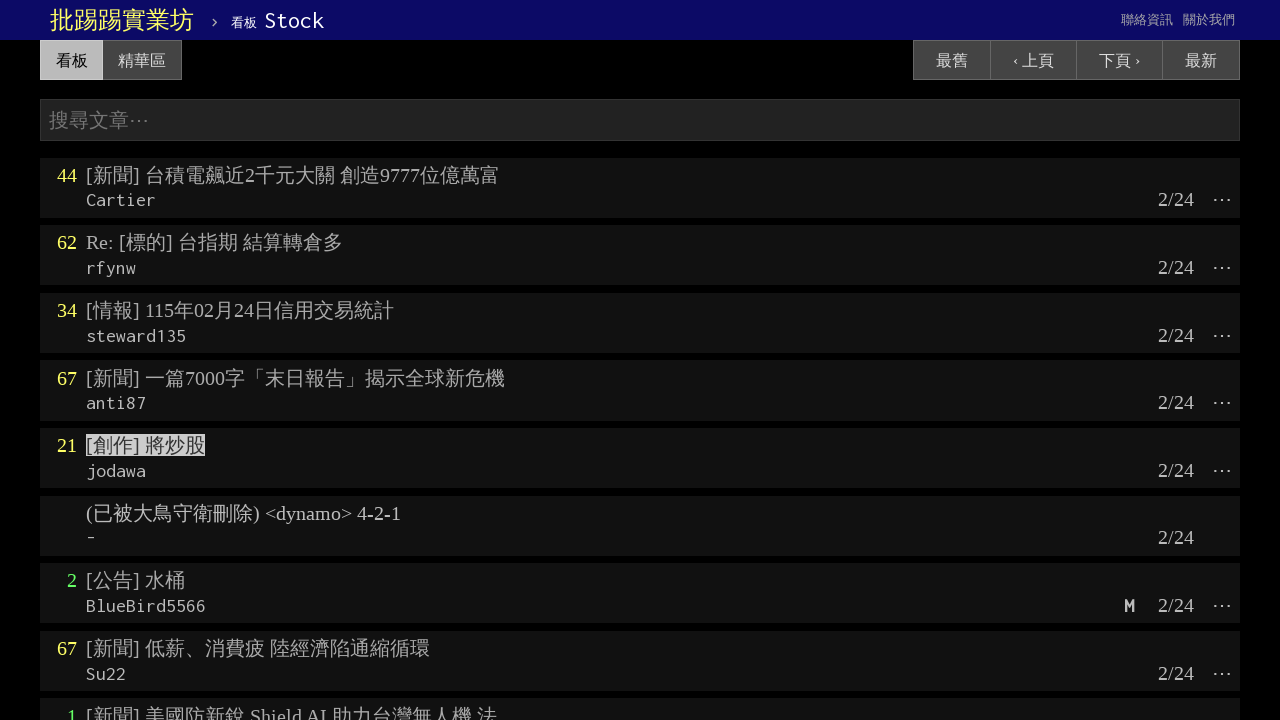

Clicked on article: [公告] 水桶 at (135, 580) on text=[公告] 水桶
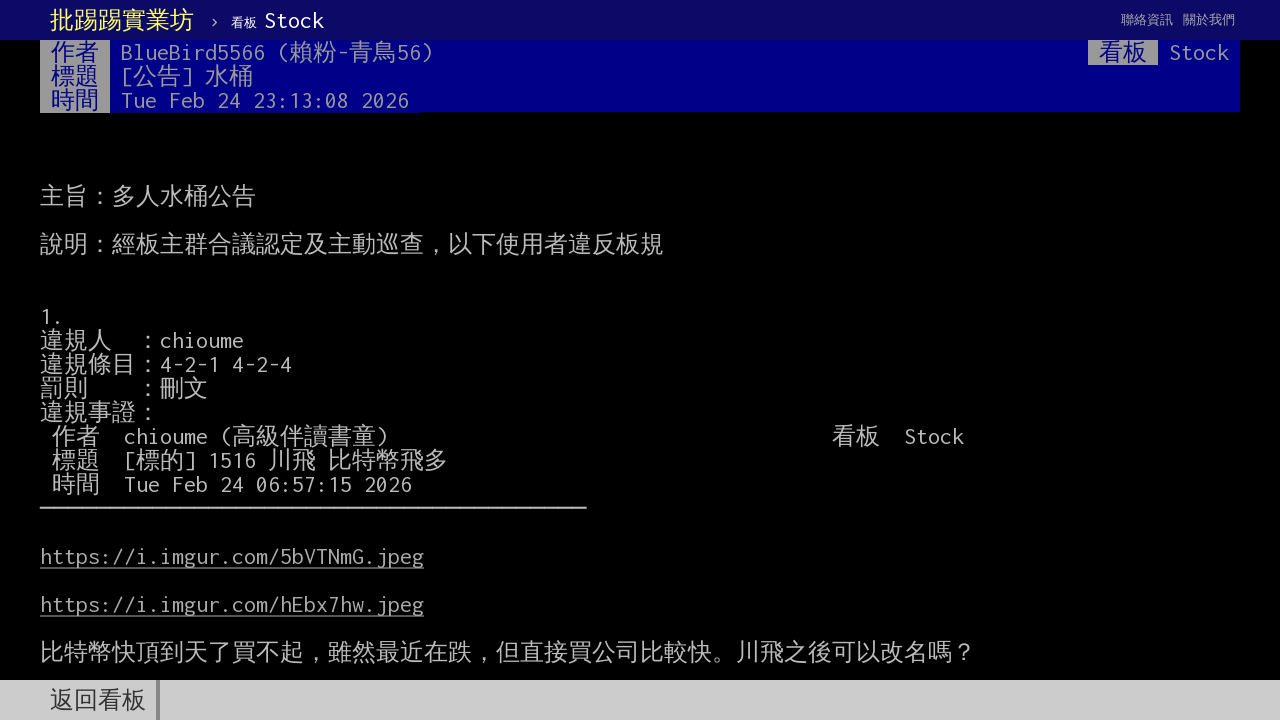

Article page loaded
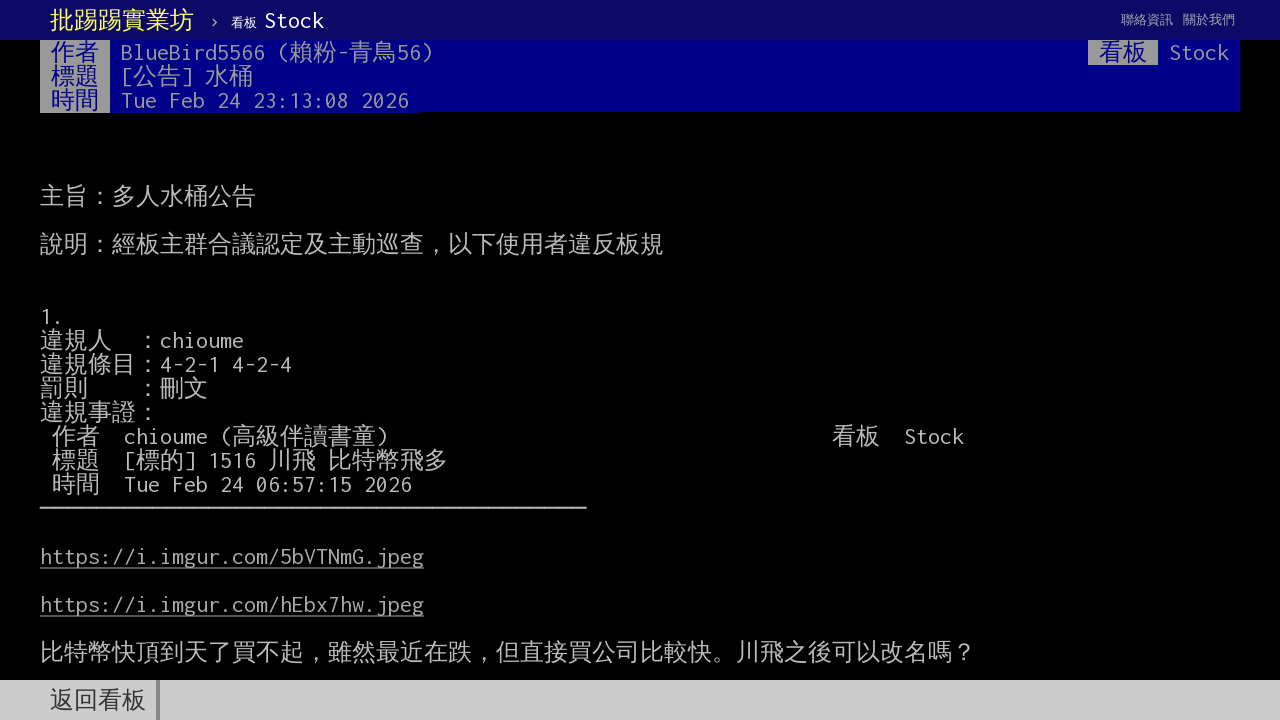

Navigated back to article list
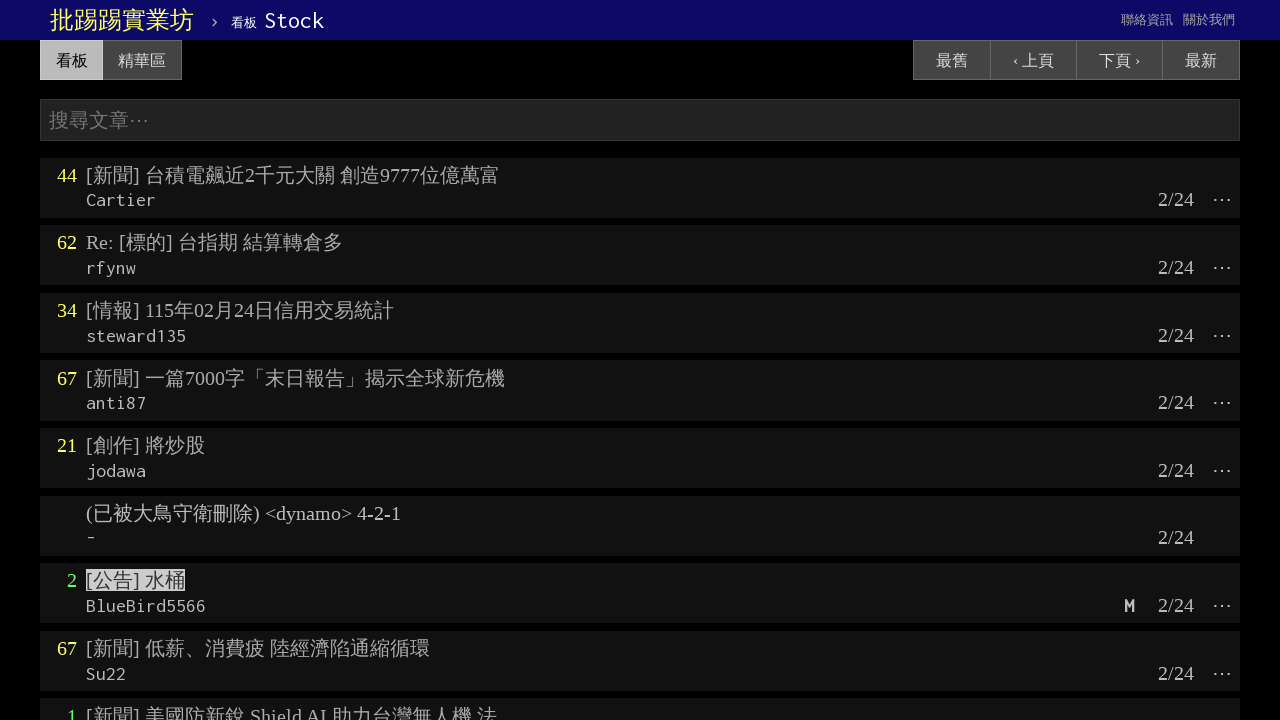

Article list page reloaded
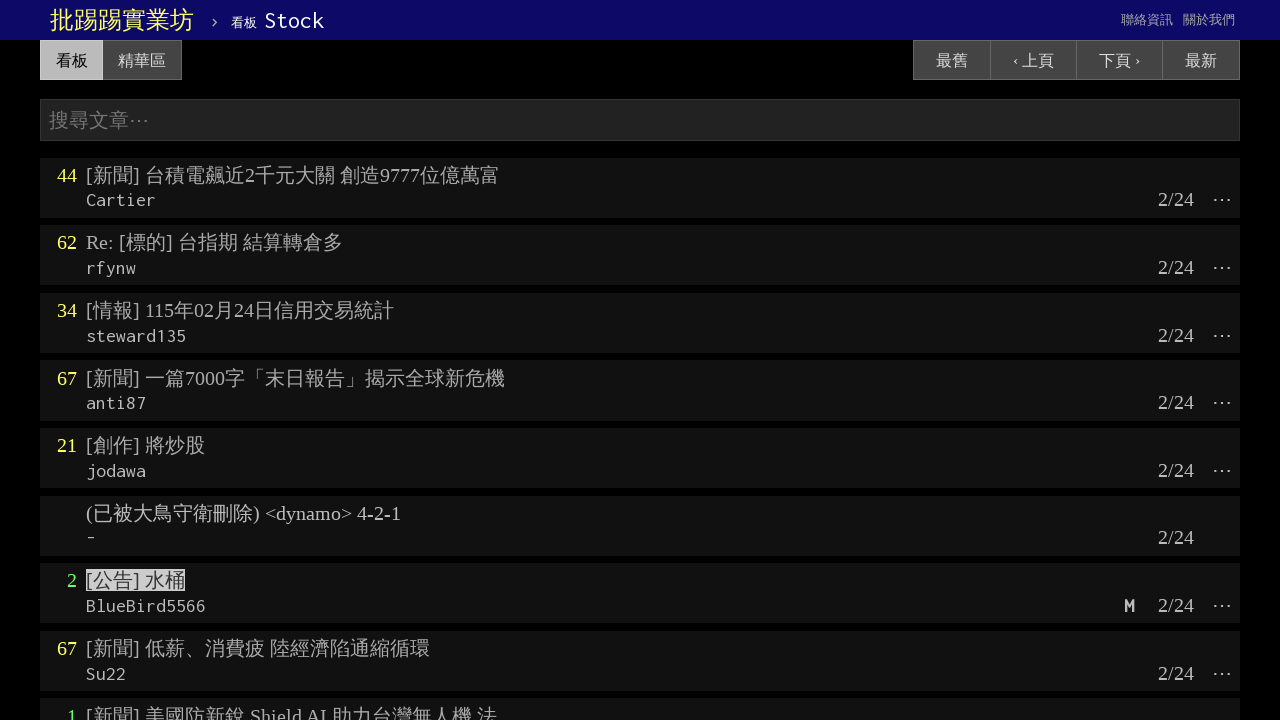

Clicked on article: [新聞] 低薪、消費疲 陸經濟陷通縮循環 at (258, 648) on text=[新聞] 低薪、消費疲 陸經濟陷通縮循環
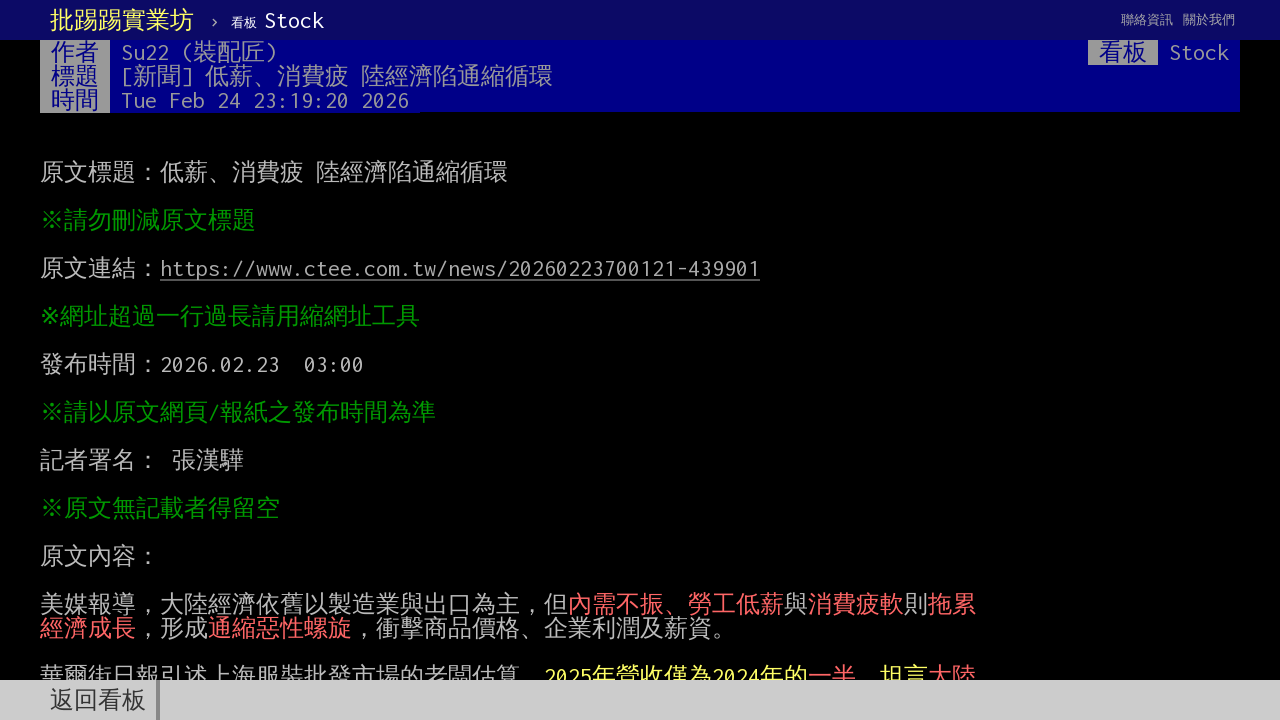

Article page loaded
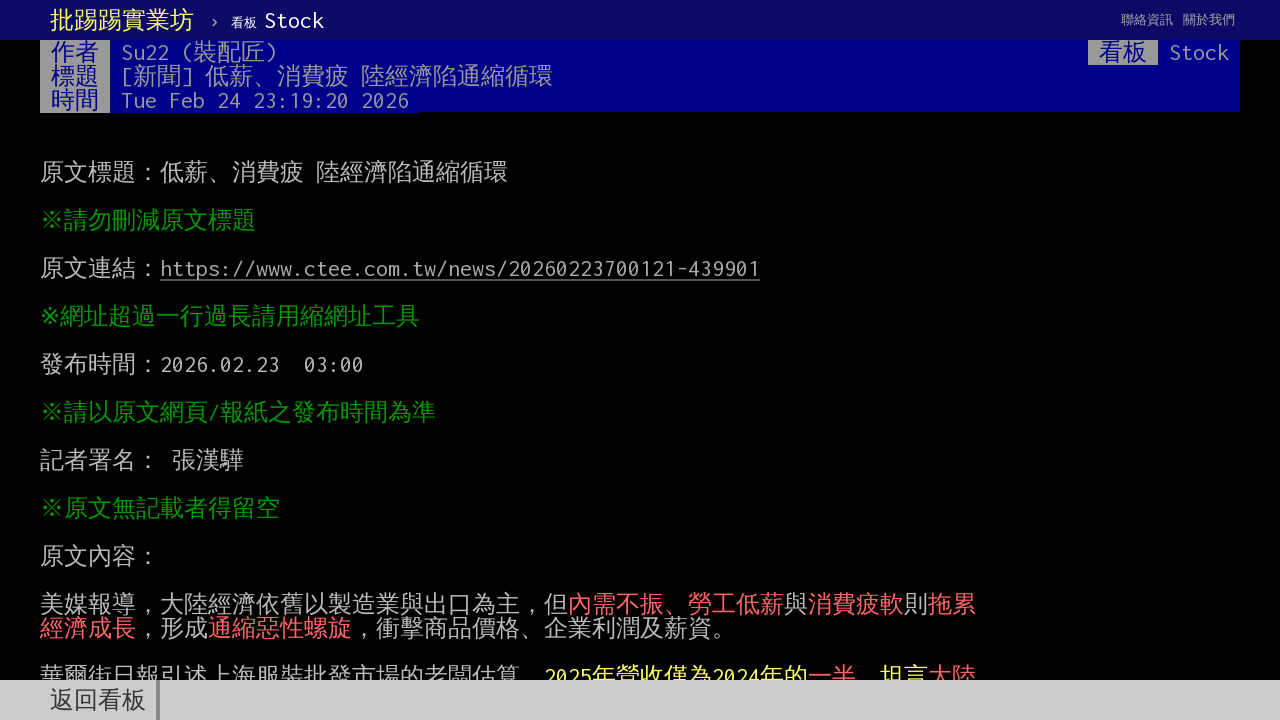

Navigated back to article list
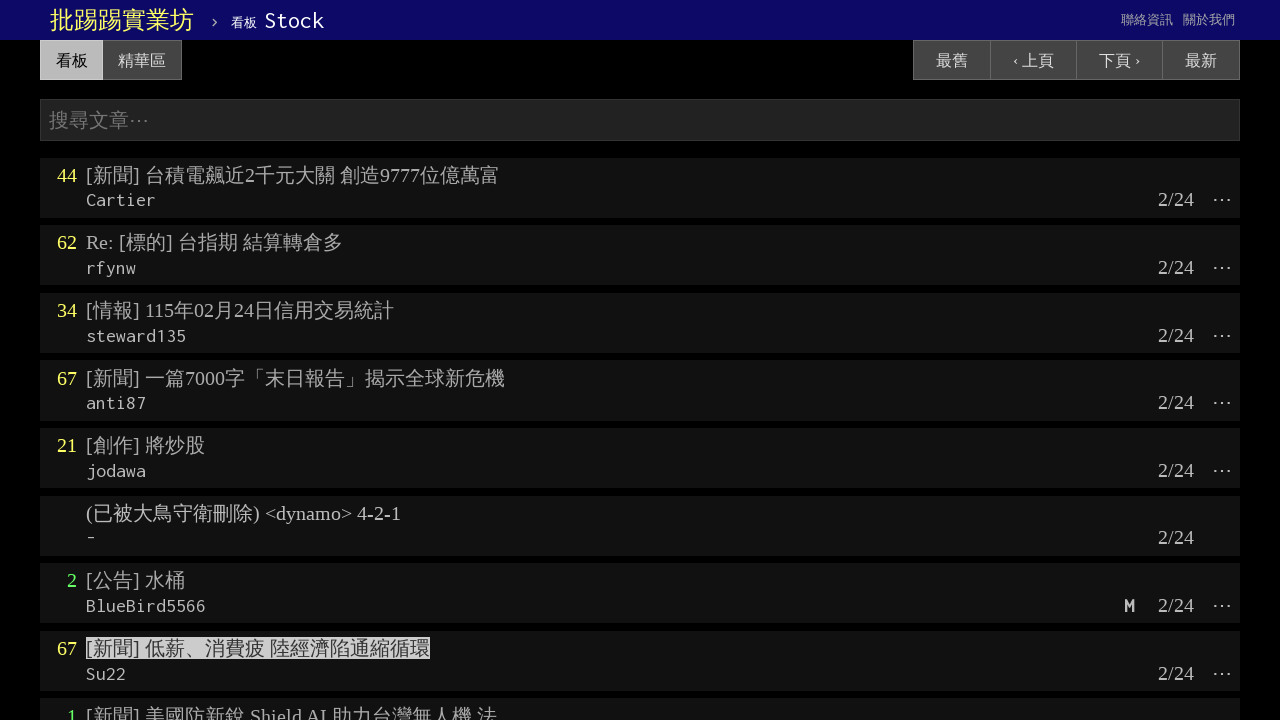

Article list page reloaded
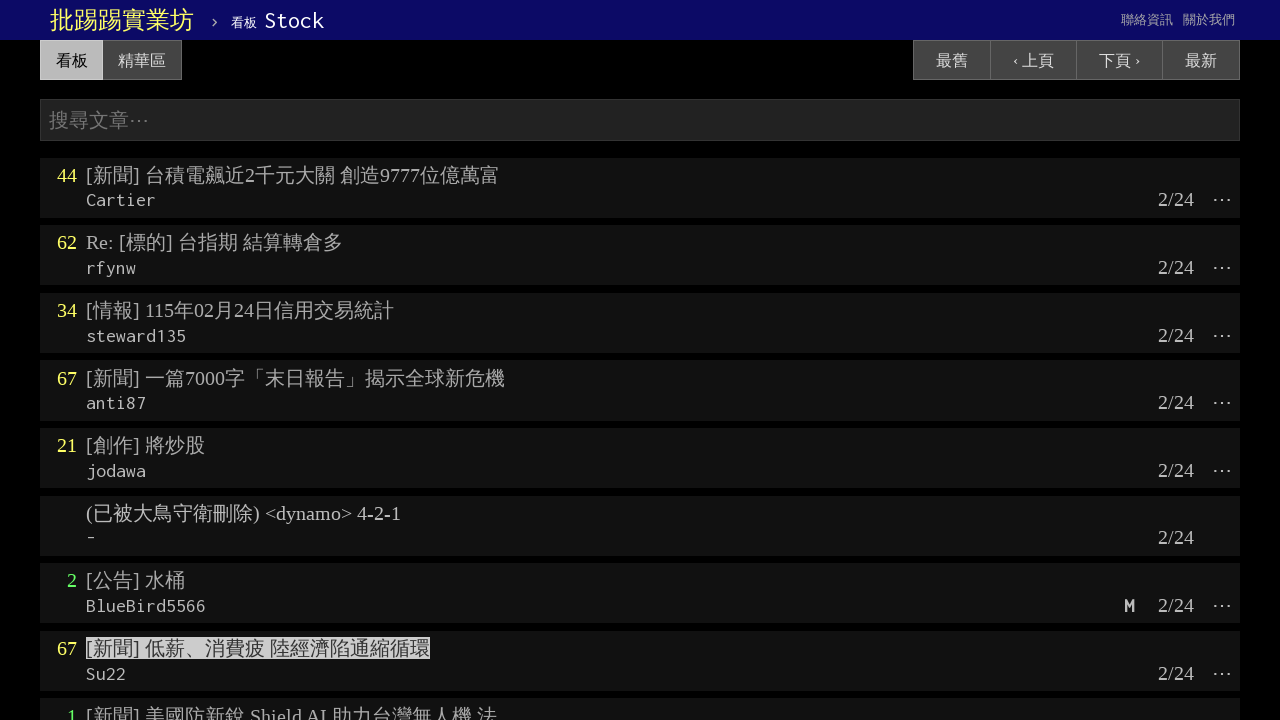

Clicked on article: [新聞] 美國防新銳 Shield AI 助力台灣無人機 法 at (291, 709) on text=[新聞] 美國防新銳 Shield AI 助力台灣無人機 法
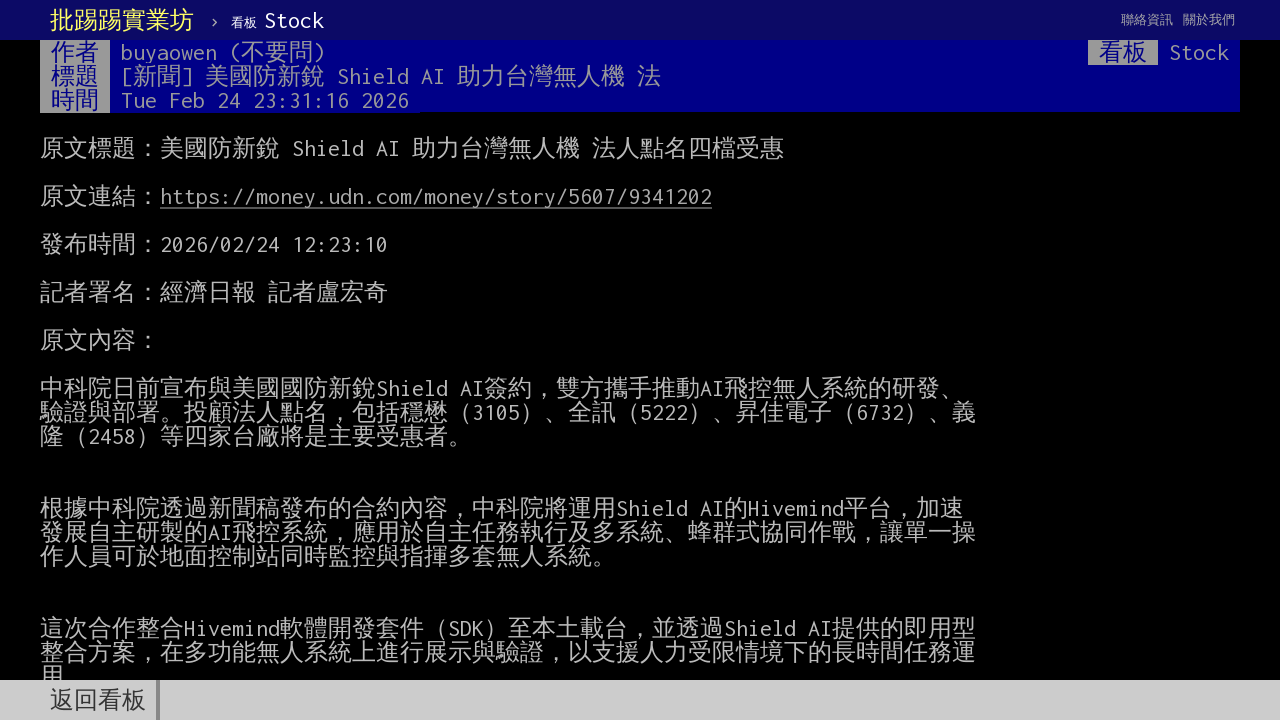

Article page loaded
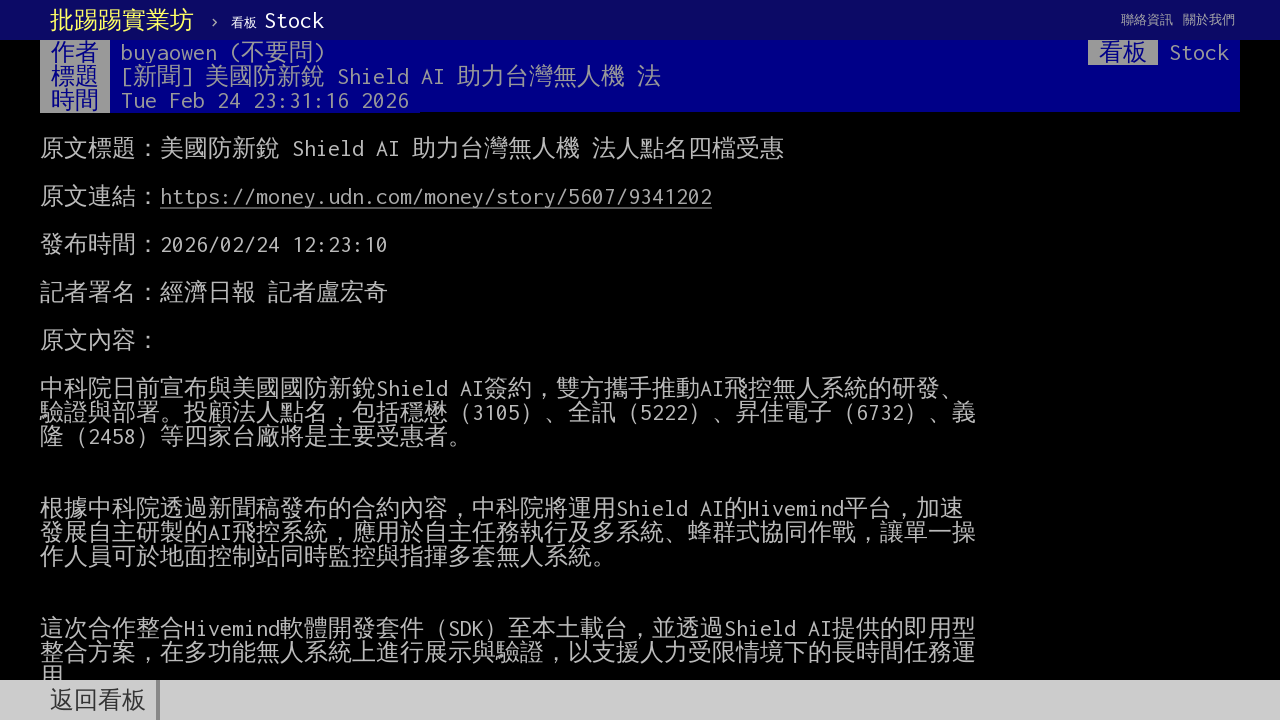

Navigated back to article list
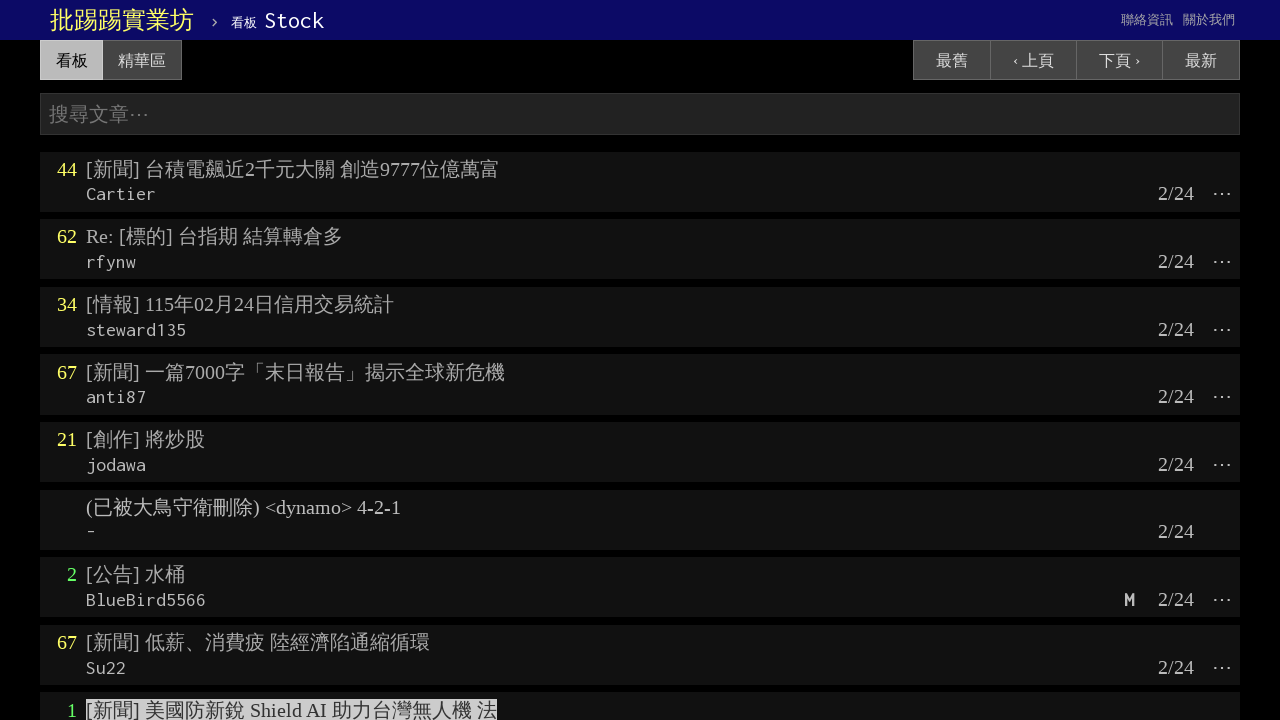

Article list page reloaded
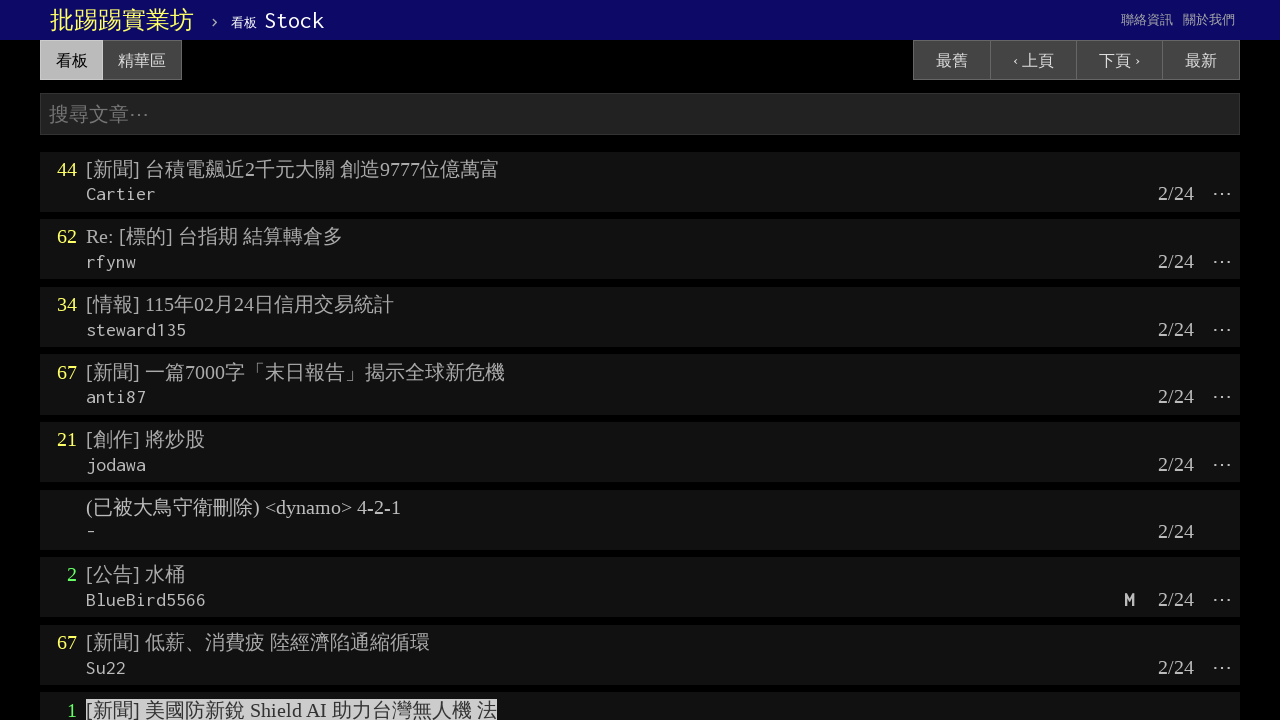

Clicked on article: [新聞] 比特幣月線恐創三年多最大跌幅 測試6萬 at (293, 360) on text=[新聞] 比特幣月線恐創三年多最大跌幅 測試6萬
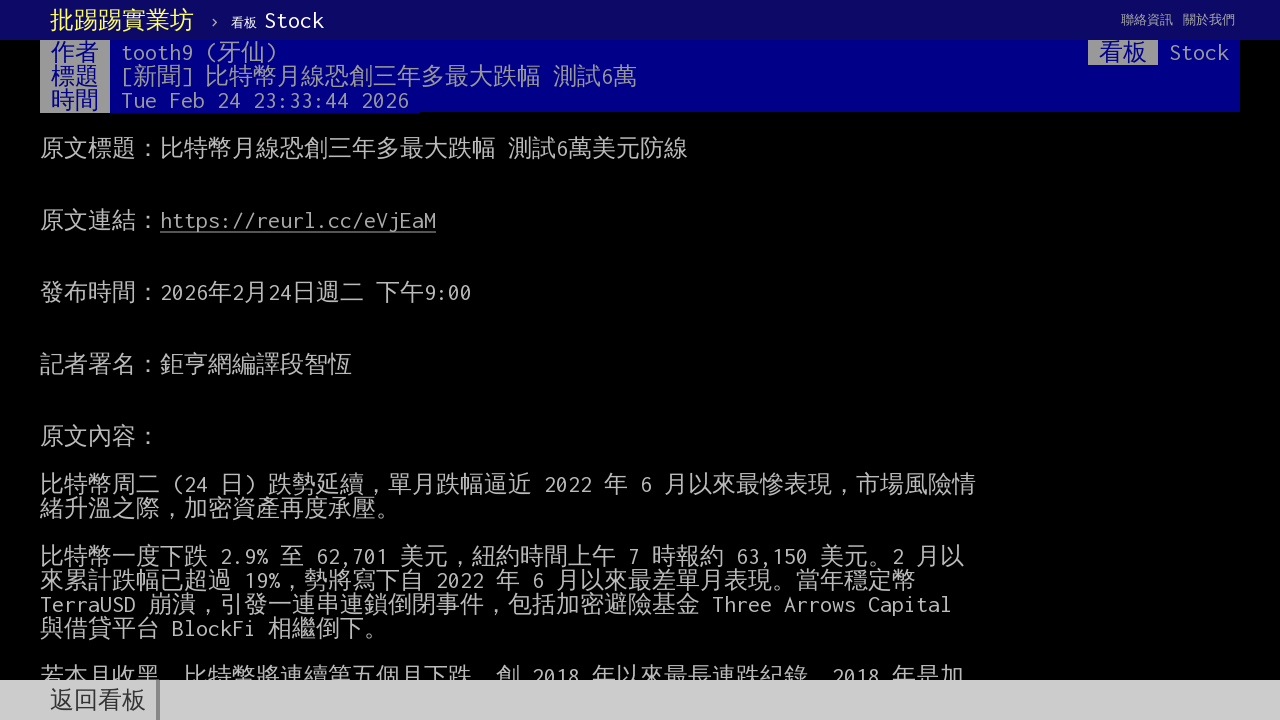

Article page loaded
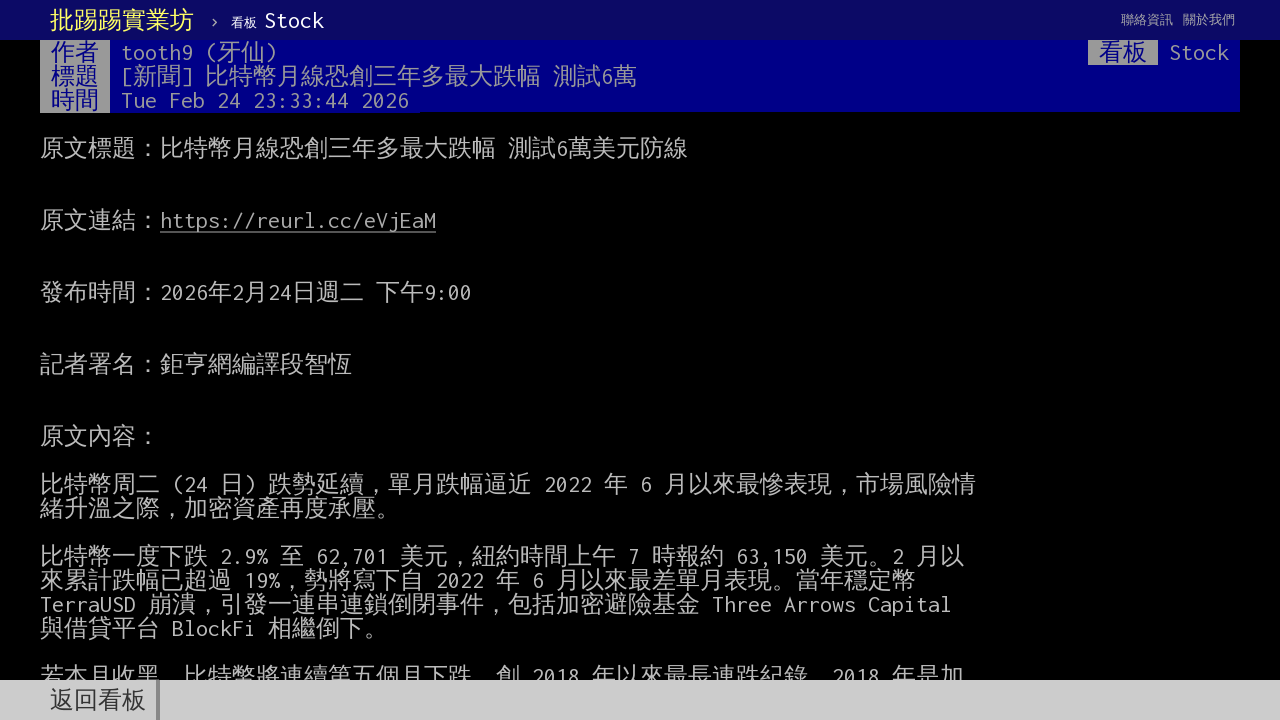

Navigated back to article list
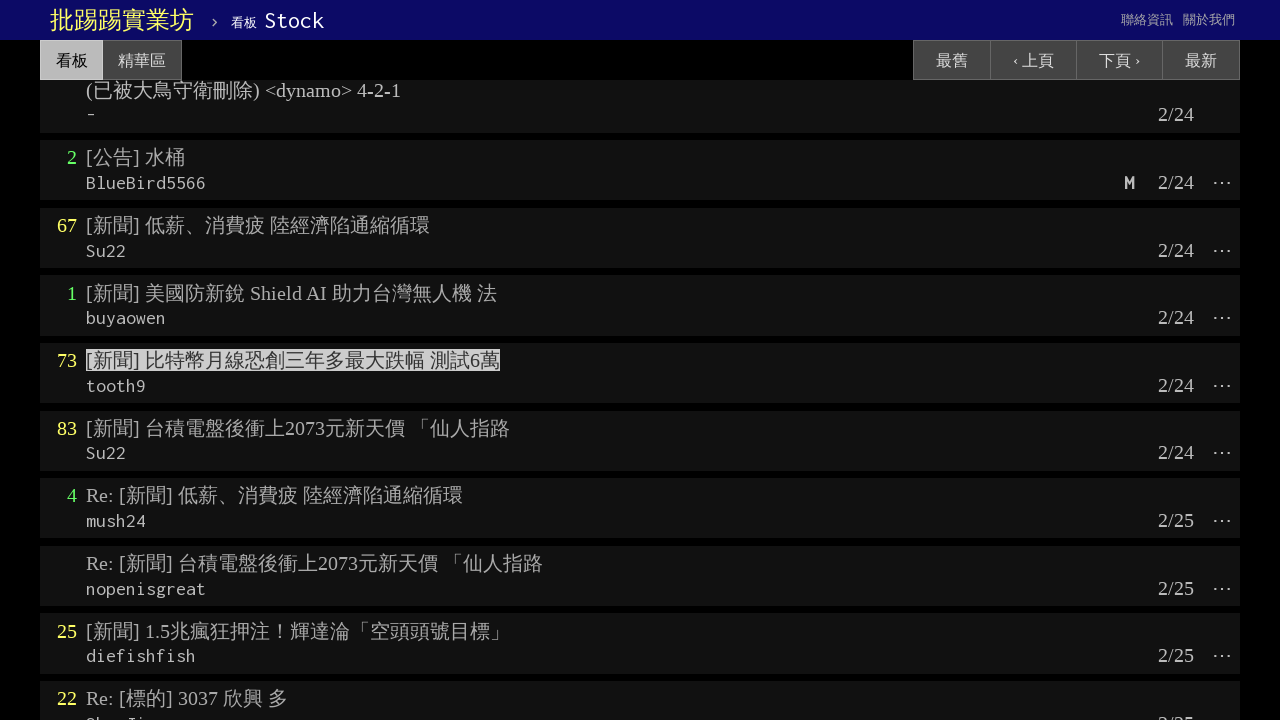

Article list page reloaded
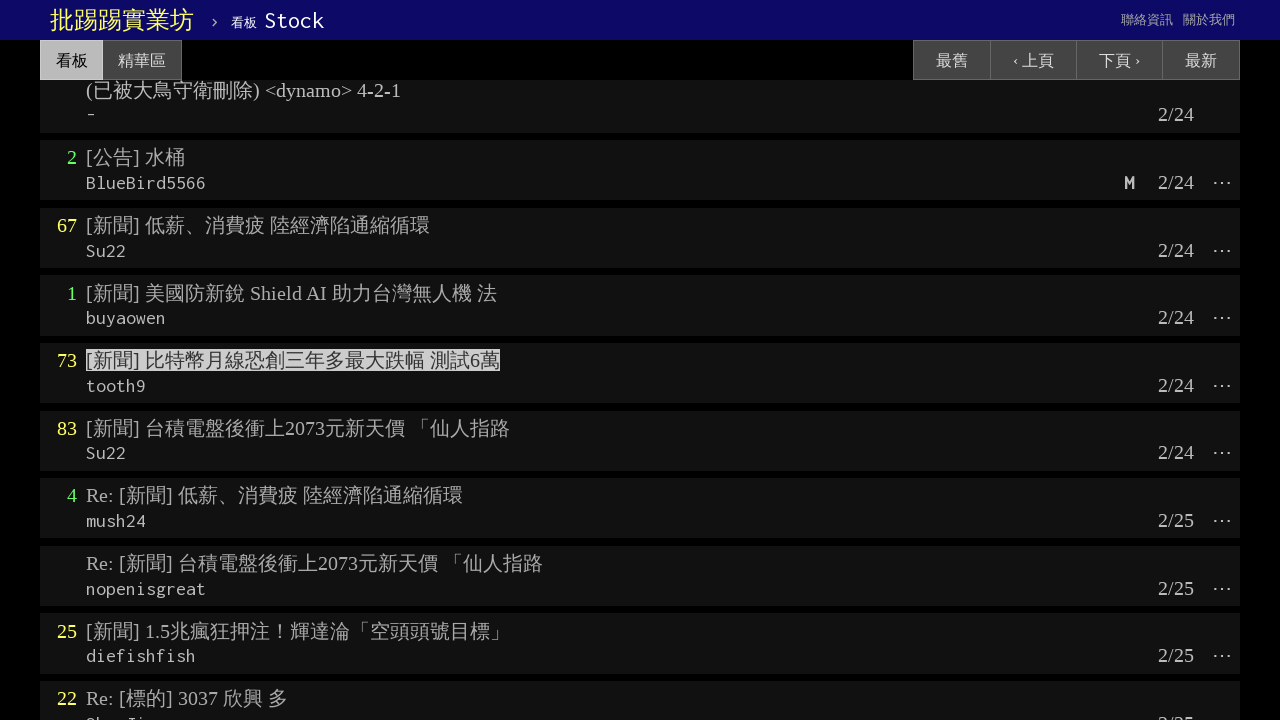

Clicked on article: [新聞] 台積電盤後衝上2073元新天價 「仙人指路 at (298, 428) on text=[新聞] 台積電盤後衝上2073元新天價 「仙人指路
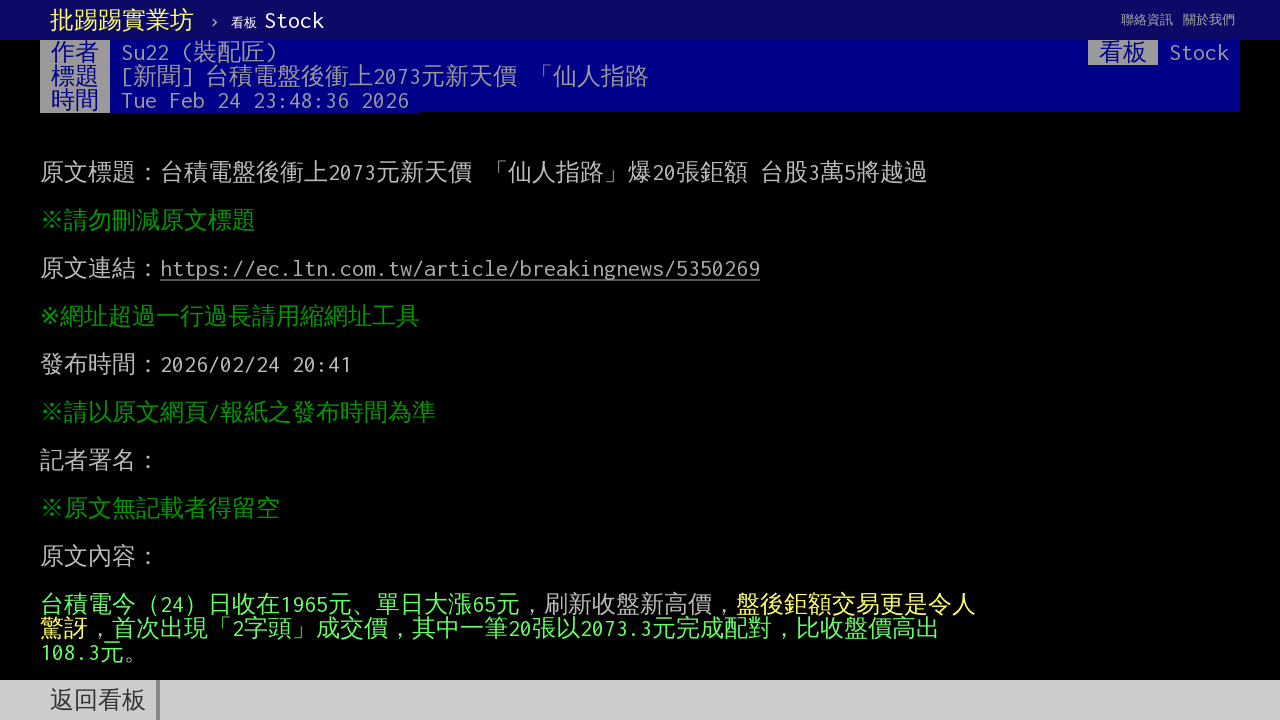

Article page loaded
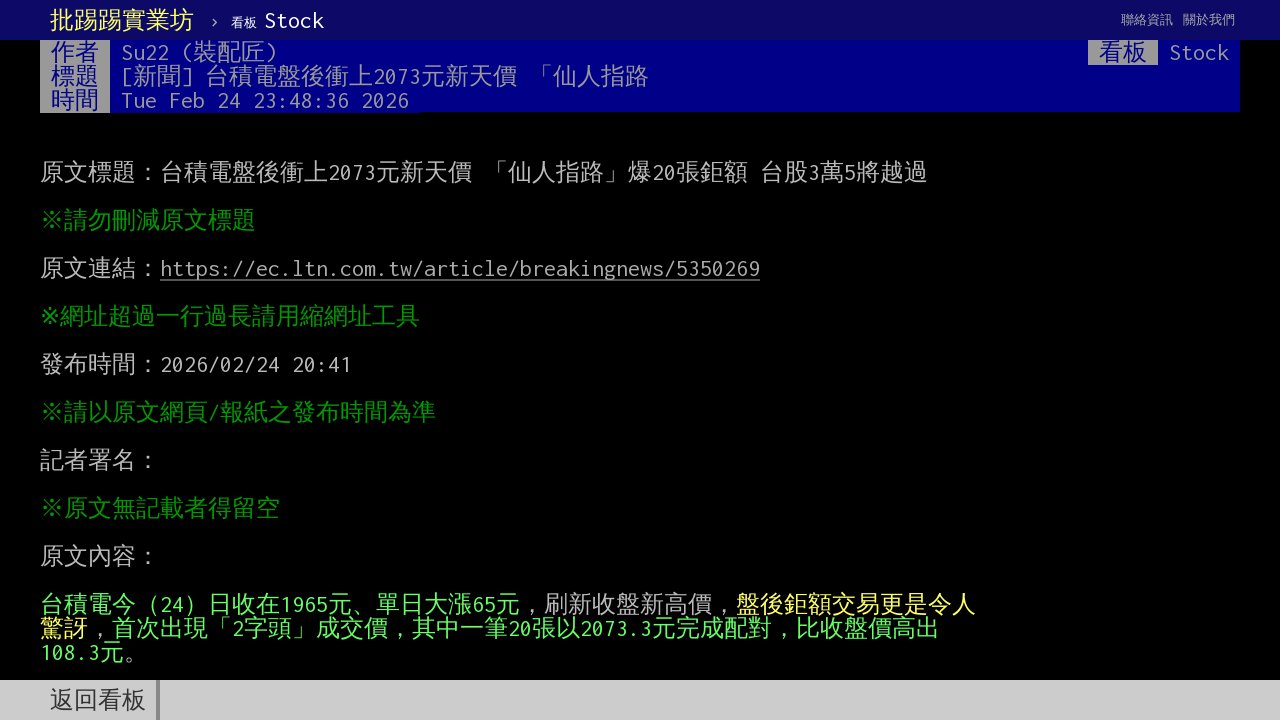

Navigated back to article list
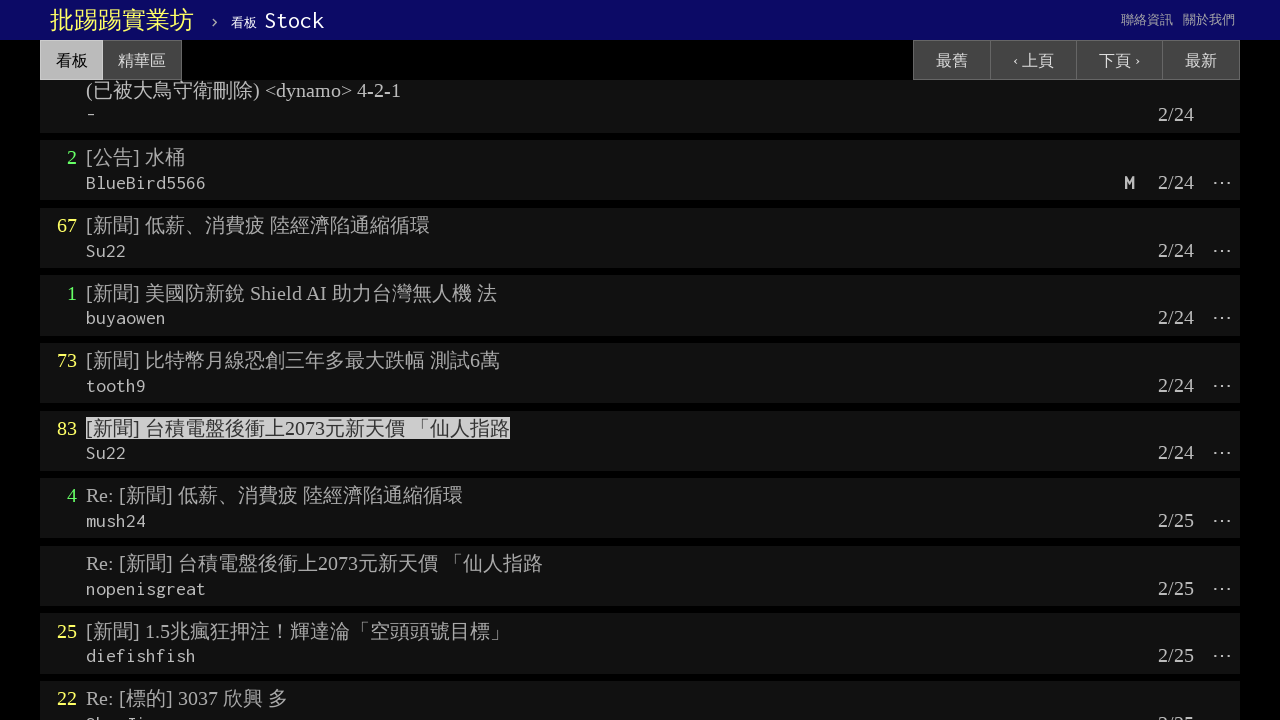

Article list page reloaded
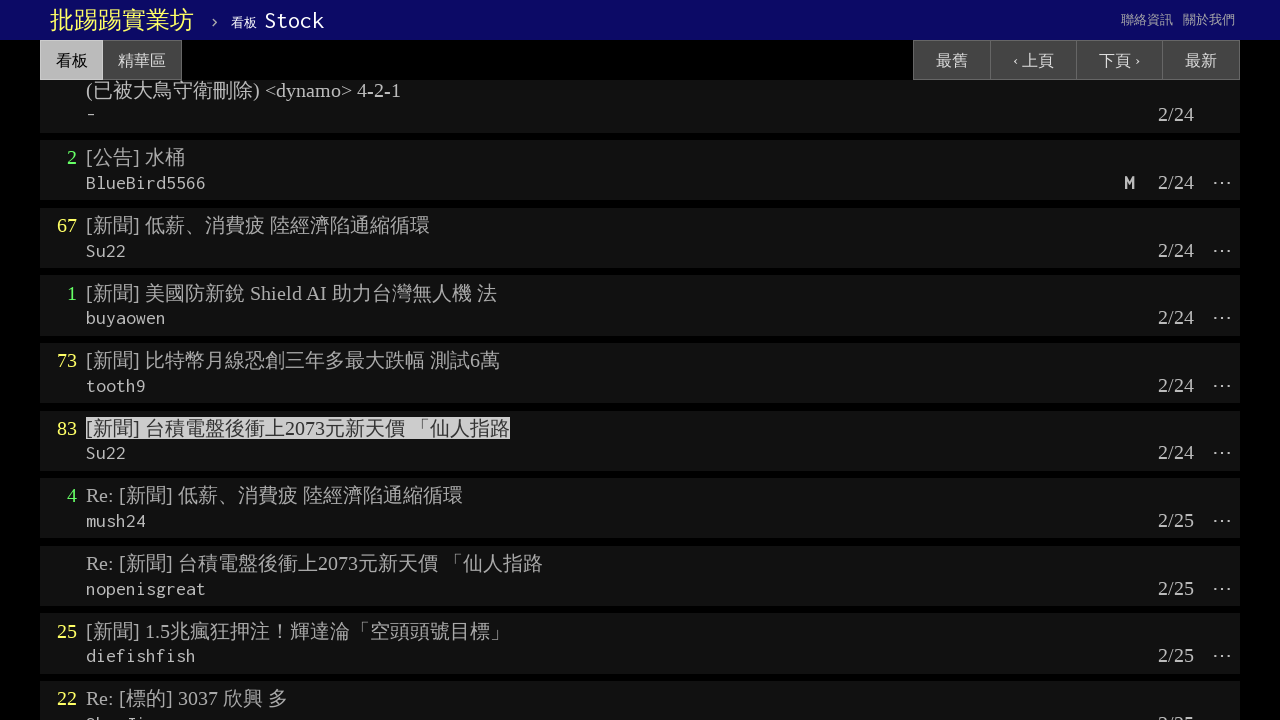

Clicked on article: Re: [新聞] 低薪、消費疲 陸經濟陷通縮循環 at (274, 495) on text=Re: [新聞] 低薪、消費疲 陸經濟陷通縮循環
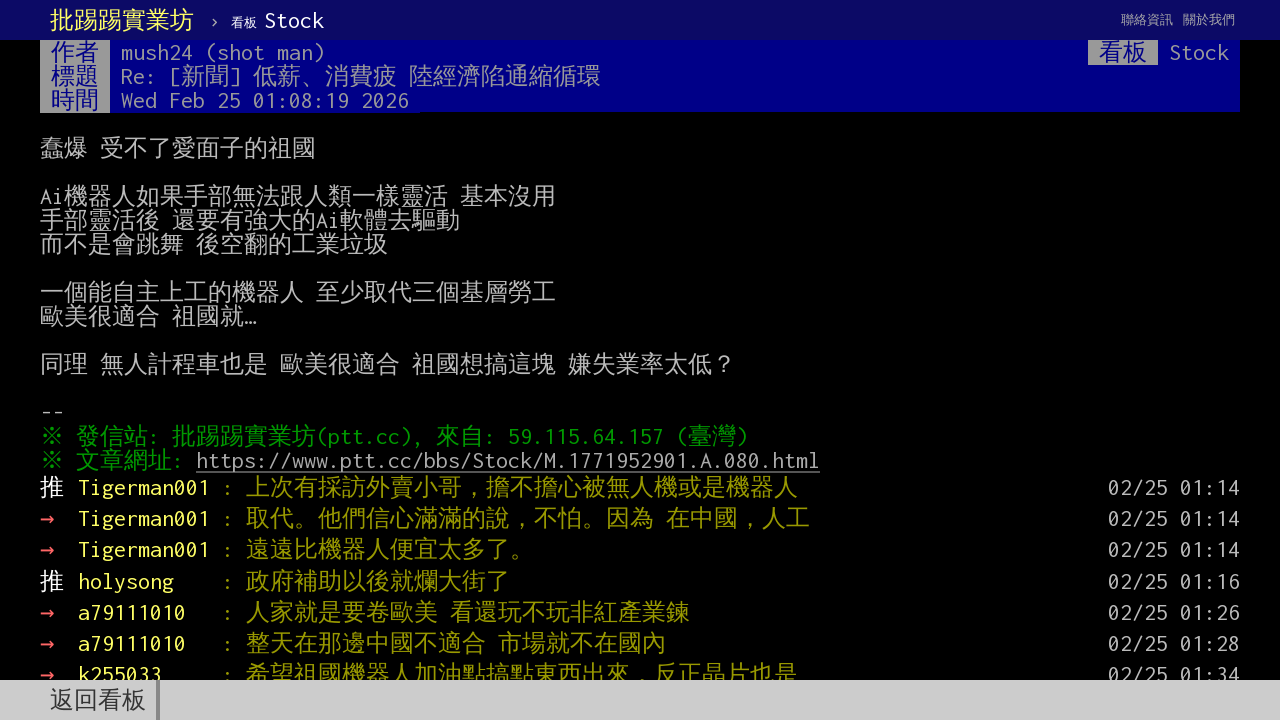

Article page loaded
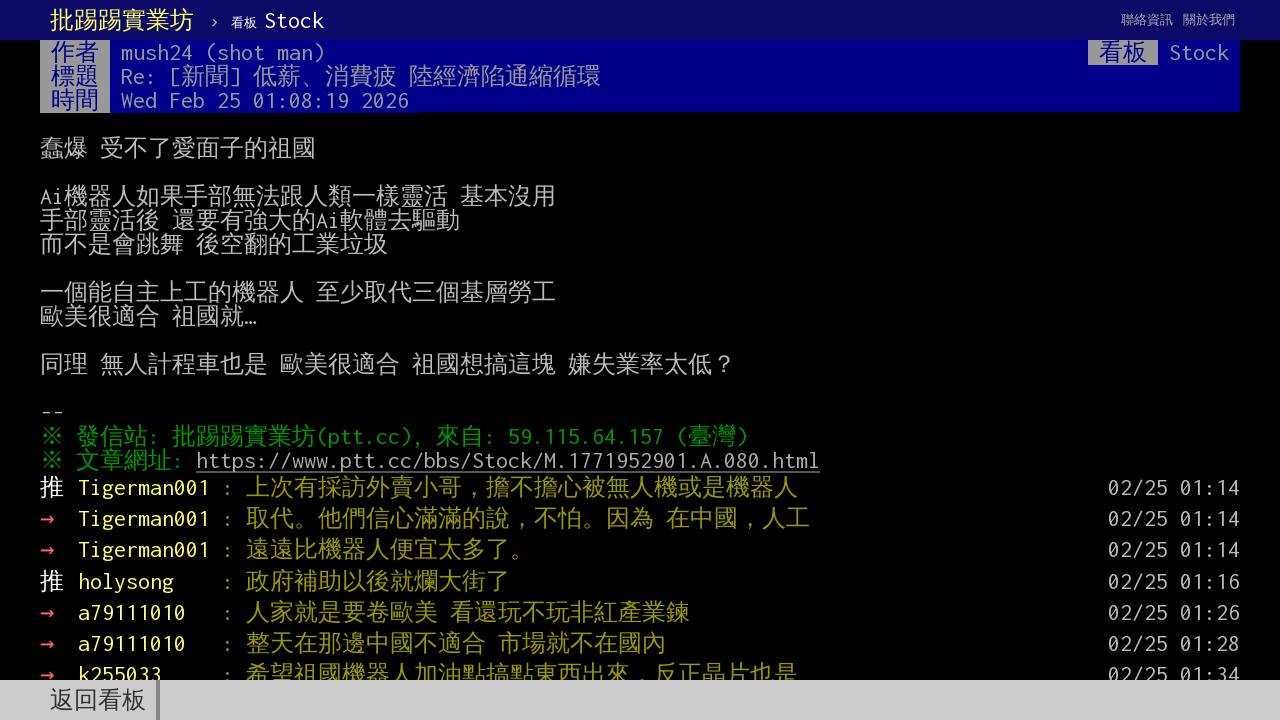

Navigated back to article list
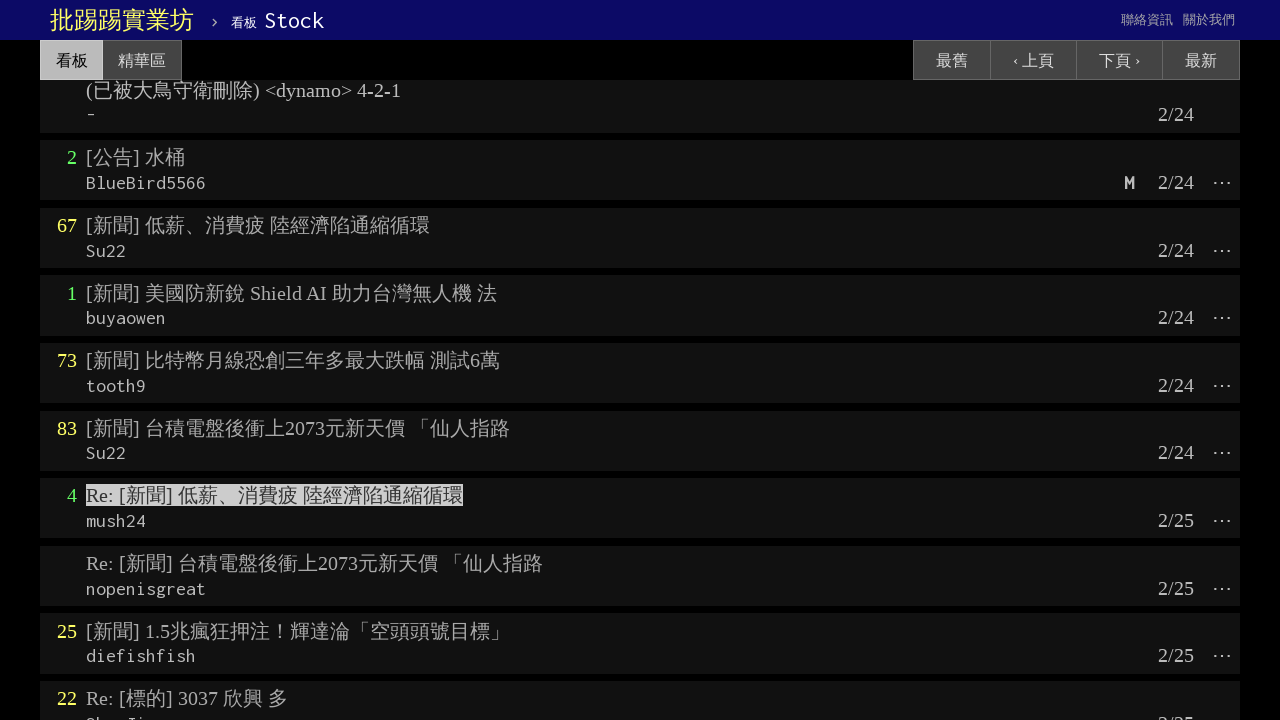

Article list page reloaded
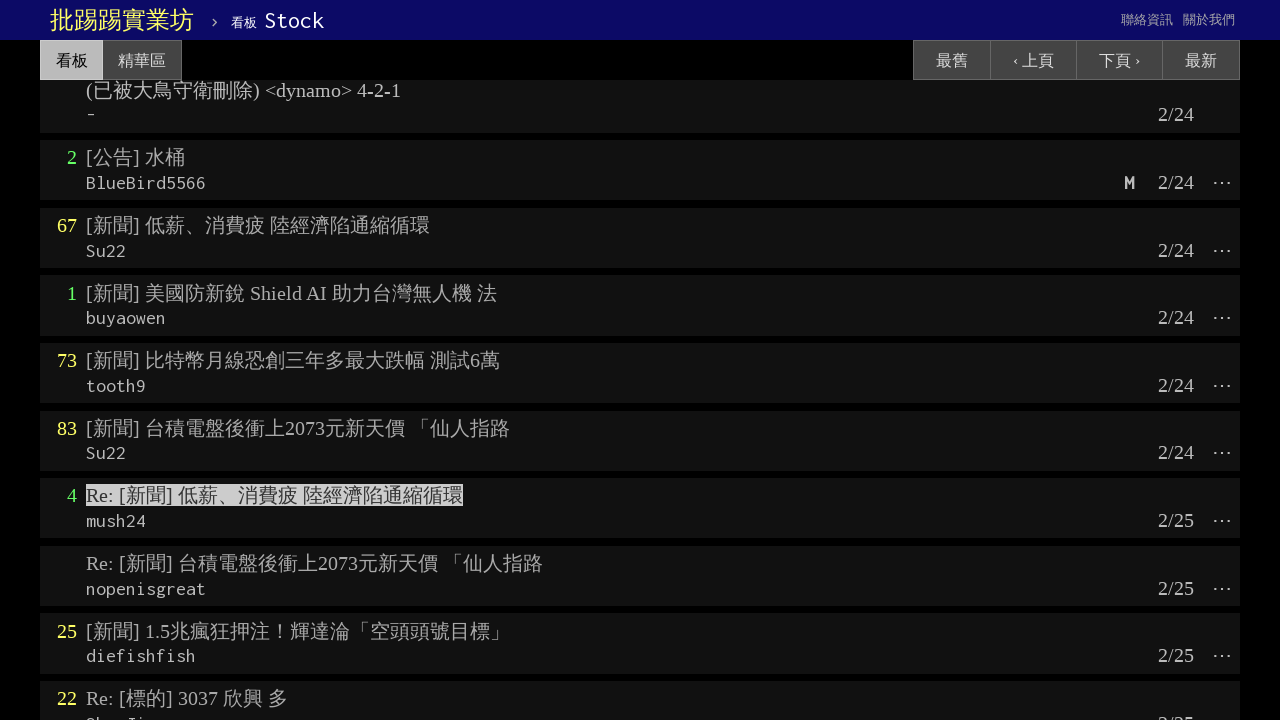

Clicked on article: Re: [新聞] 台積電盤後衝上2073元新天價 「仙人指路 at (314, 563) on text=Re: [新聞] 台積電盤後衝上2073元新天價 「仙人指路
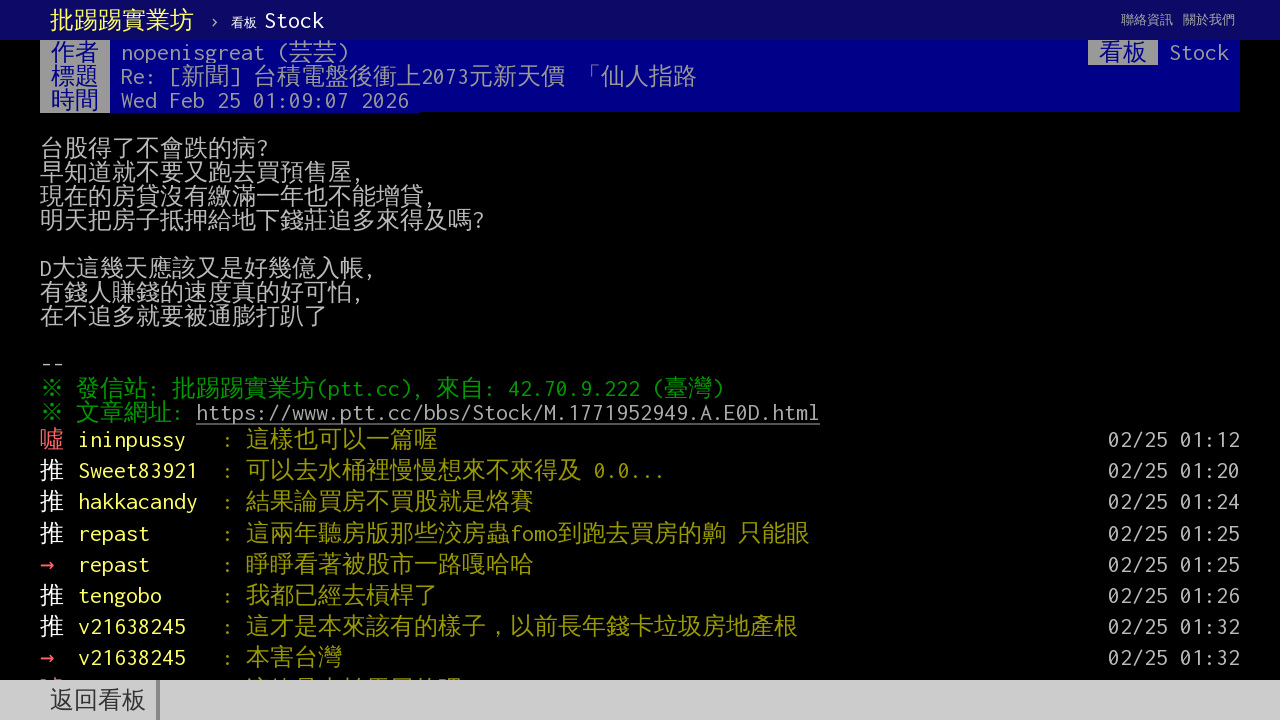

Article page loaded
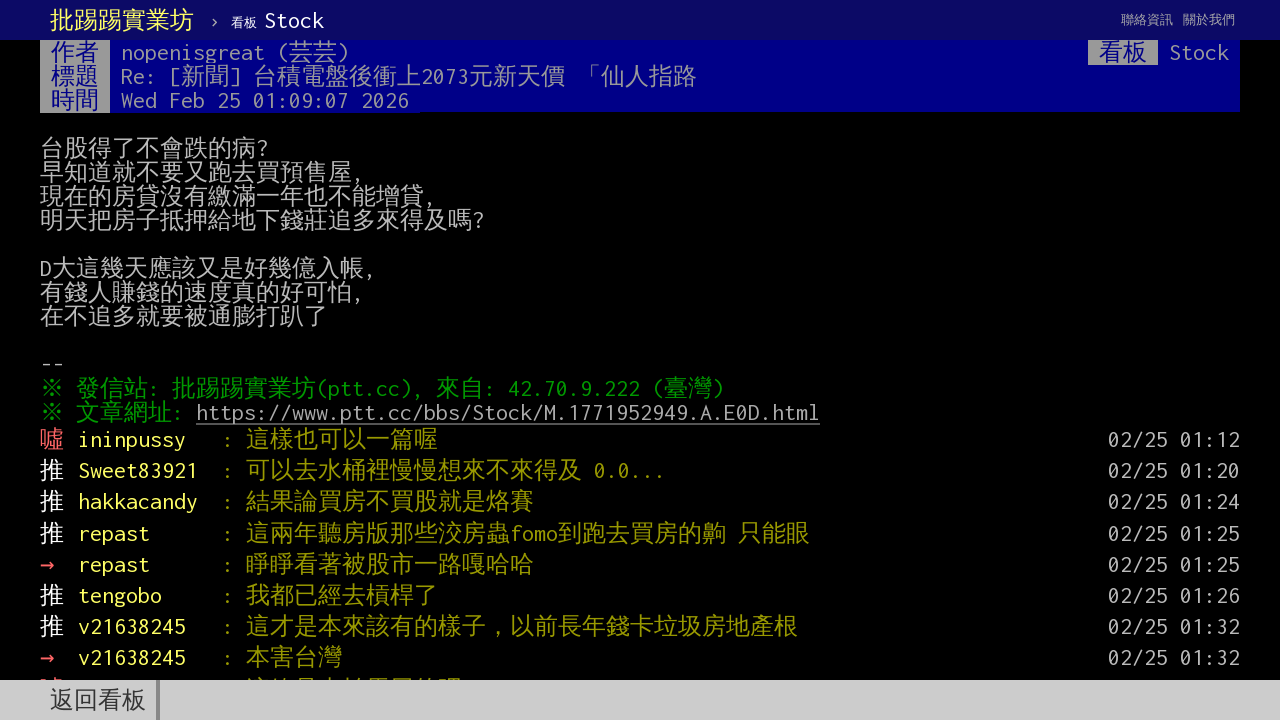

Navigated back to article list
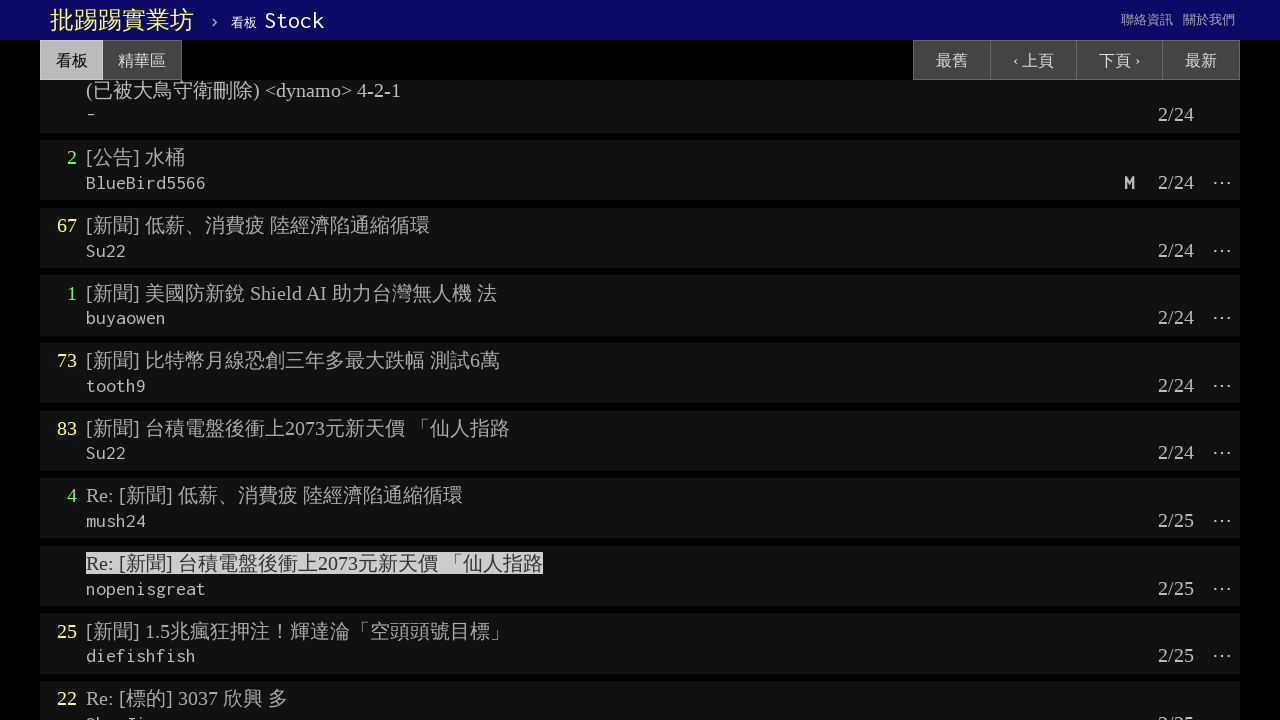

Article list page reloaded
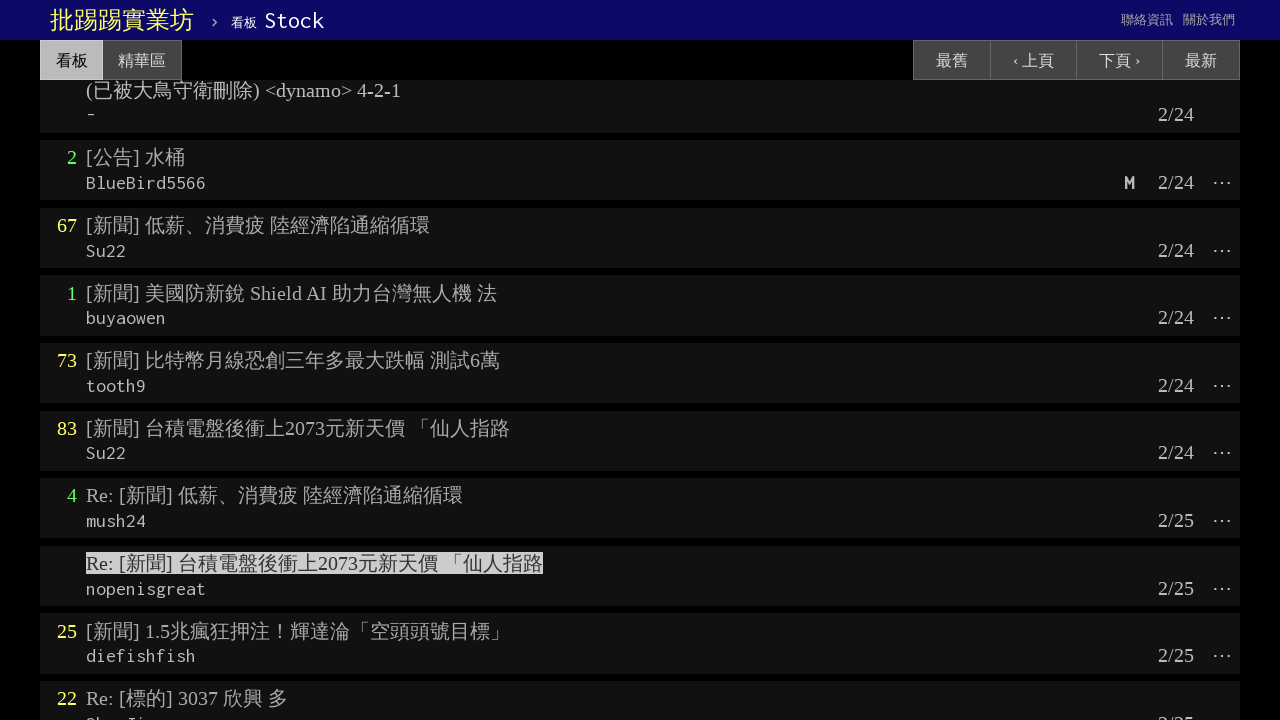

Clicked on article: [新聞] 1.5兆瘋狂押注！輝達淪「空頭頭號目標」 at (298, 631) on text=[新聞] 1.5兆瘋狂押注！輝達淪「空頭頭號目標」
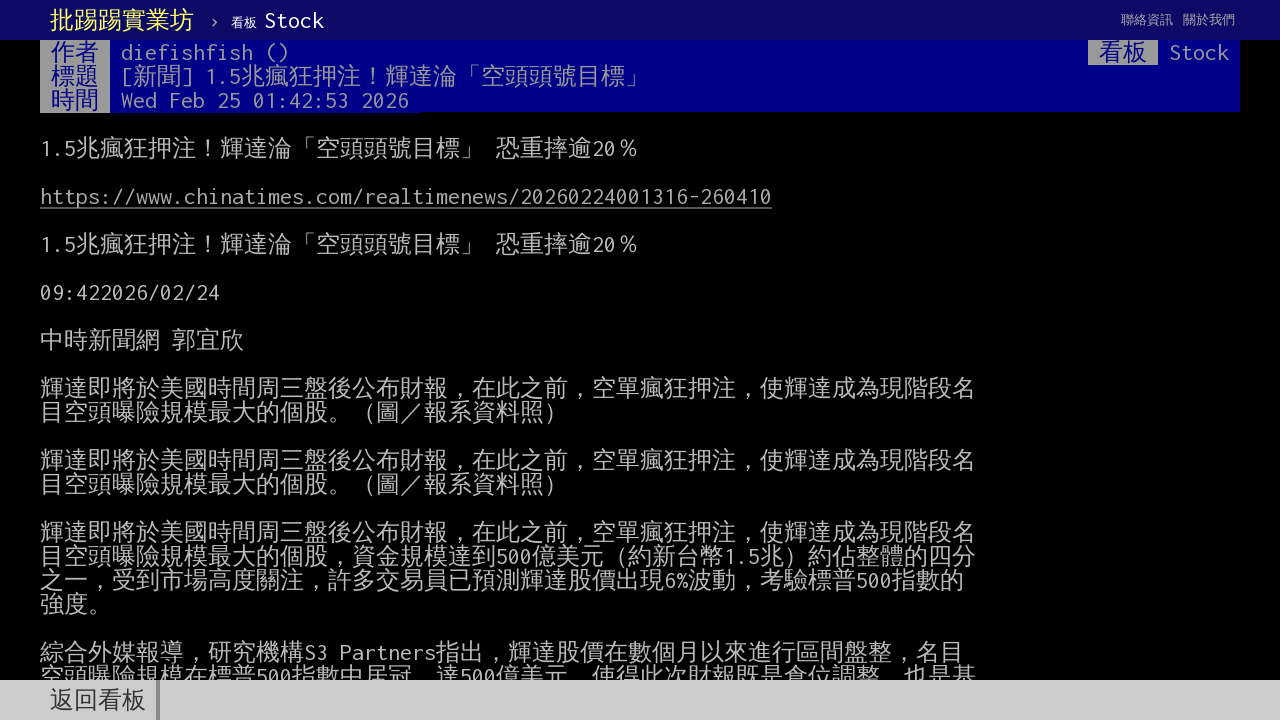

Article page loaded
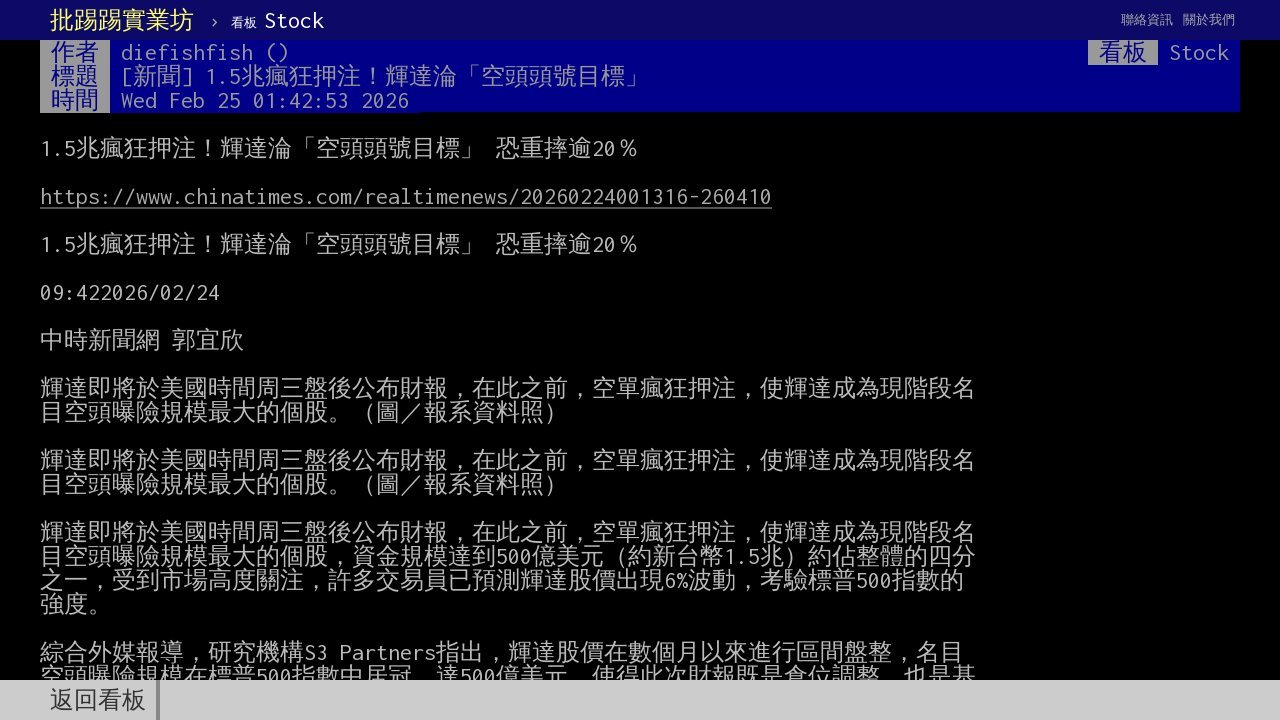

Navigated back to article list
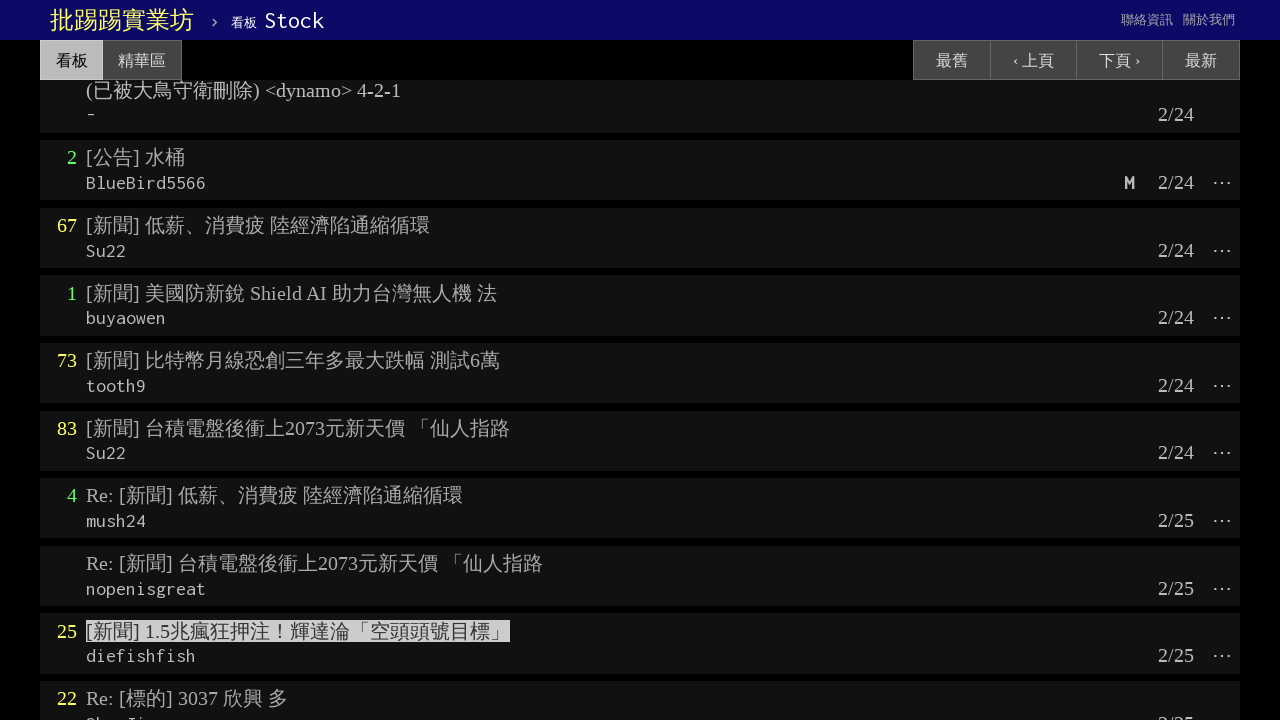

Article list page reloaded
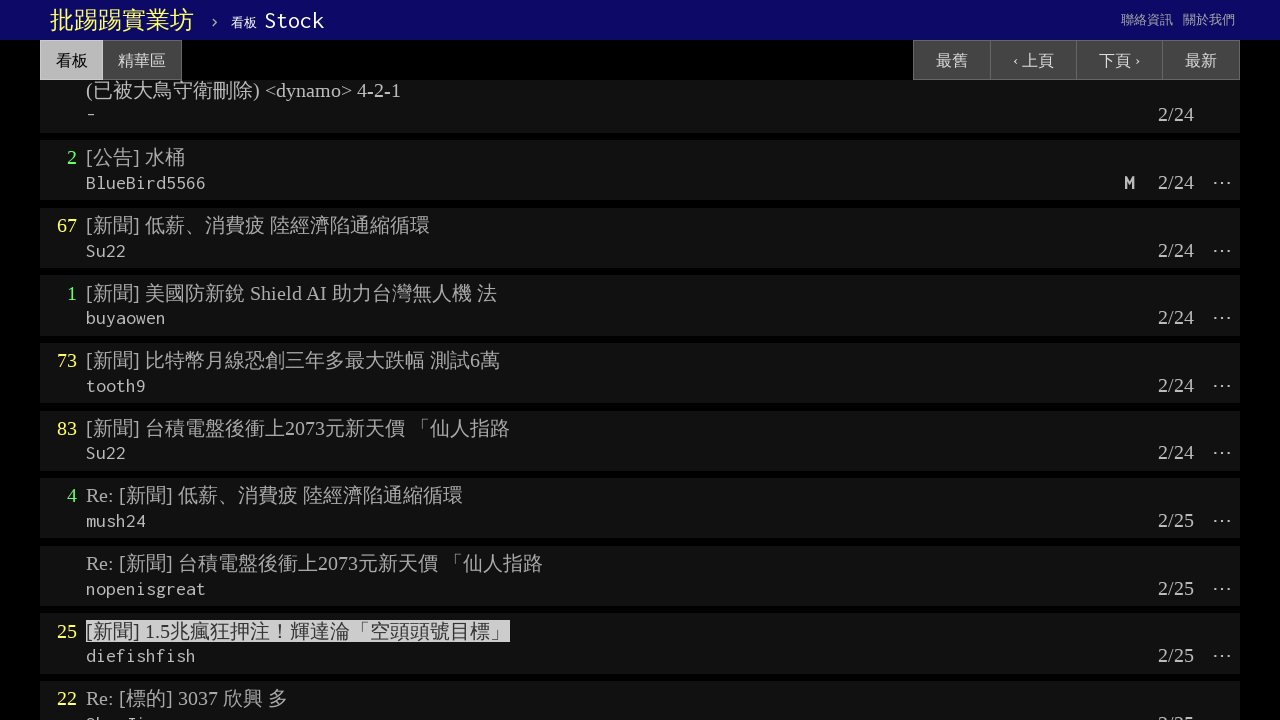

Clicked on article: Re: [標的] 3037 欣興 多 at (187, 698) on text=Re: [標的] 3037 欣興 多
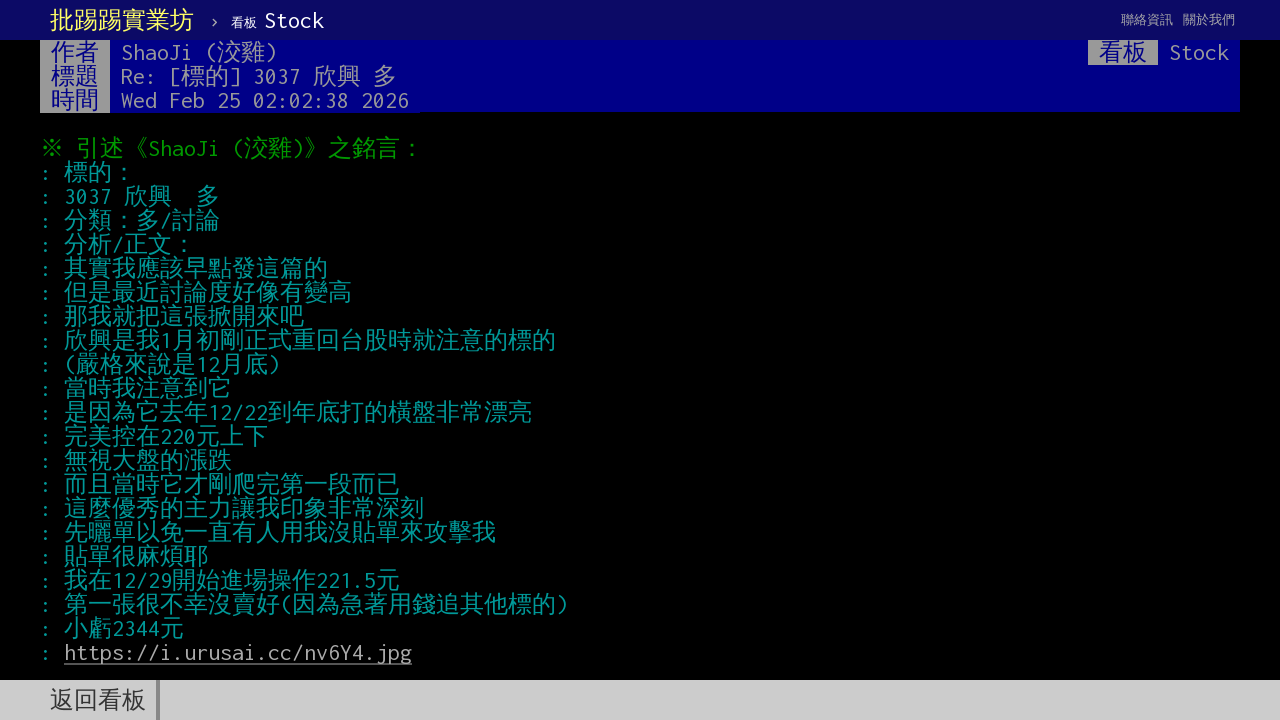

Article page loaded
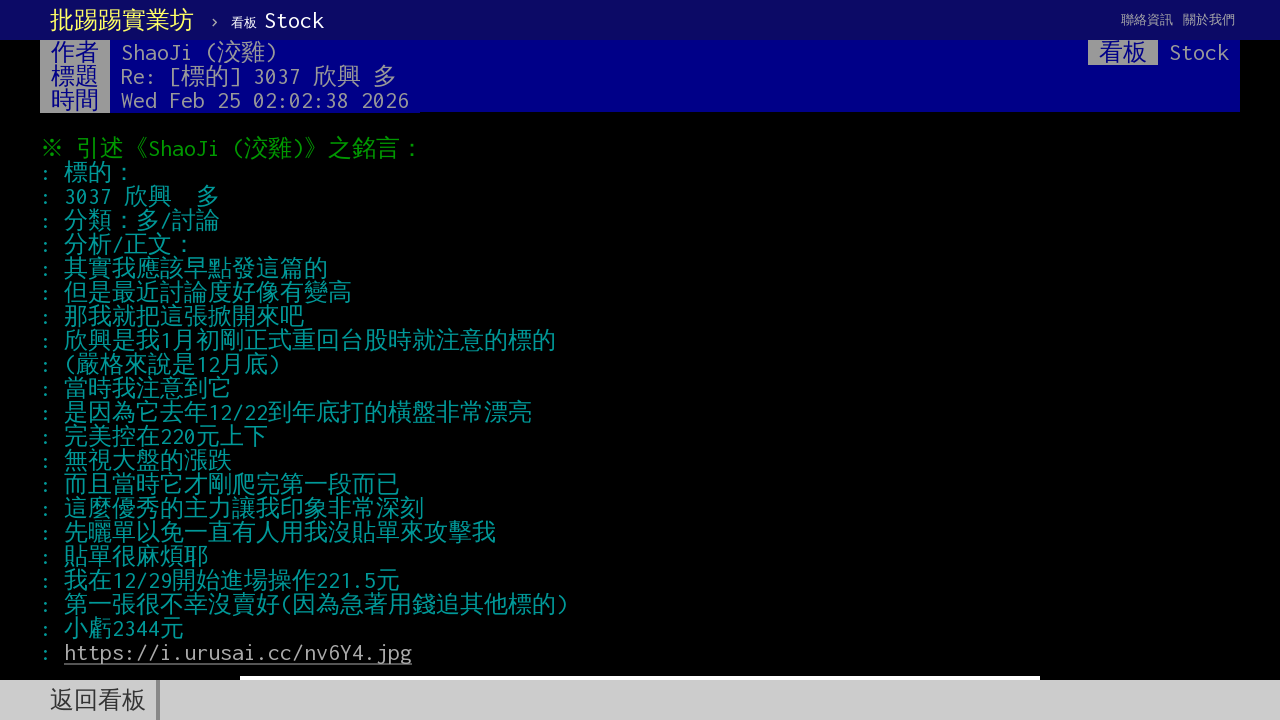

Navigated back to article list
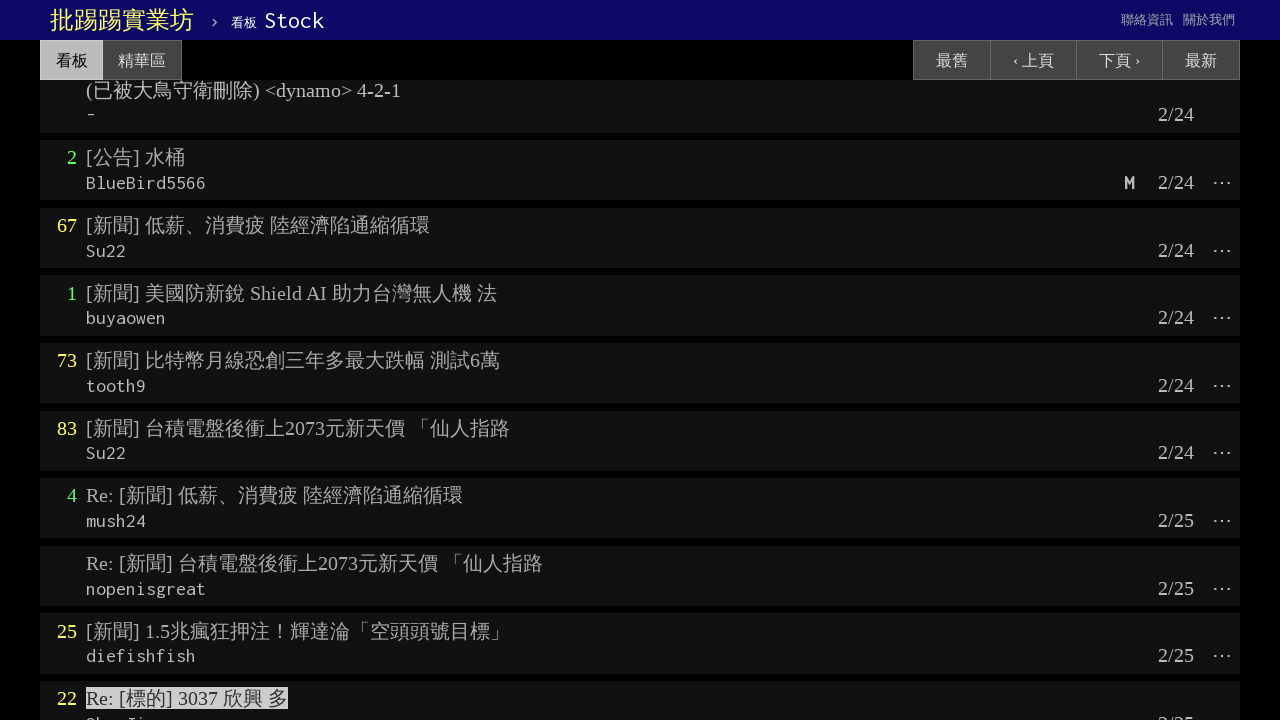

Article list page reloaded
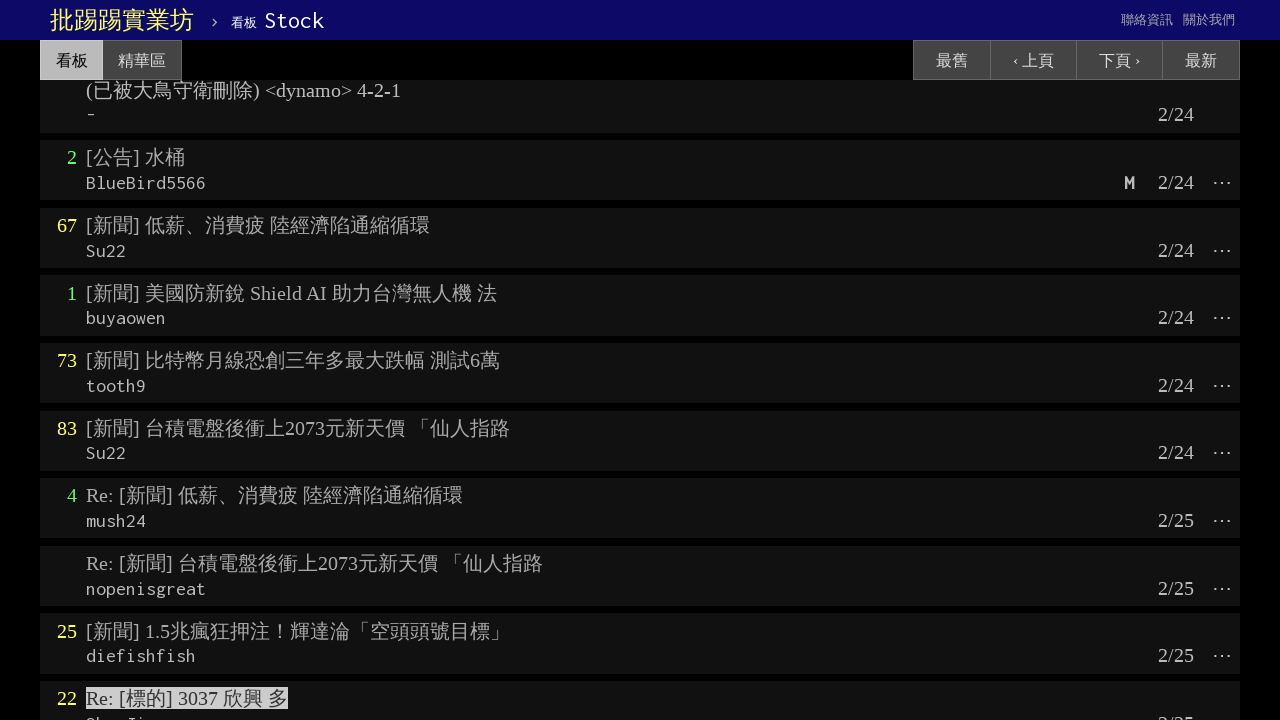

Clicked on article: [新聞] 庫克、黃仁勳與蘇姿丰曾收到警告：中國可 at (305, 361) on text=[新聞] 庫克、黃仁勳與蘇姿丰曾收到警告：中國可
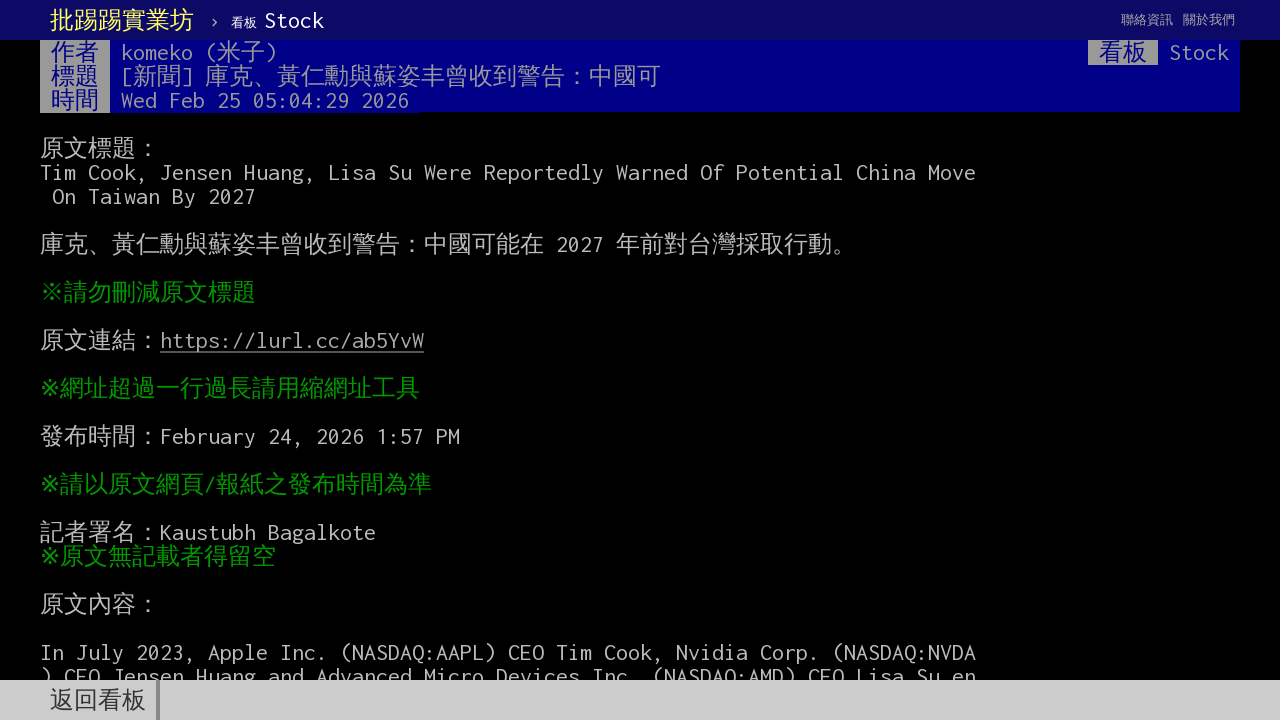

Article page loaded
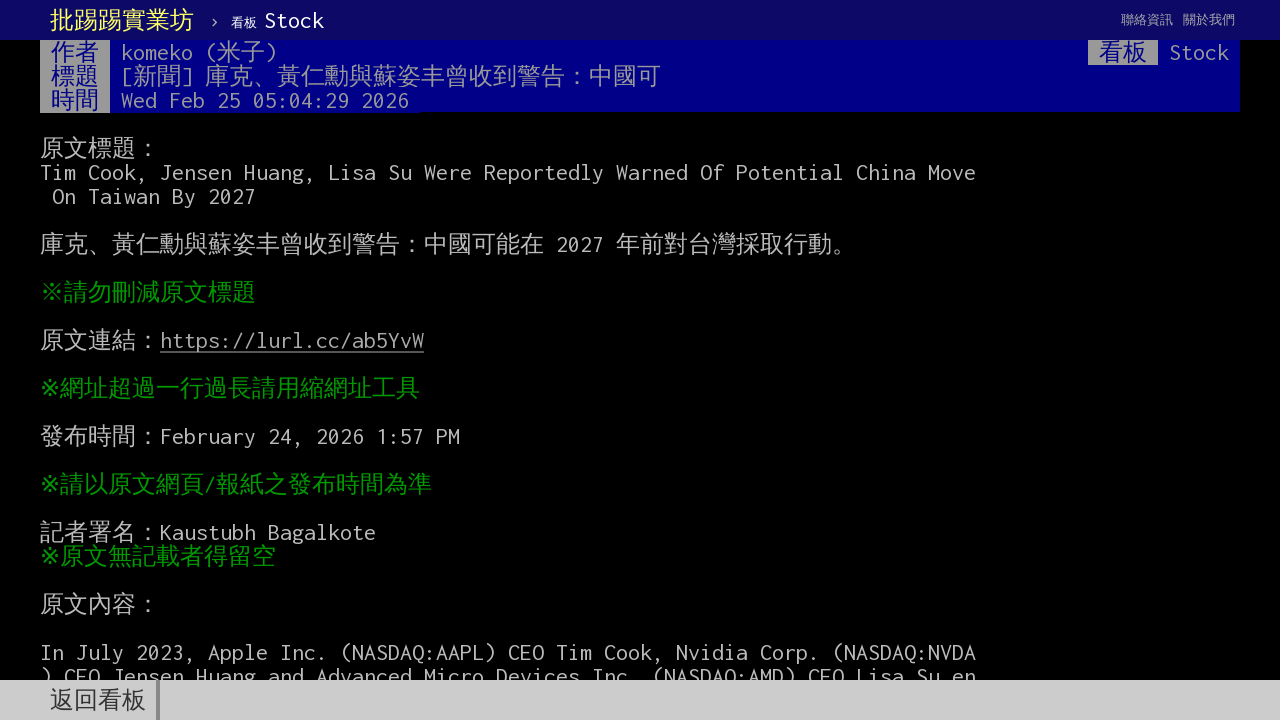

Navigated back to article list
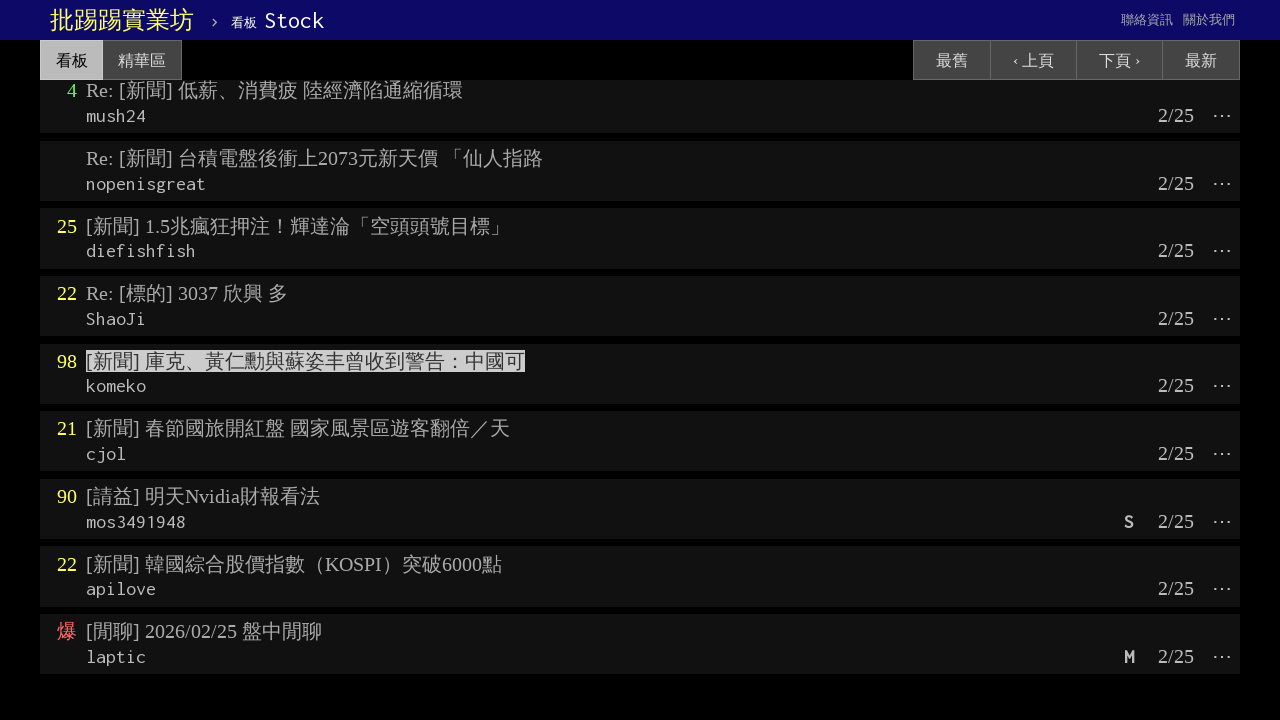

Article list page reloaded
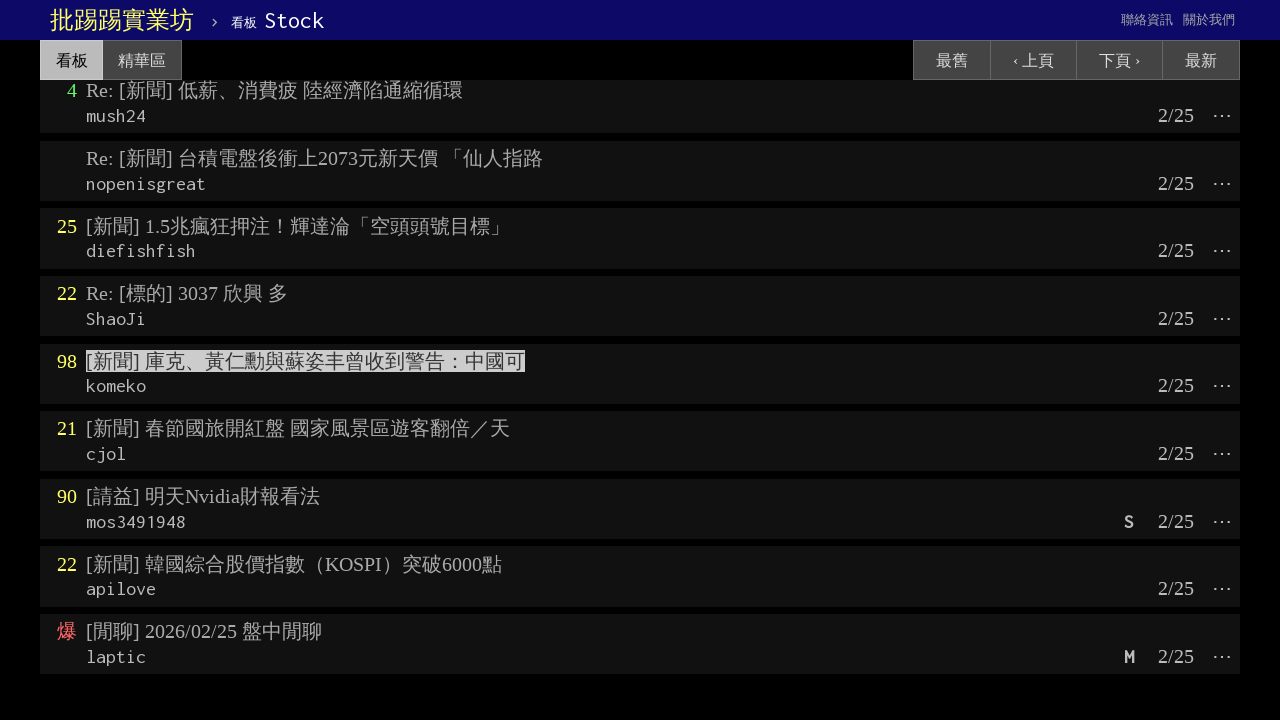

Clicked on article: [新聞] 春節國旅開紅盤 國家風景區遊客翻倍／天 at (298, 428) on text=[新聞] 春節國旅開紅盤 國家風景區遊客翻倍／天
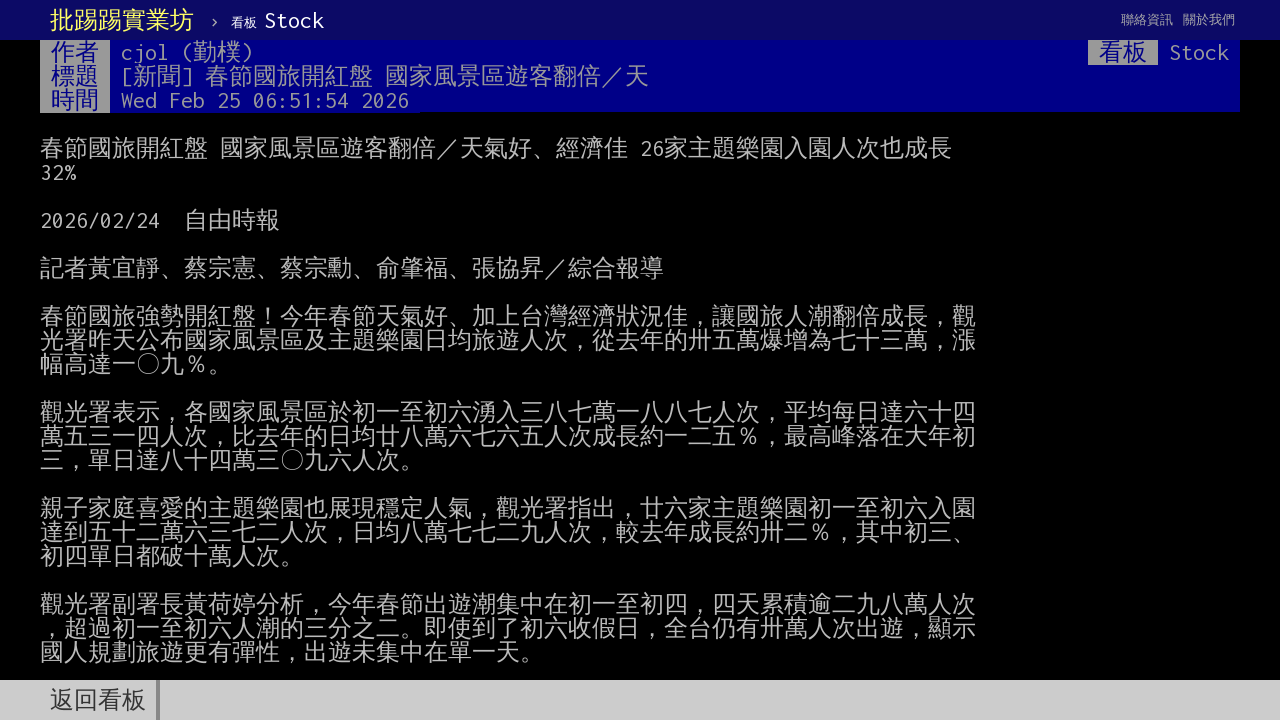

Article page loaded
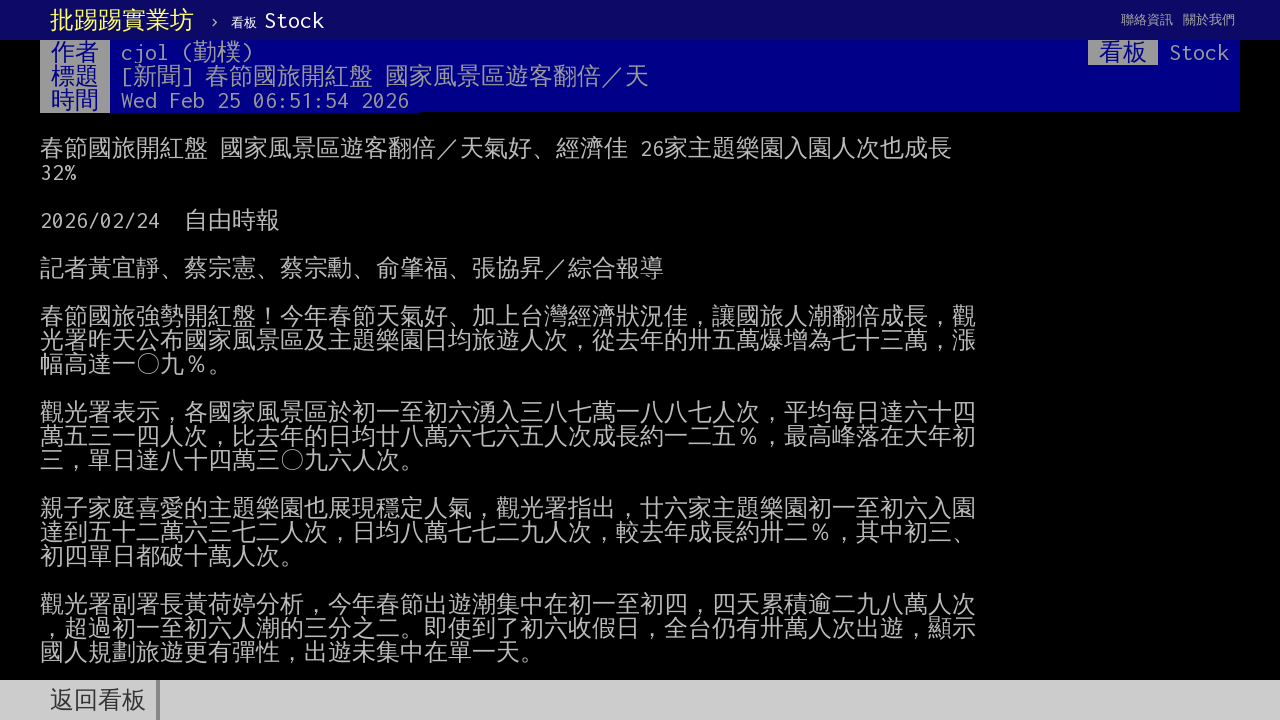

Navigated back to article list
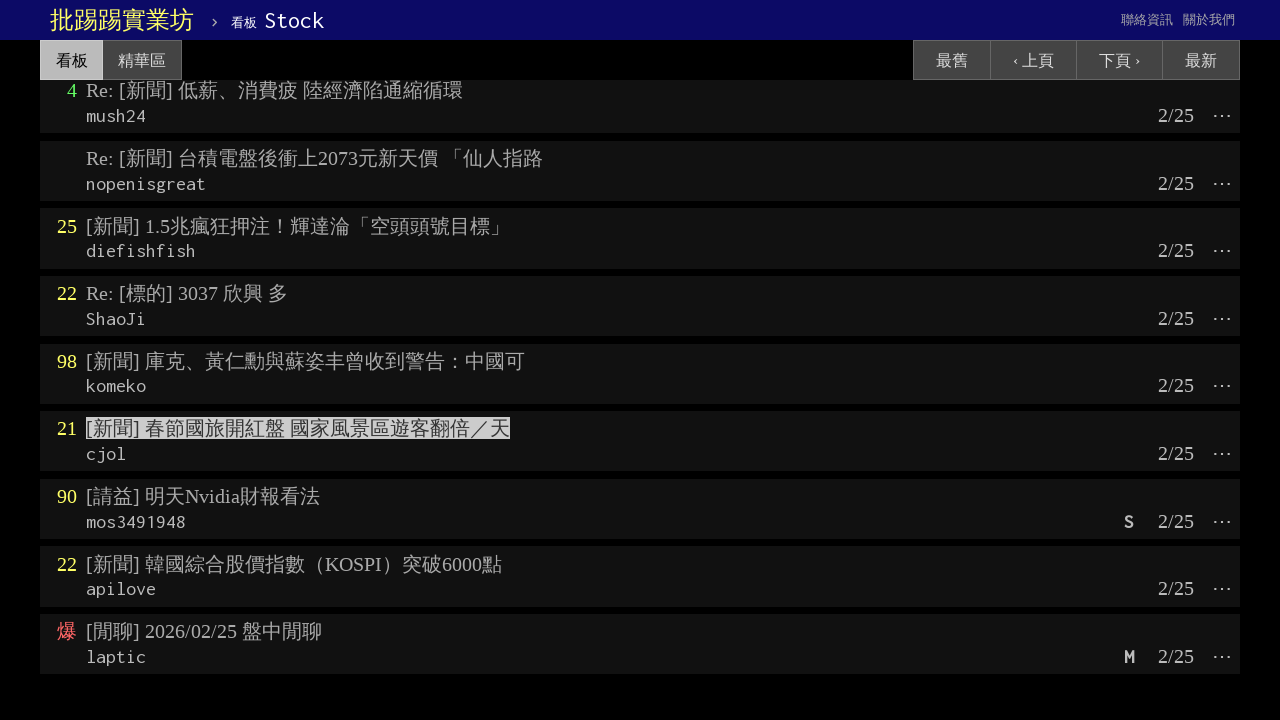

Article list page reloaded
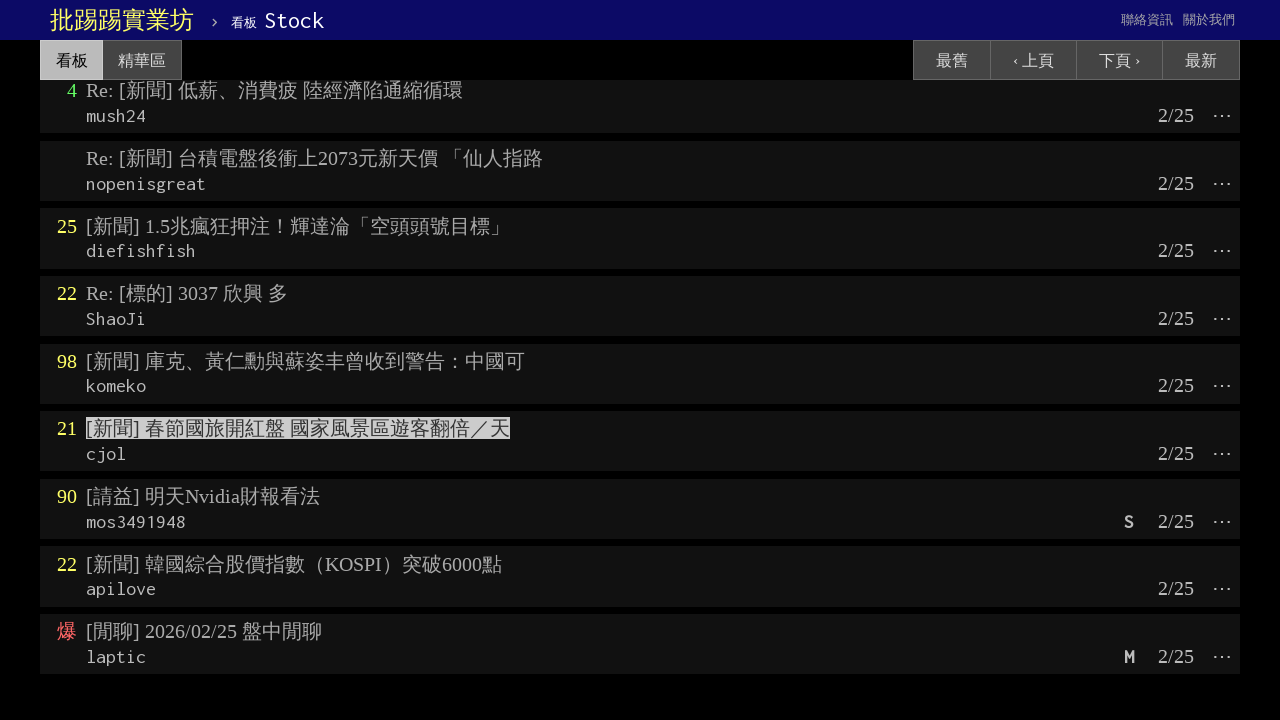

Clicked on article: [請益] 明天Nvidia財報看法 at (203, 496) on text=[請益] 明天Nvidia財報看法
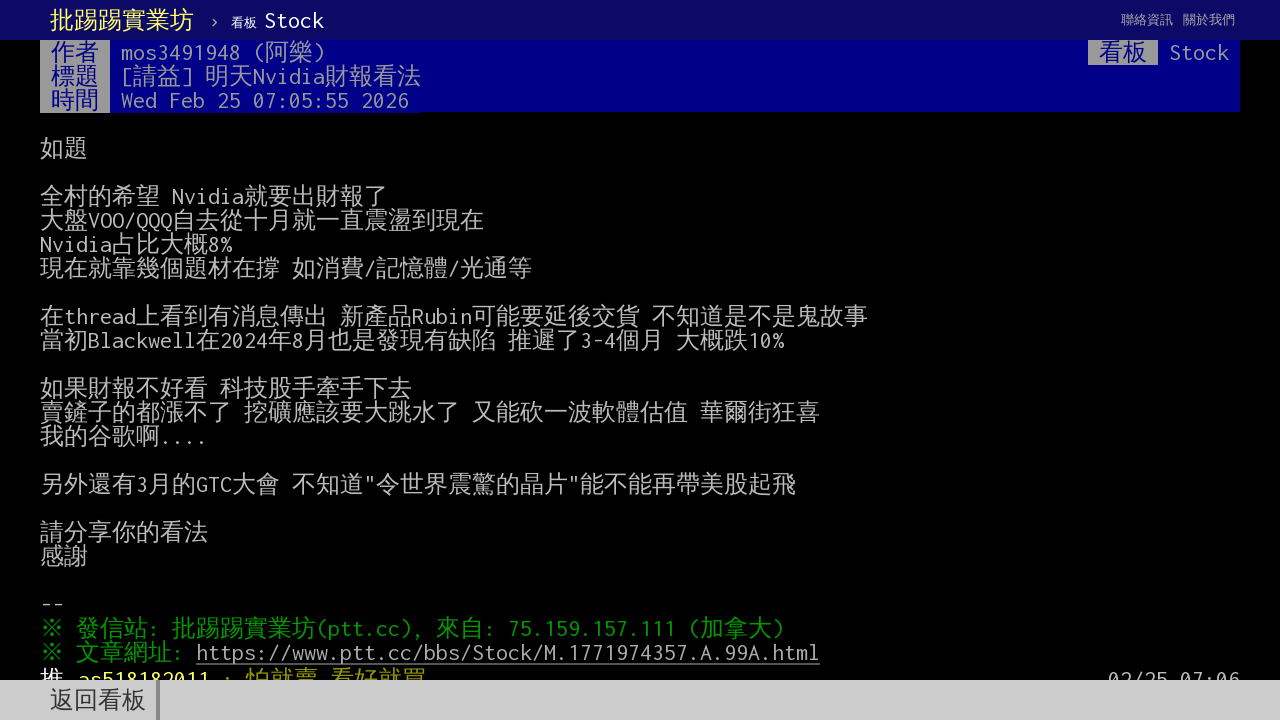

Article page loaded
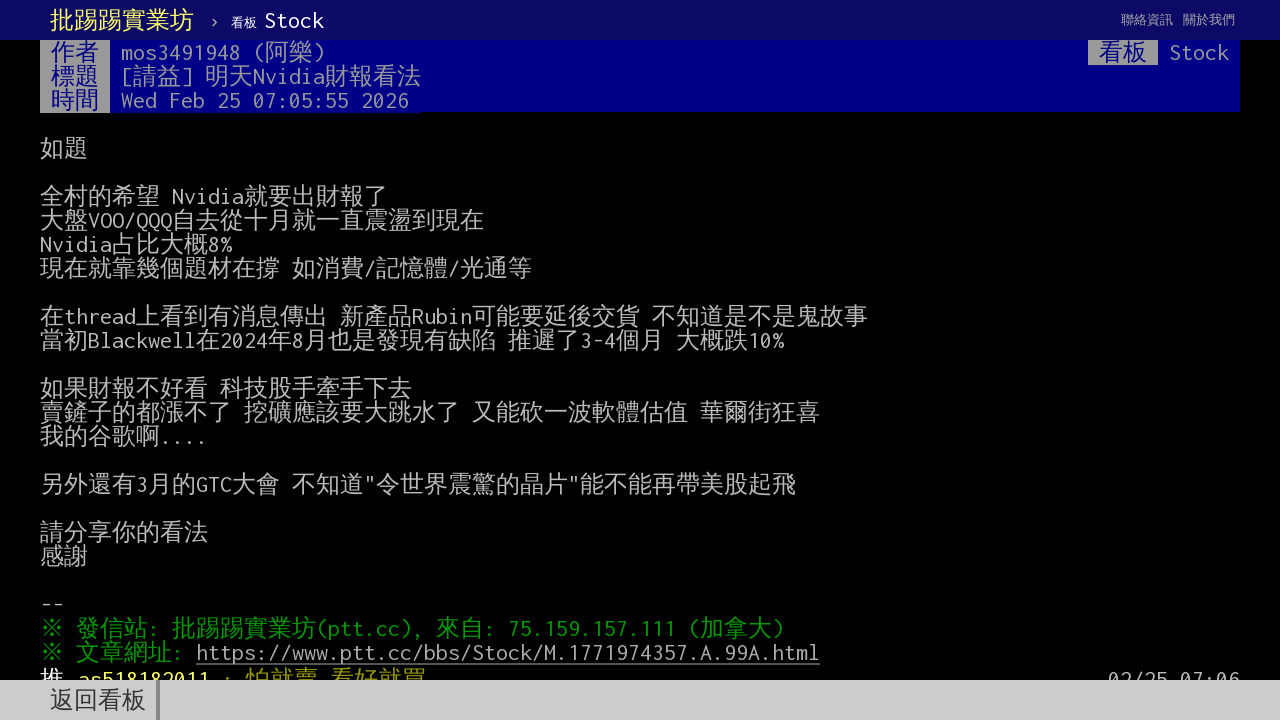

Navigated back to article list
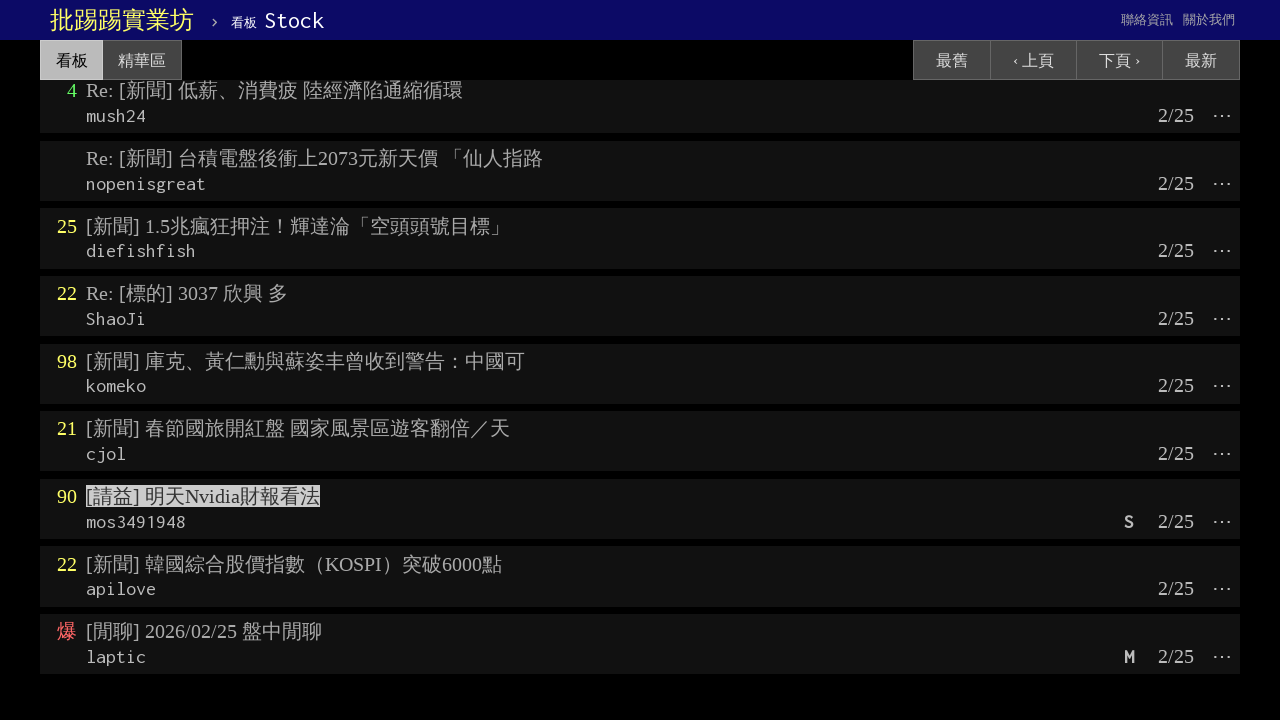

Article list page reloaded
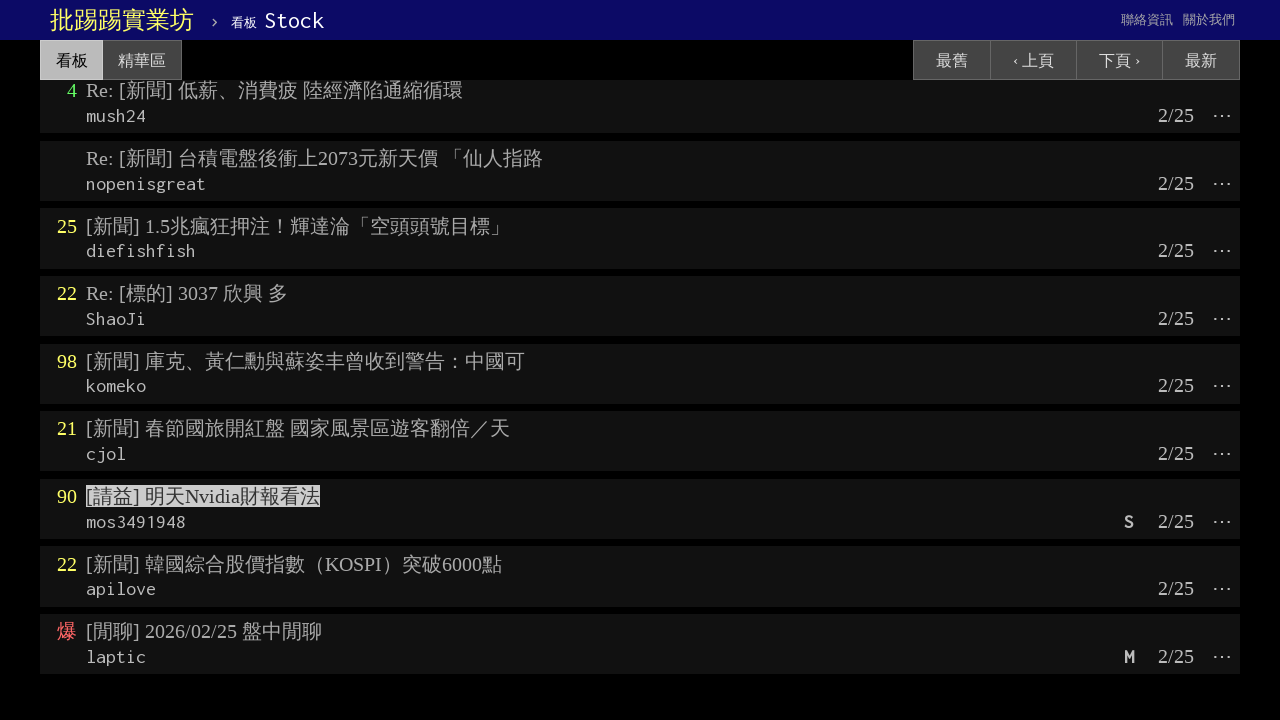

Clicked on article: [新聞] 韓國綜合股價指數（KOSPI）突破6000點 at (294, 564) on text=[新聞] 韓國綜合股價指數（KOSPI）突破6000點
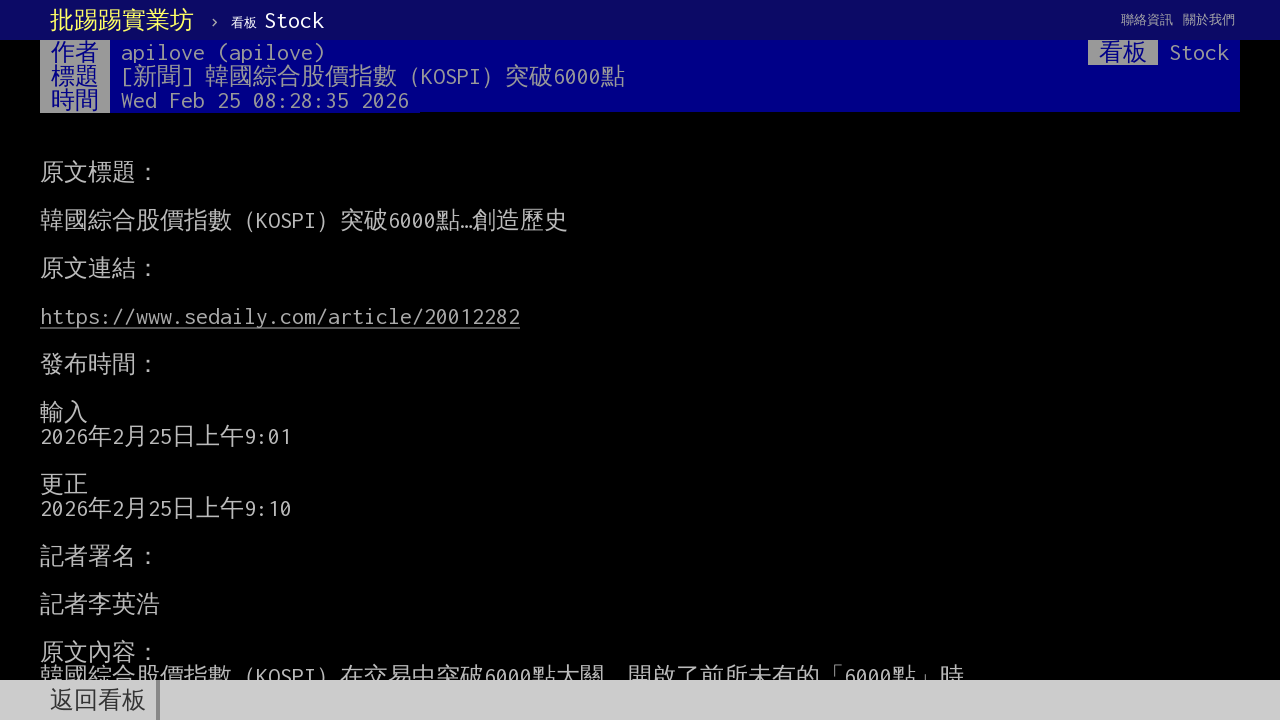

Article page loaded
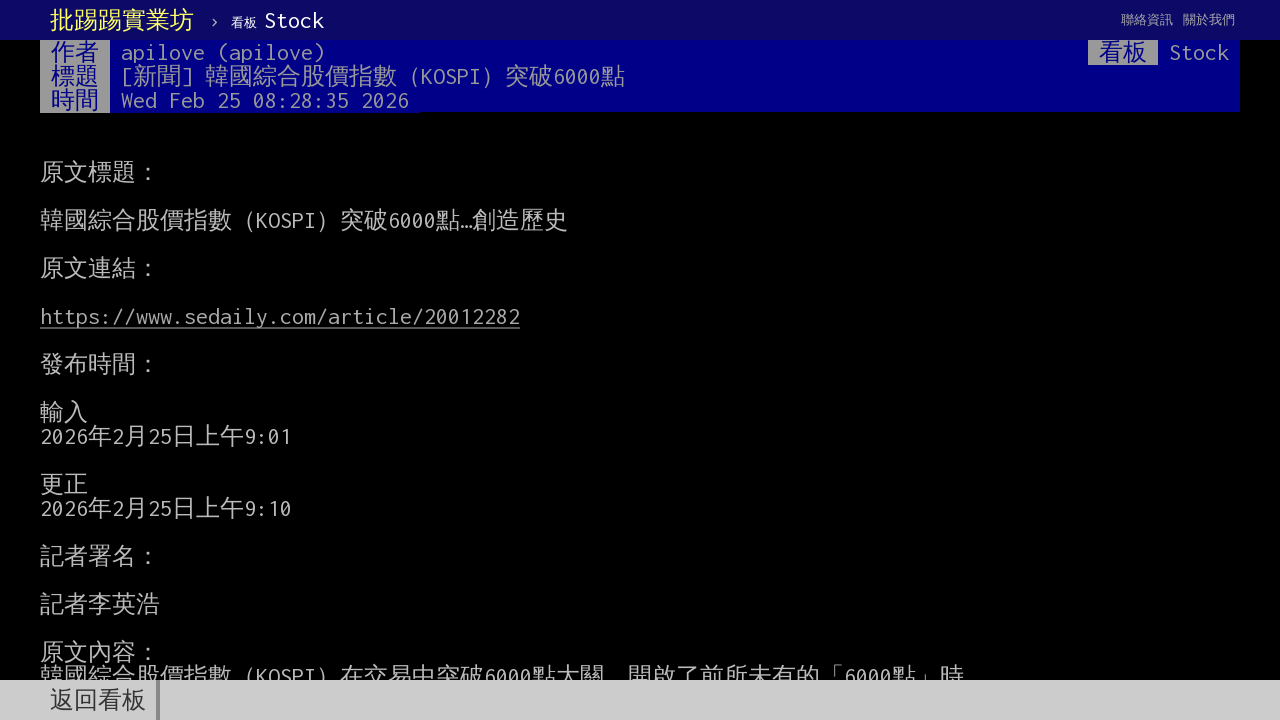

Navigated back to article list
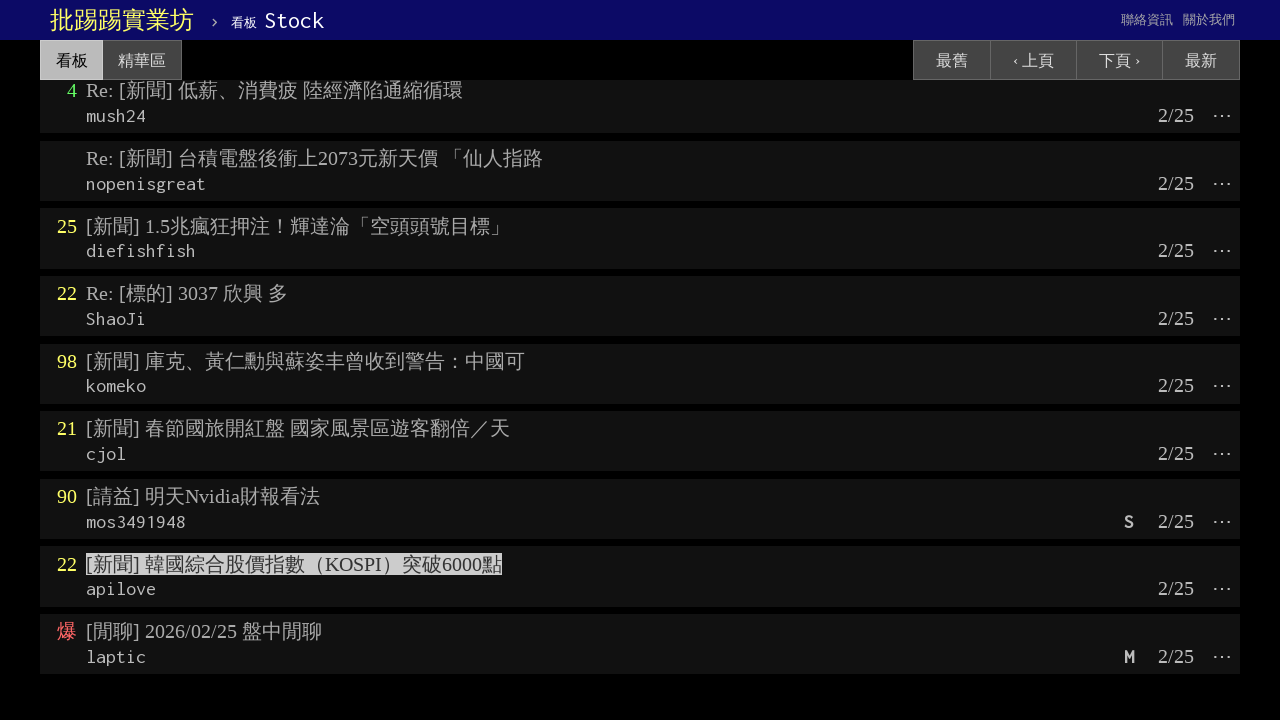

Article list page reloaded
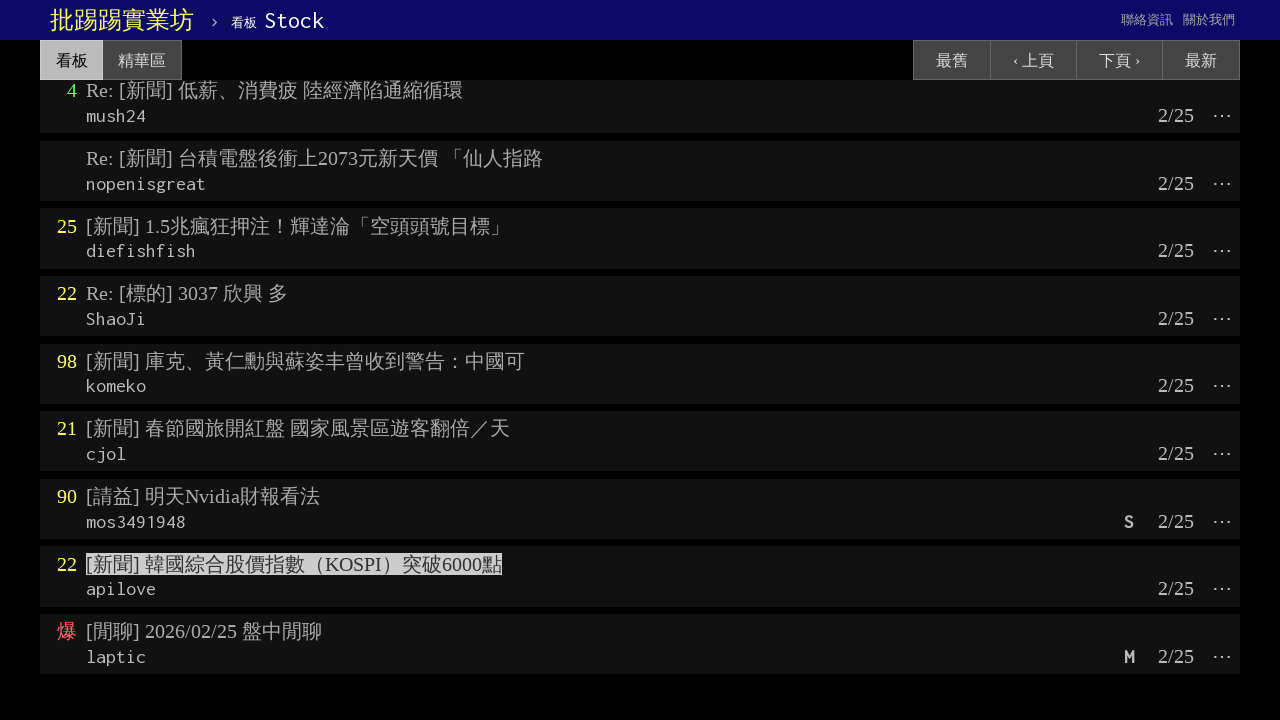

Clicked on article: [閒聊] 2026/02/25 盤中閒聊 at (204, 631) on text=[閒聊] 2026/02/25 盤中閒聊
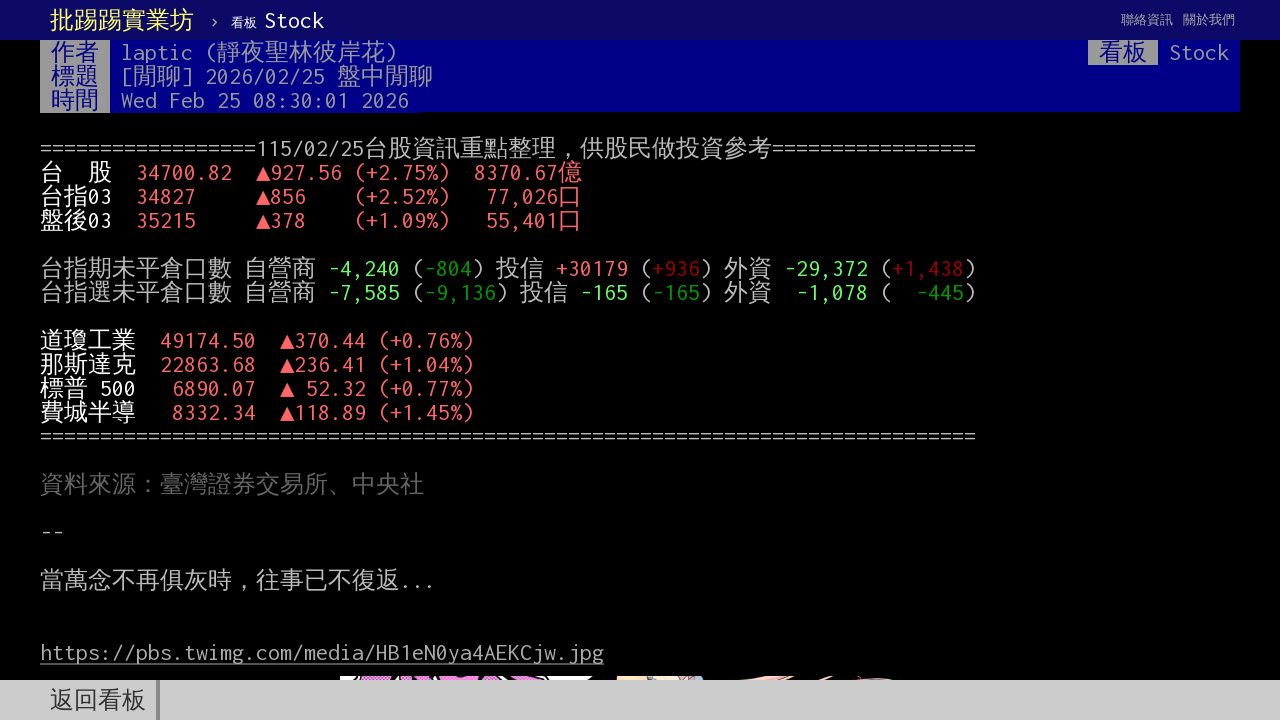

Article page loaded
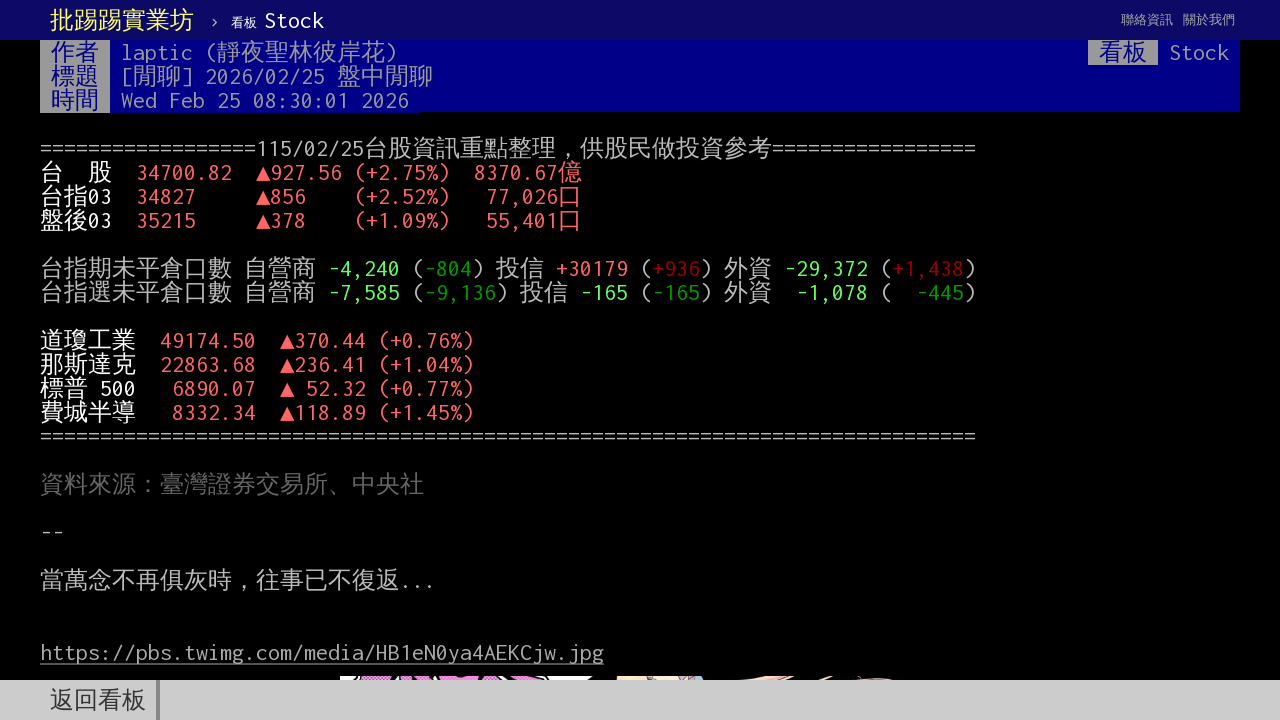

Navigated back to article list
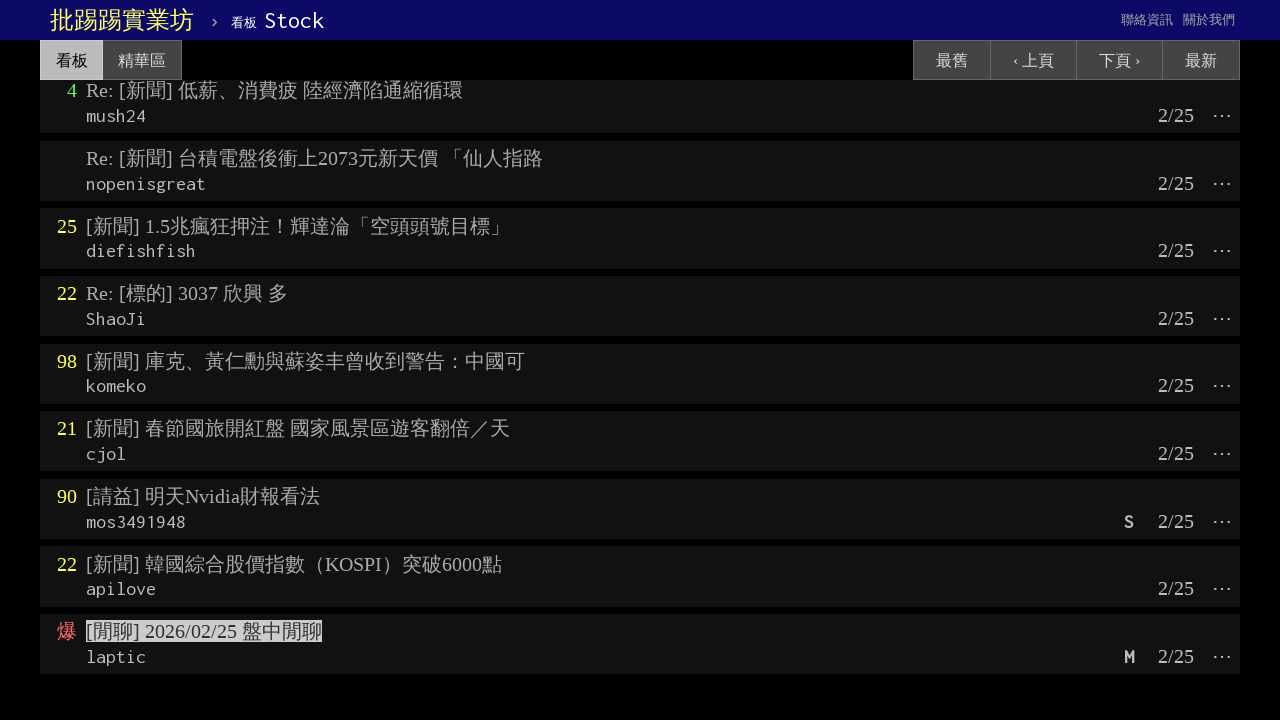

Article list page reloaded
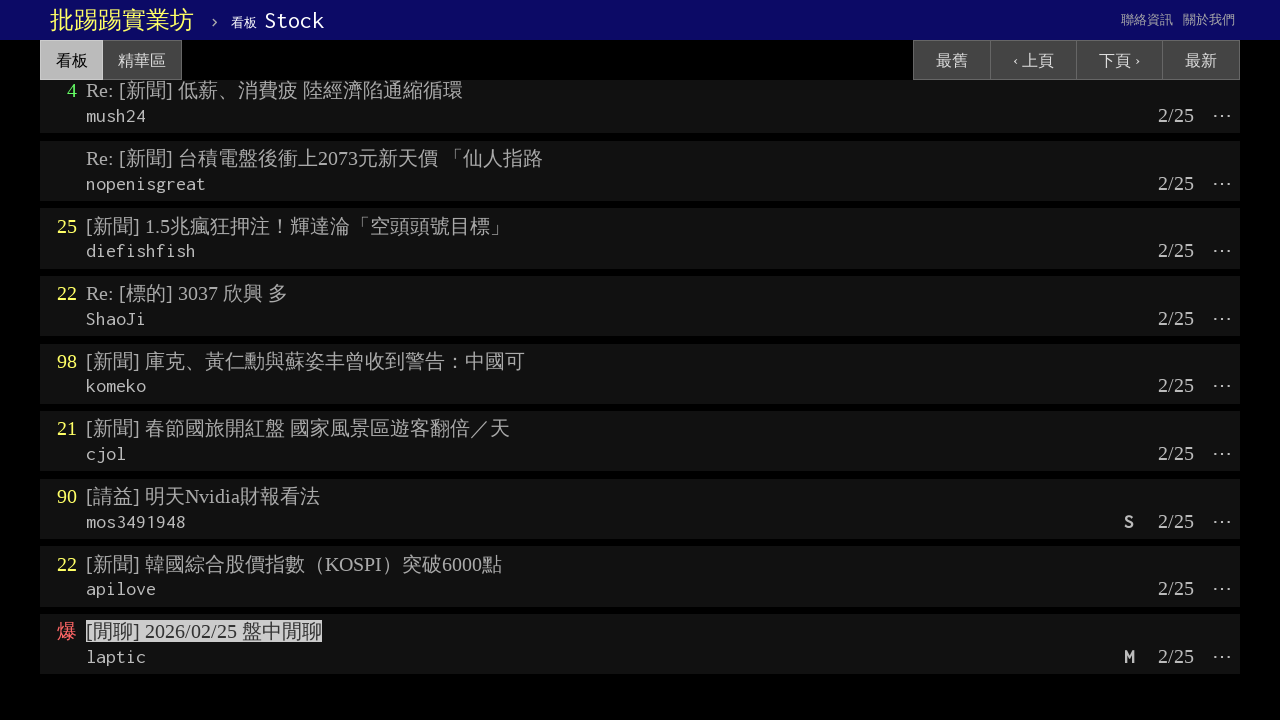

Finished viewing all posts on previous page
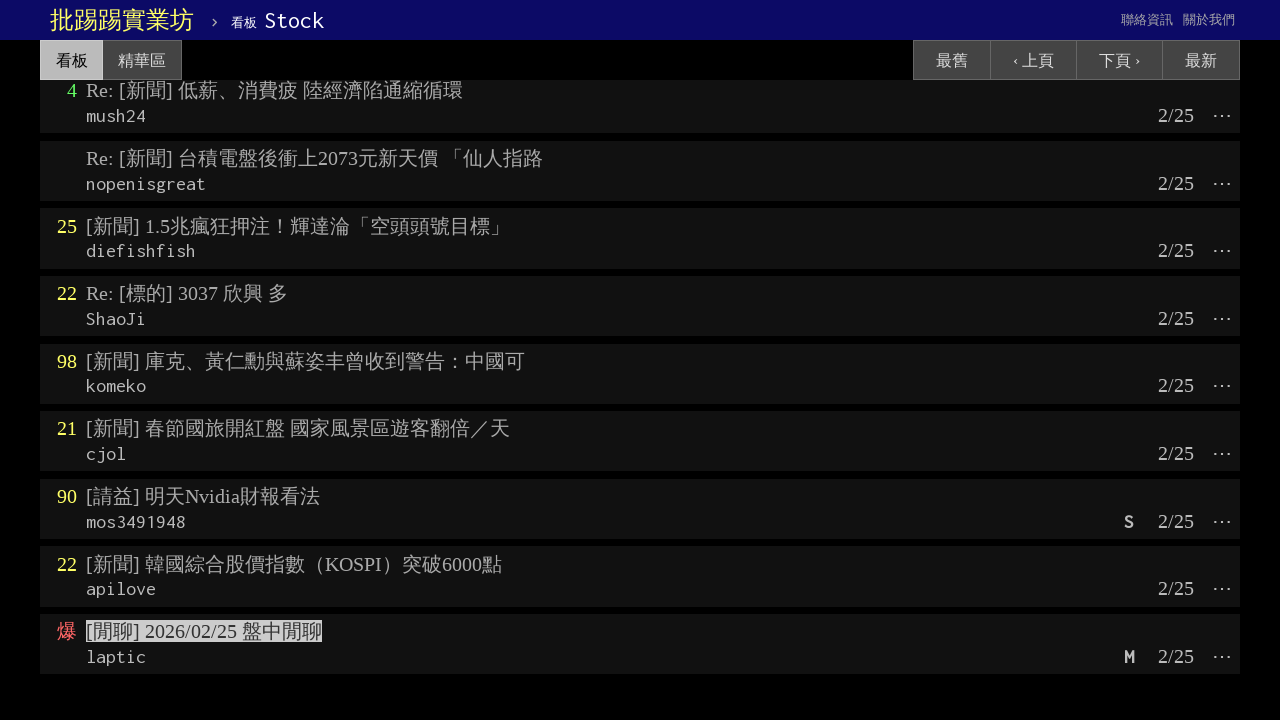

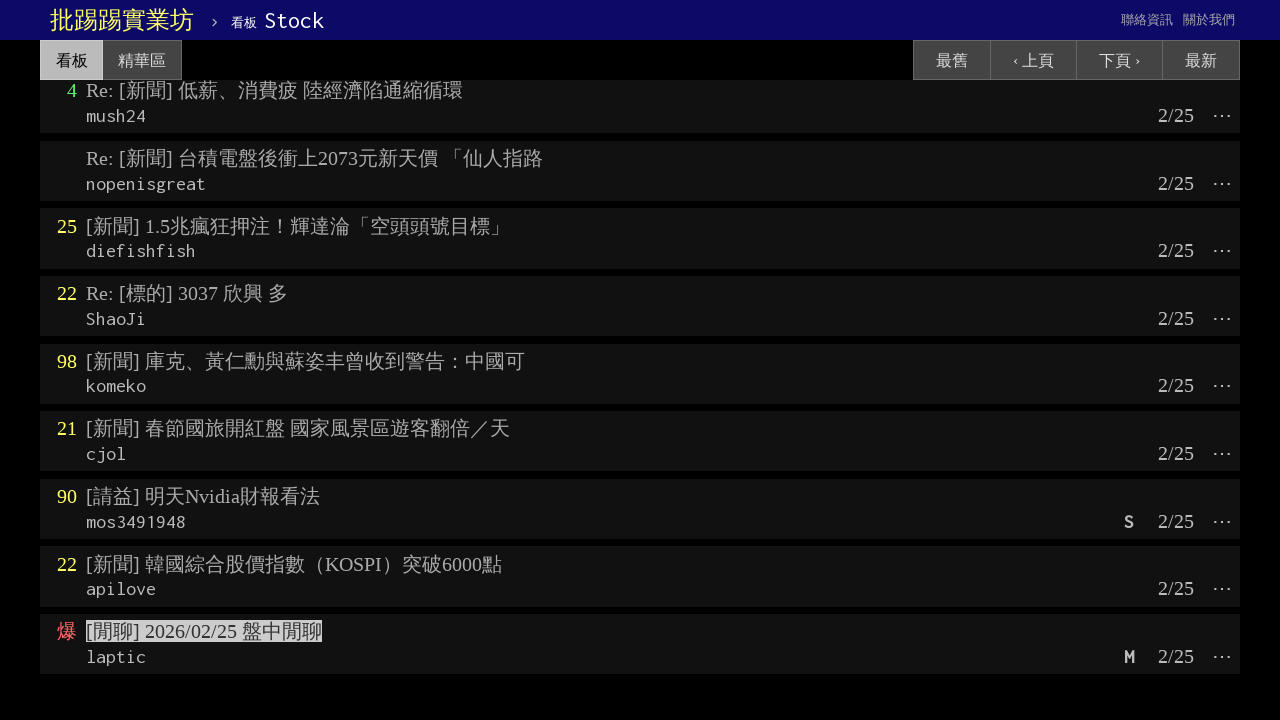